Tests the jQuery UI datepicker widget by opening the date picker, navigating to a specific month and year (September 2028), and selecting a specific date (24th).

Starting URL: https://jqueryui.com/datepicker/

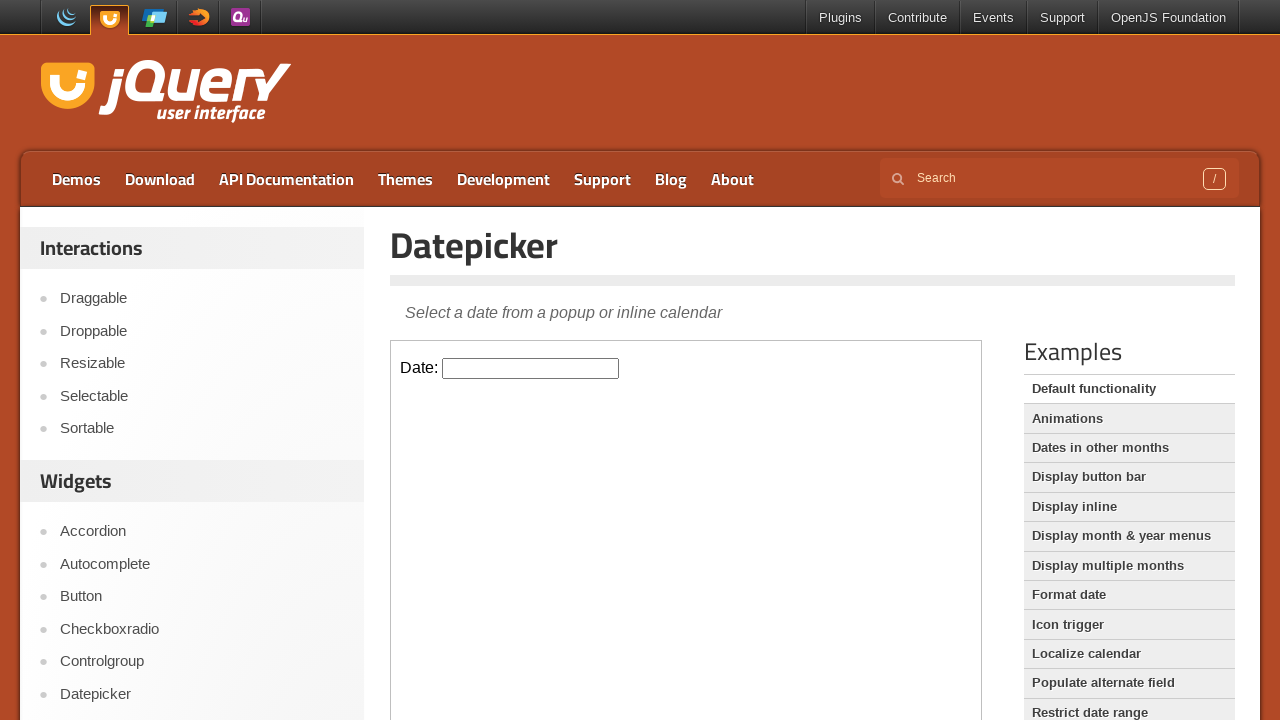

Clicked datepicker input to open the date picker at (531, 368) on iframe.demo-frame >> internal:control=enter-frame >> #datepicker
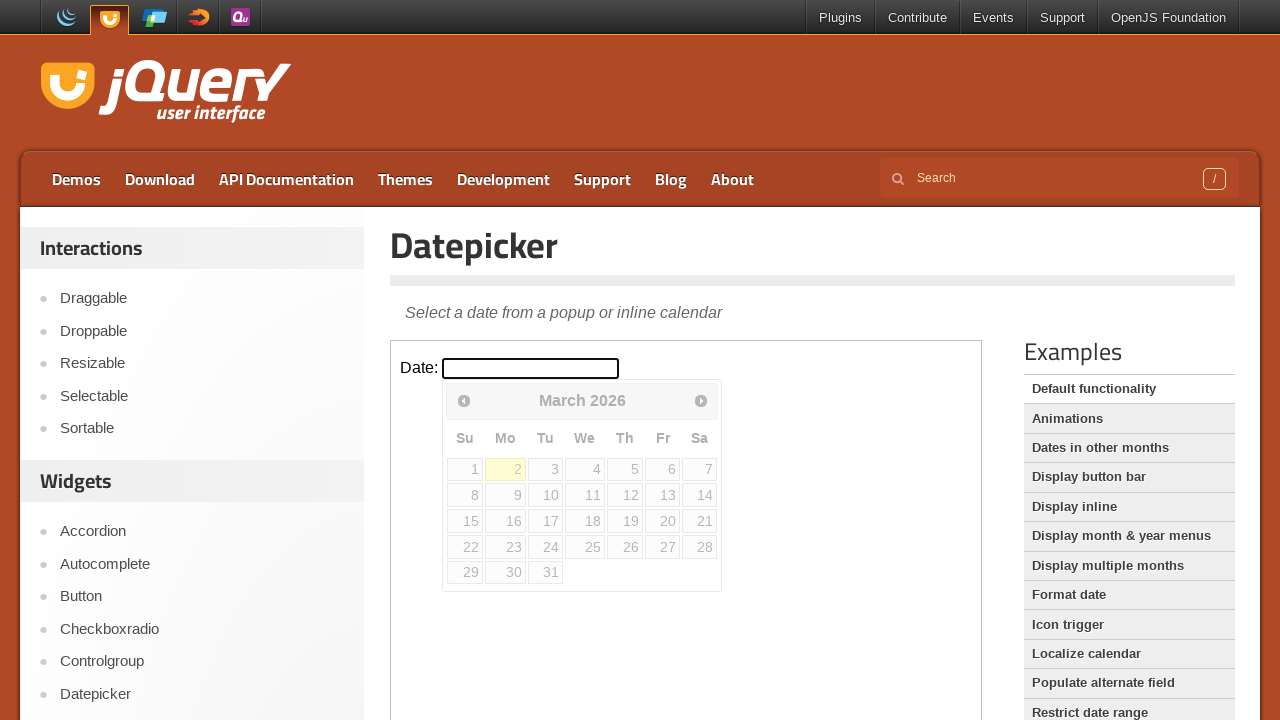

Retrieved current month from datepicker
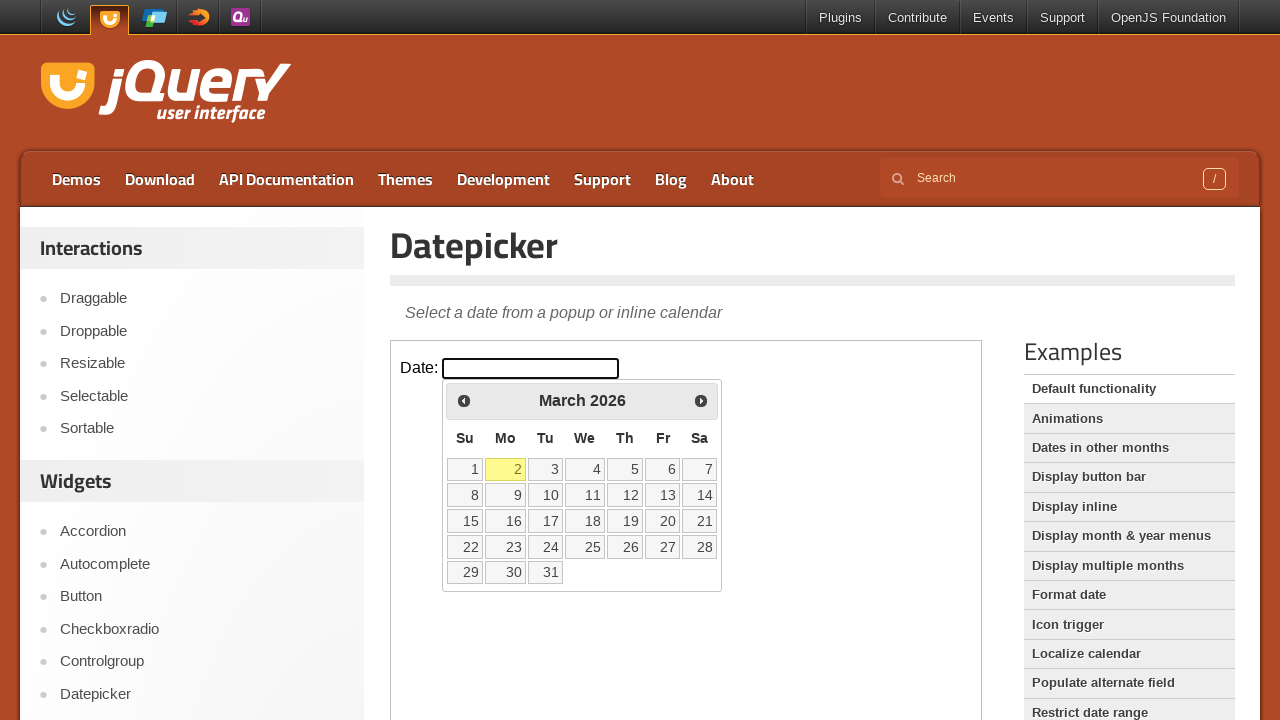

Retrieved current year from datepicker
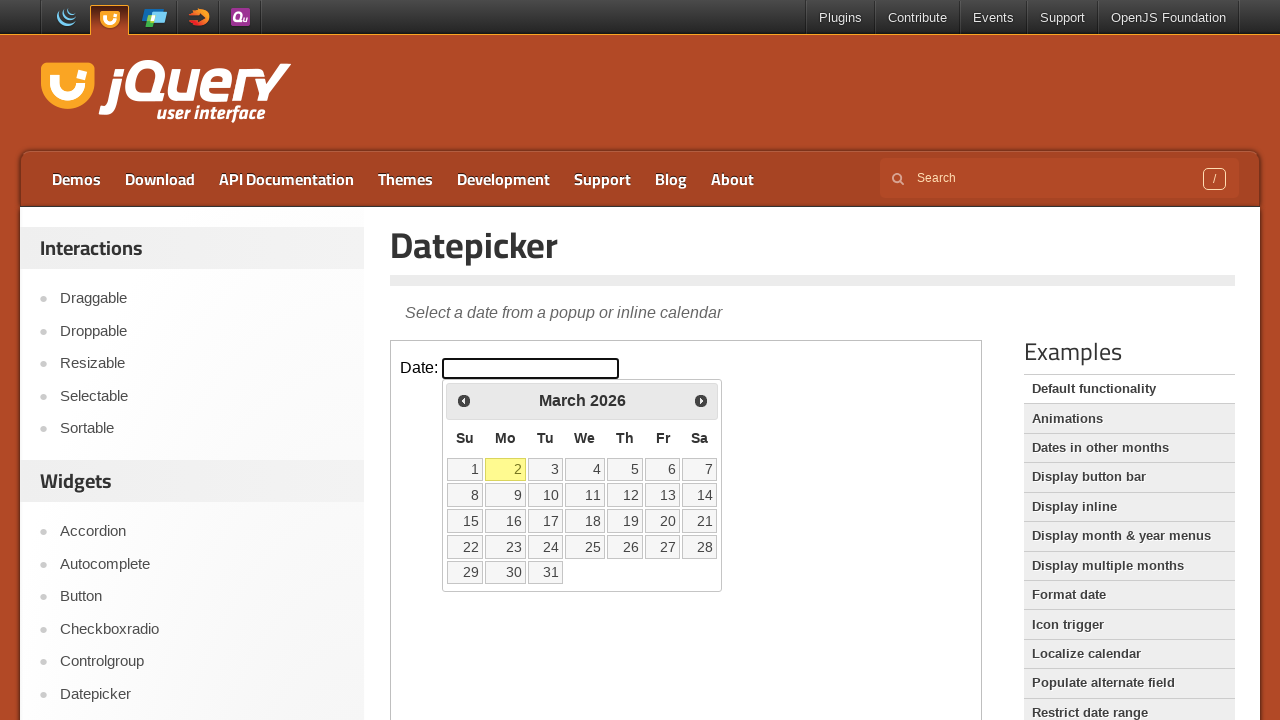

Clicked Next button to navigate to next month at (701, 400) on iframe.demo-frame >> internal:control=enter-frame >> span:has-text('Next')
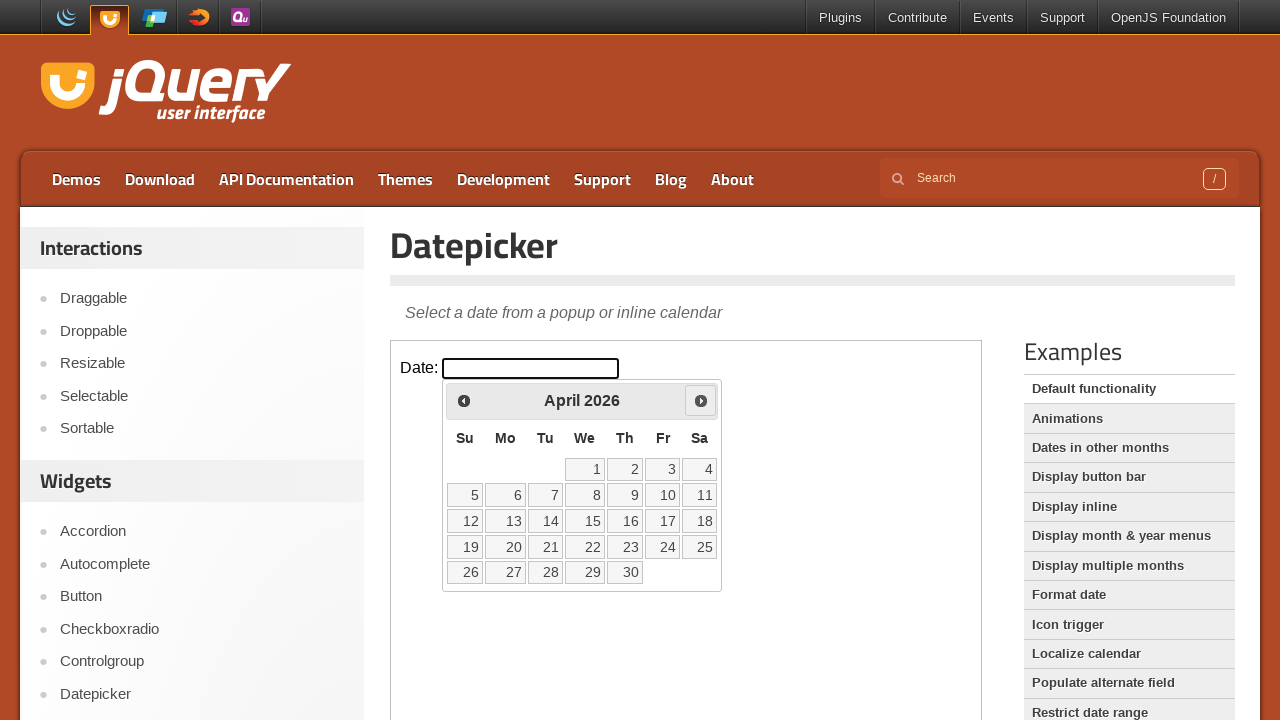

Waited for calendar animation to complete
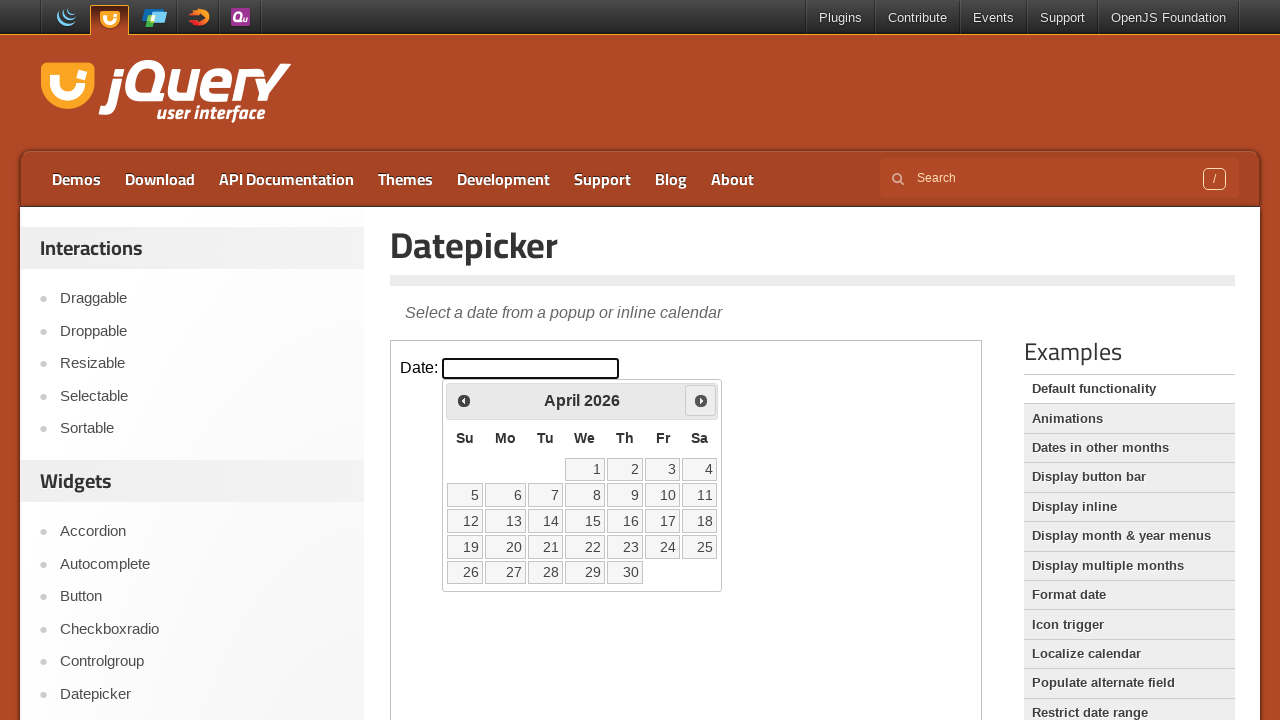

Retrieved current month from datepicker
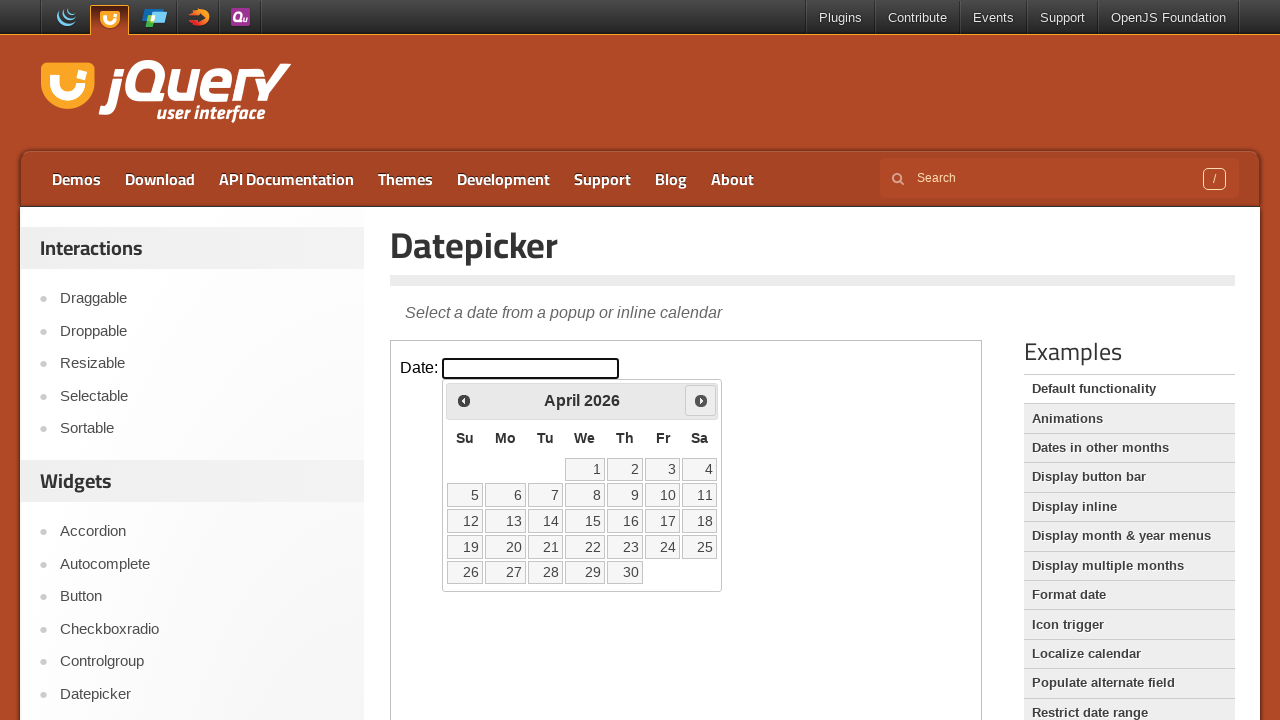

Retrieved current year from datepicker
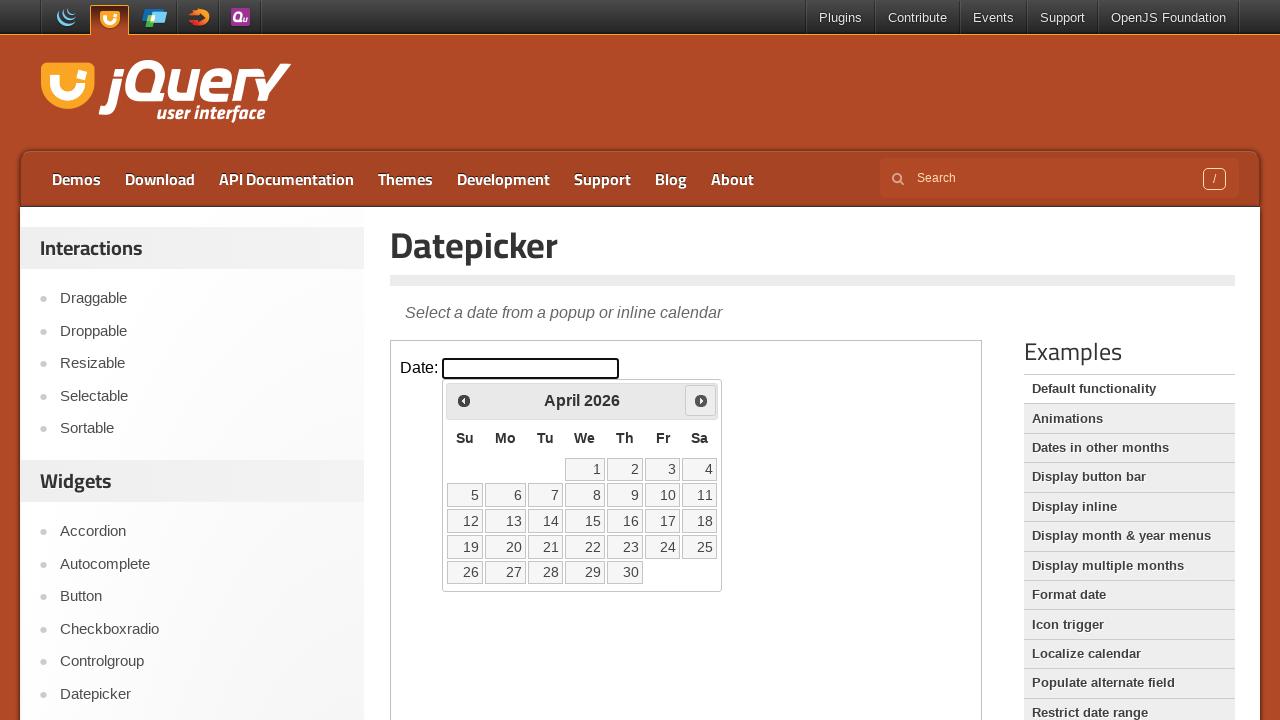

Clicked Next button to navigate to next month at (701, 400) on iframe.demo-frame >> internal:control=enter-frame >> span:has-text('Next')
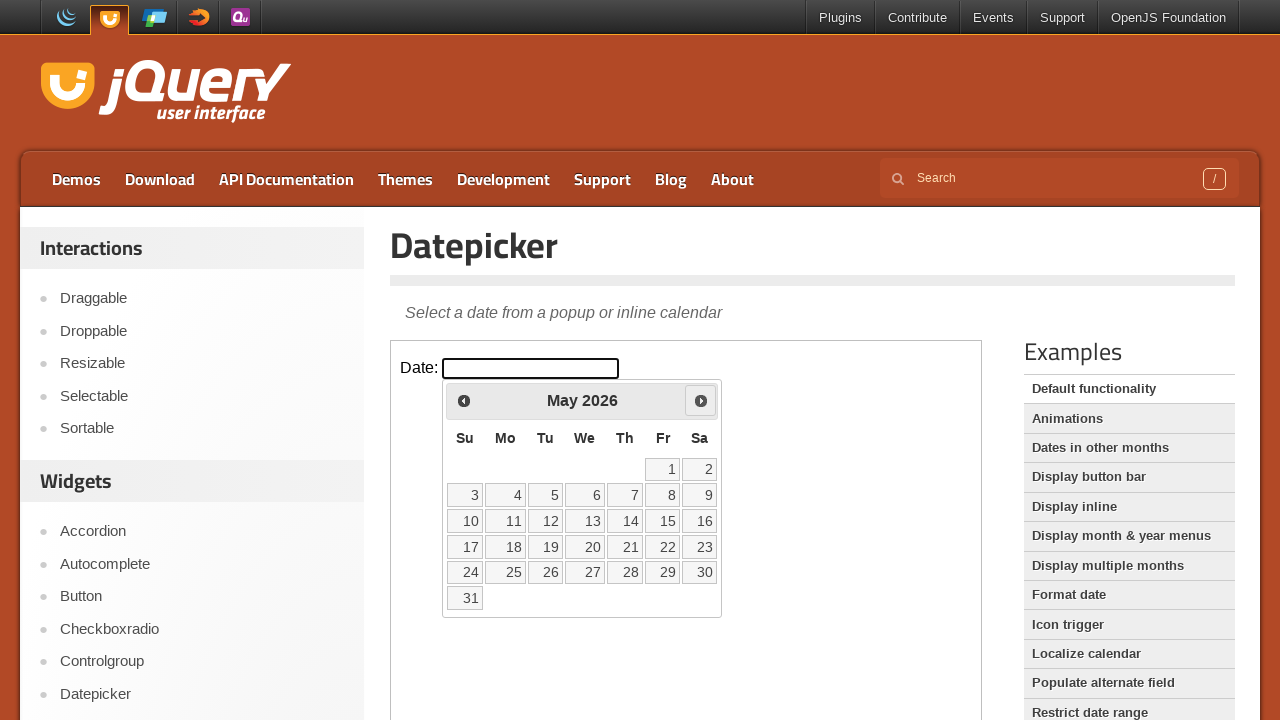

Waited for calendar animation to complete
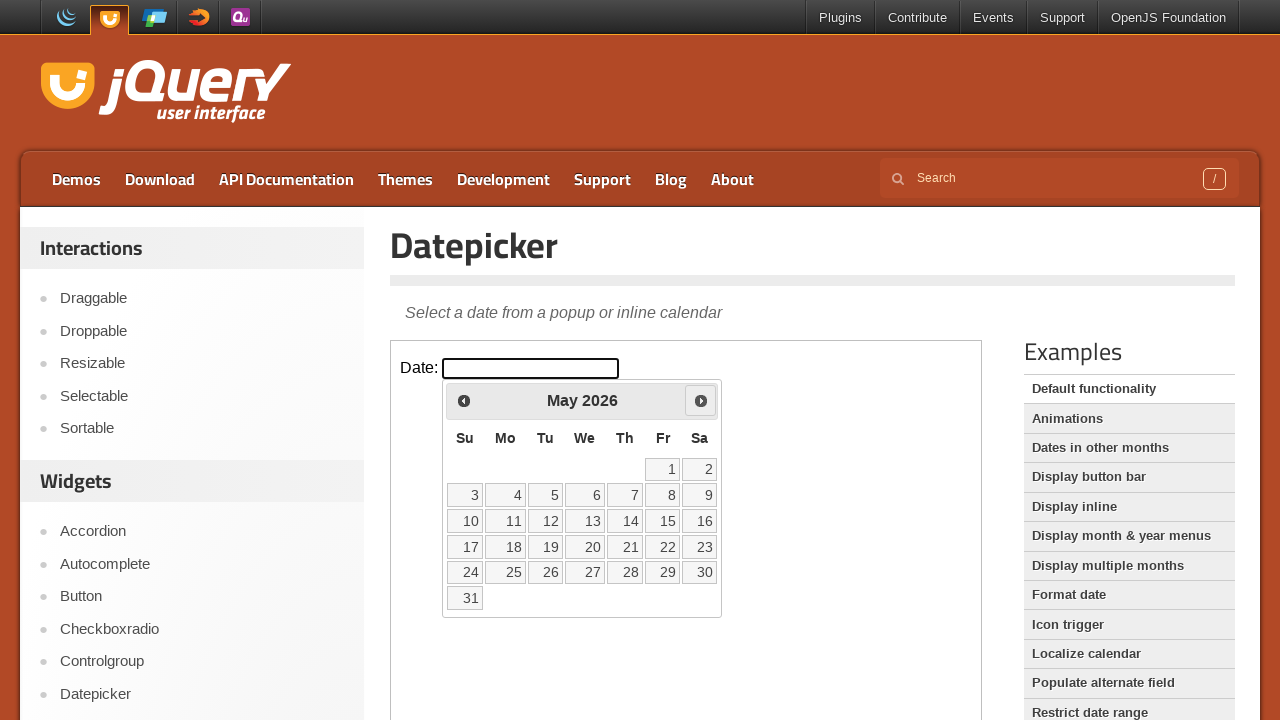

Retrieved current month from datepicker
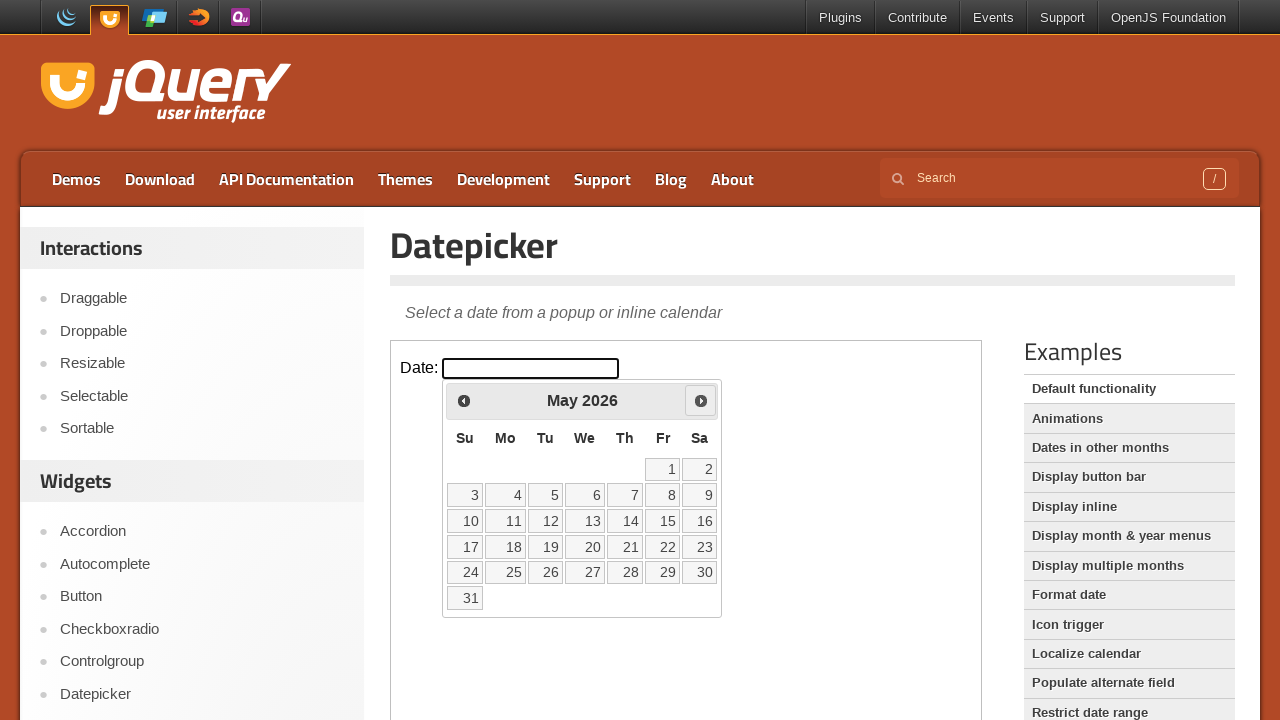

Retrieved current year from datepicker
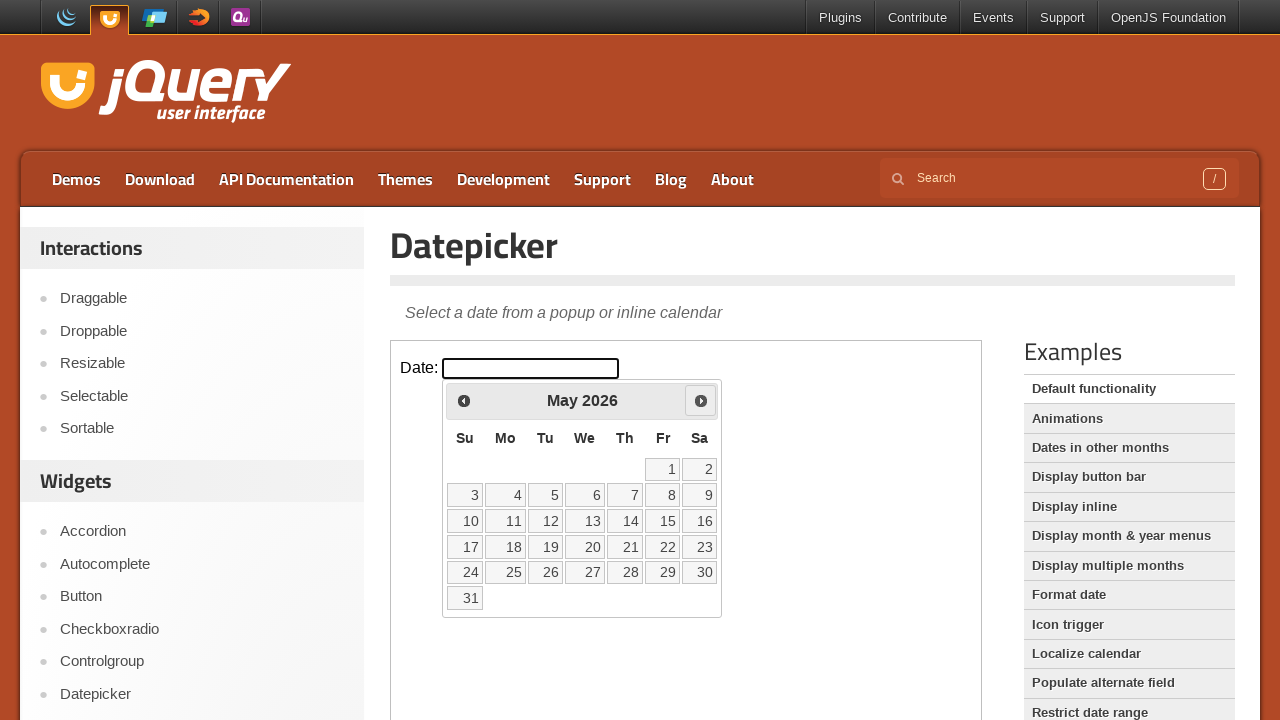

Clicked Next button to navigate to next month at (701, 400) on iframe.demo-frame >> internal:control=enter-frame >> span:has-text('Next')
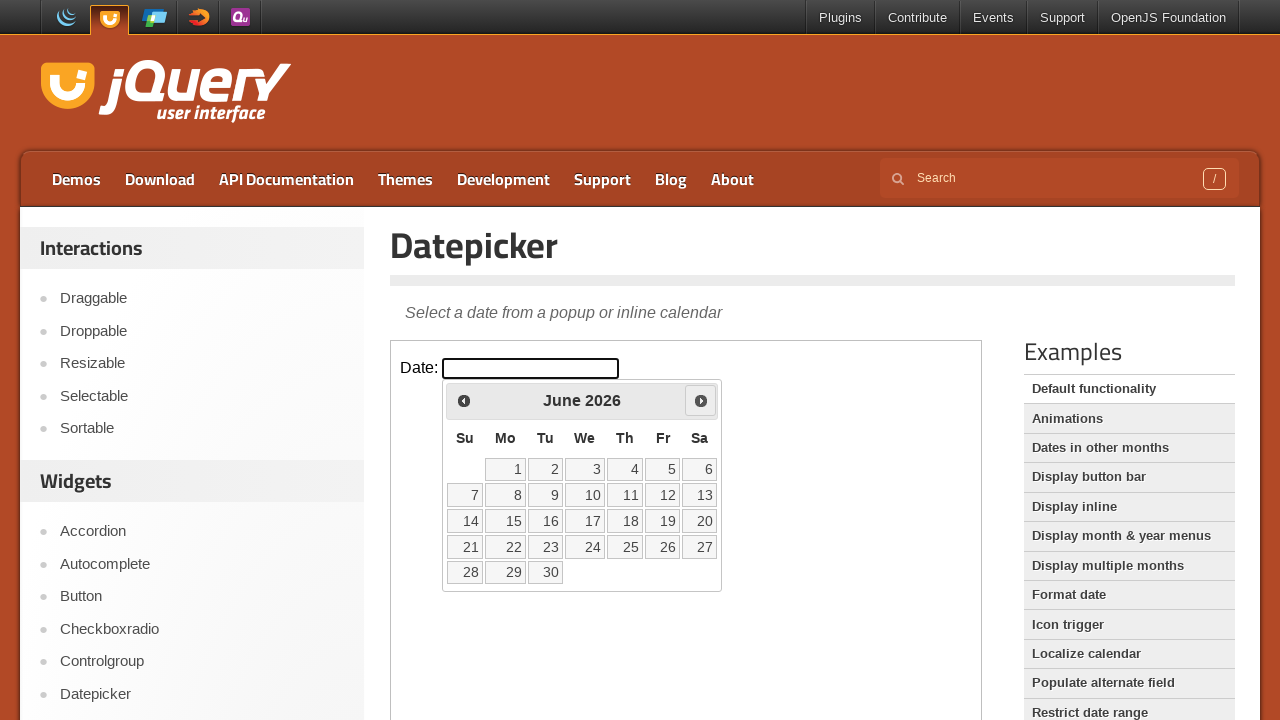

Waited for calendar animation to complete
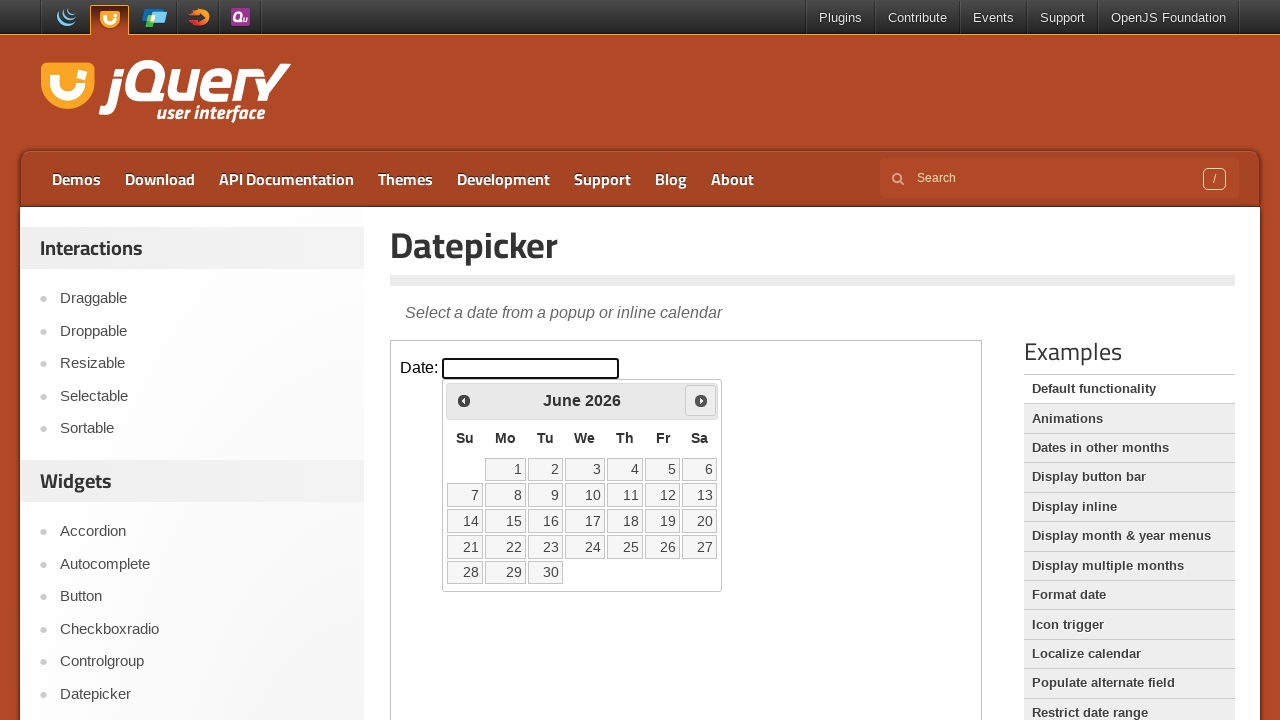

Retrieved current month from datepicker
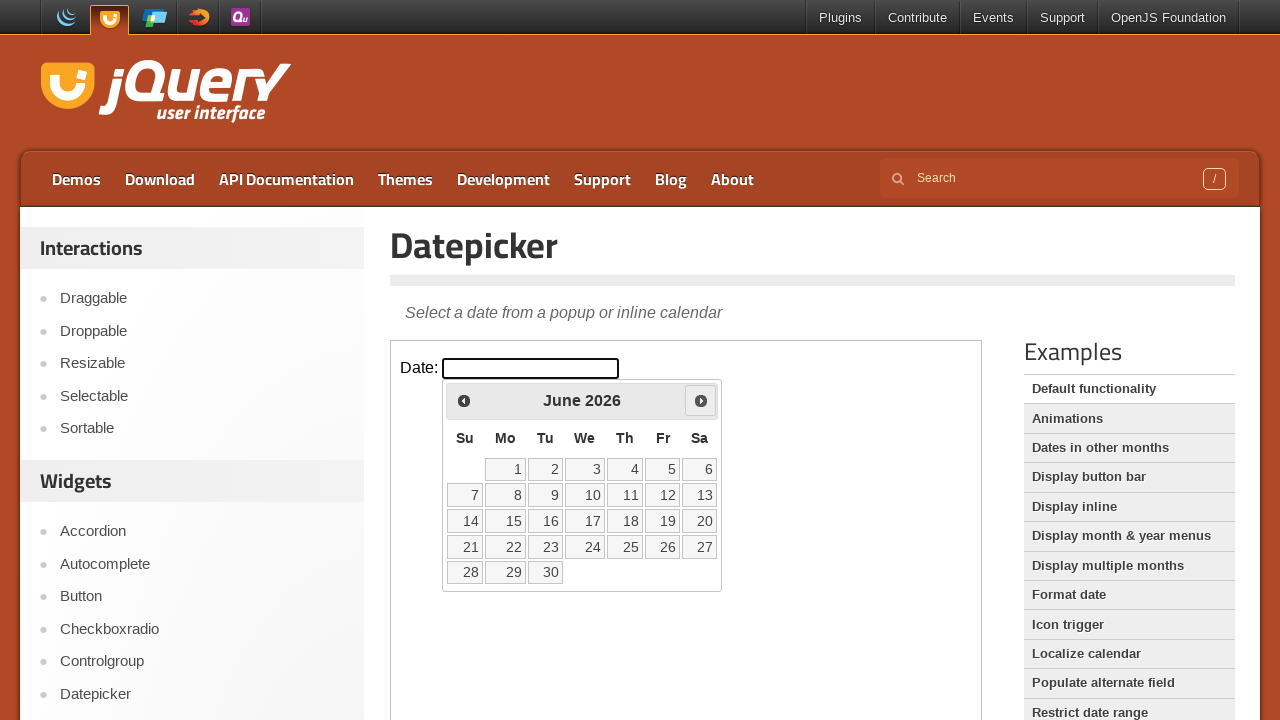

Retrieved current year from datepicker
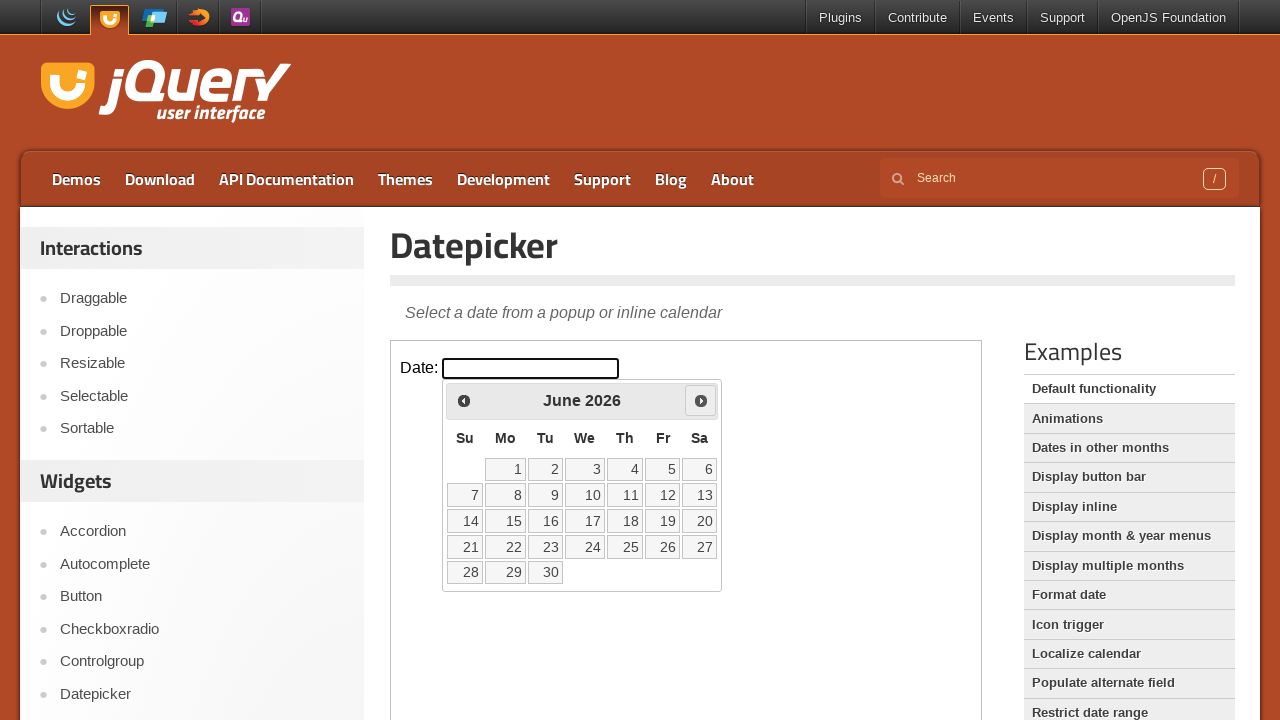

Clicked Next button to navigate to next month at (701, 400) on iframe.demo-frame >> internal:control=enter-frame >> span:has-text('Next')
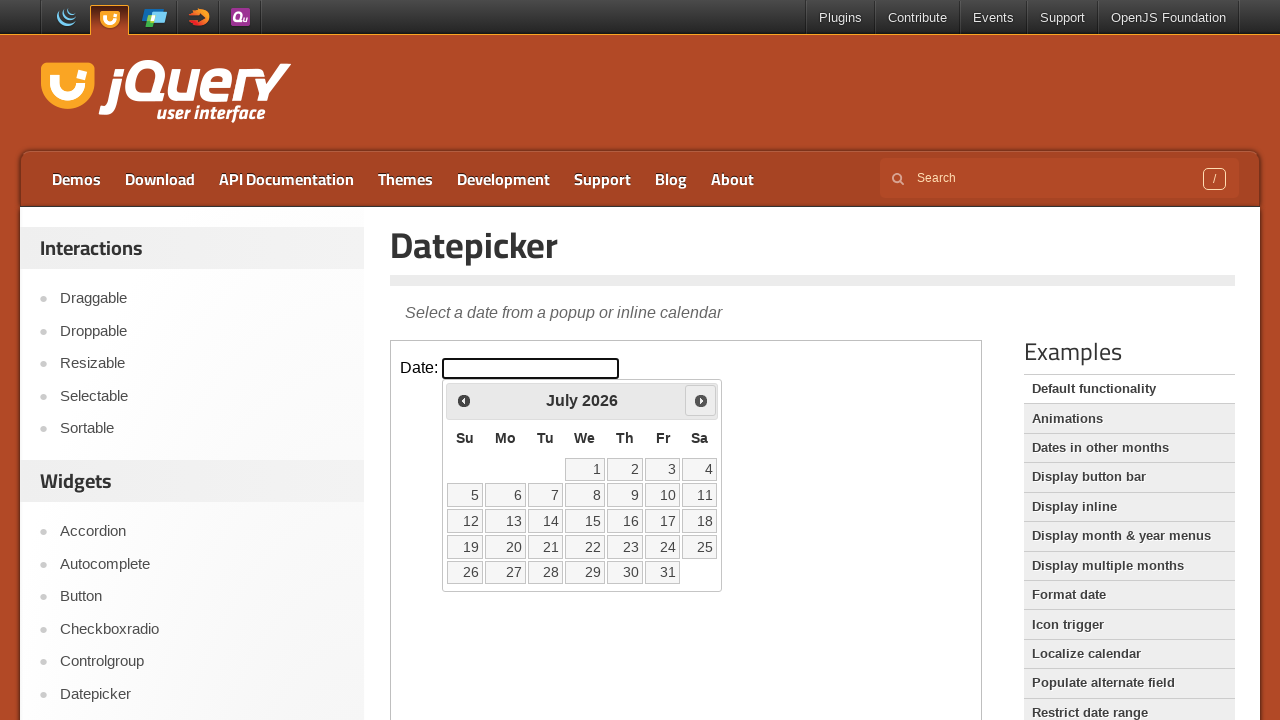

Waited for calendar animation to complete
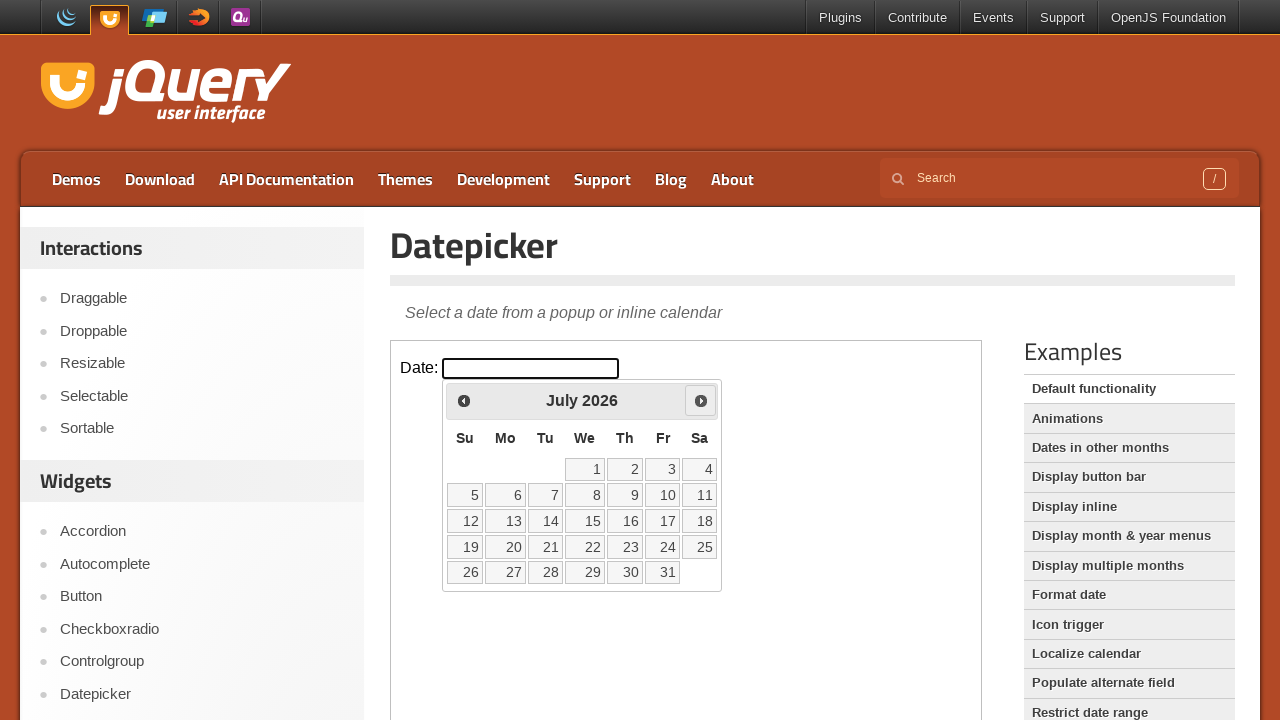

Retrieved current month from datepicker
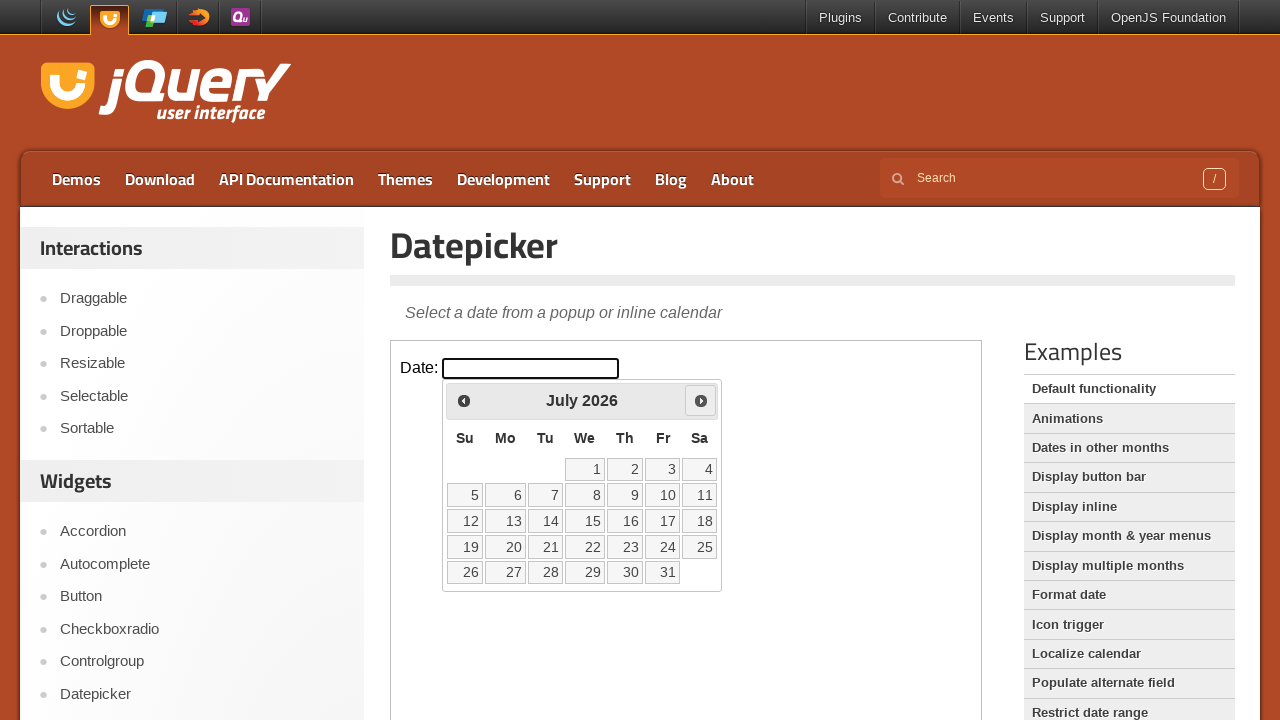

Retrieved current year from datepicker
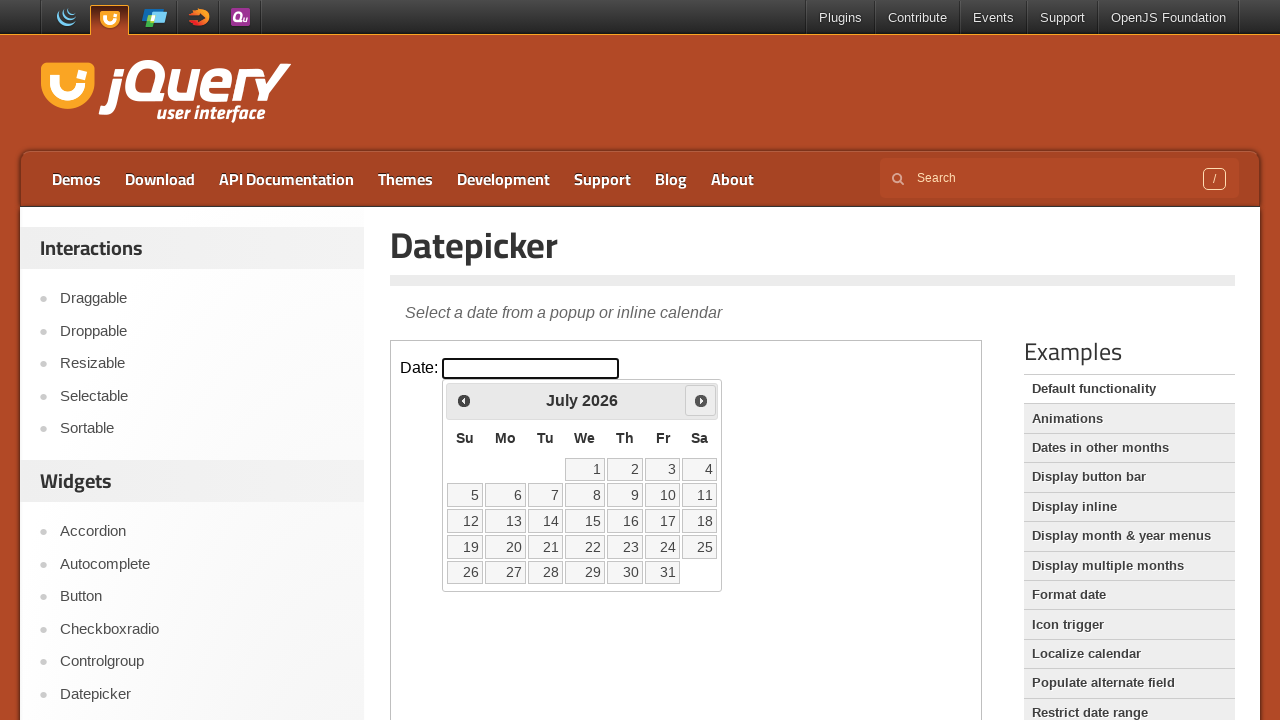

Clicked Next button to navigate to next month at (701, 400) on iframe.demo-frame >> internal:control=enter-frame >> span:has-text('Next')
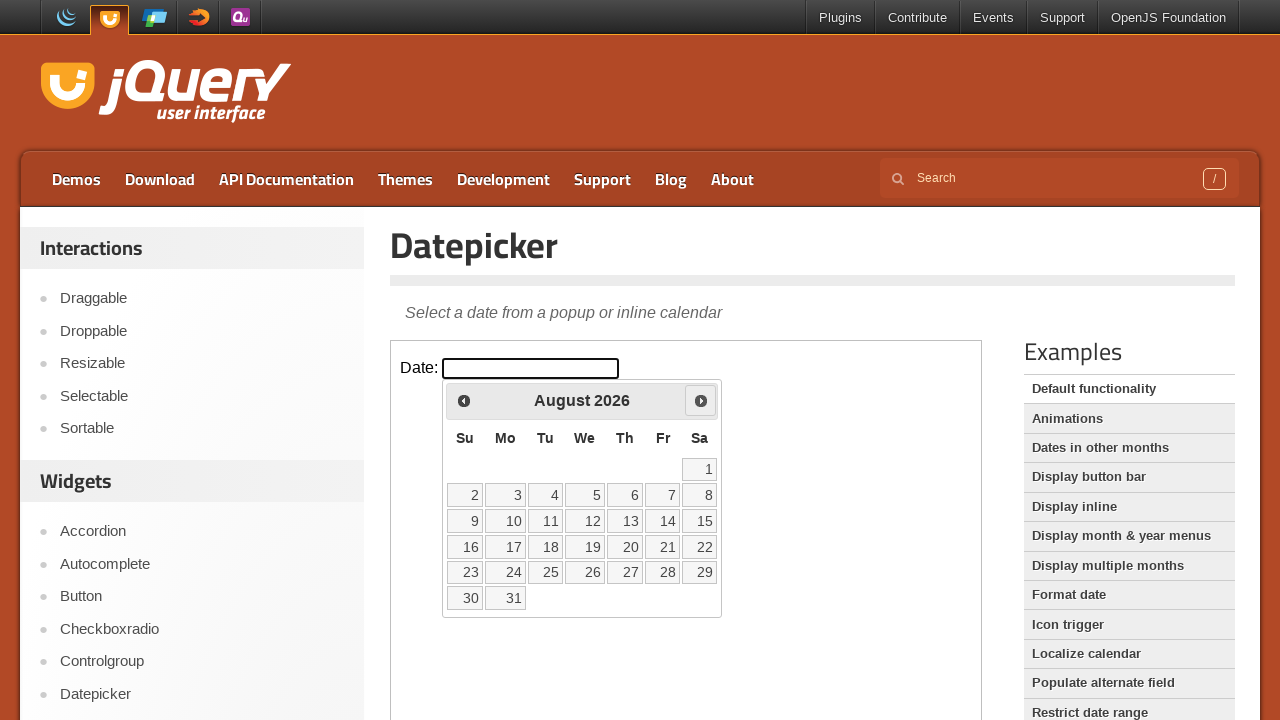

Waited for calendar animation to complete
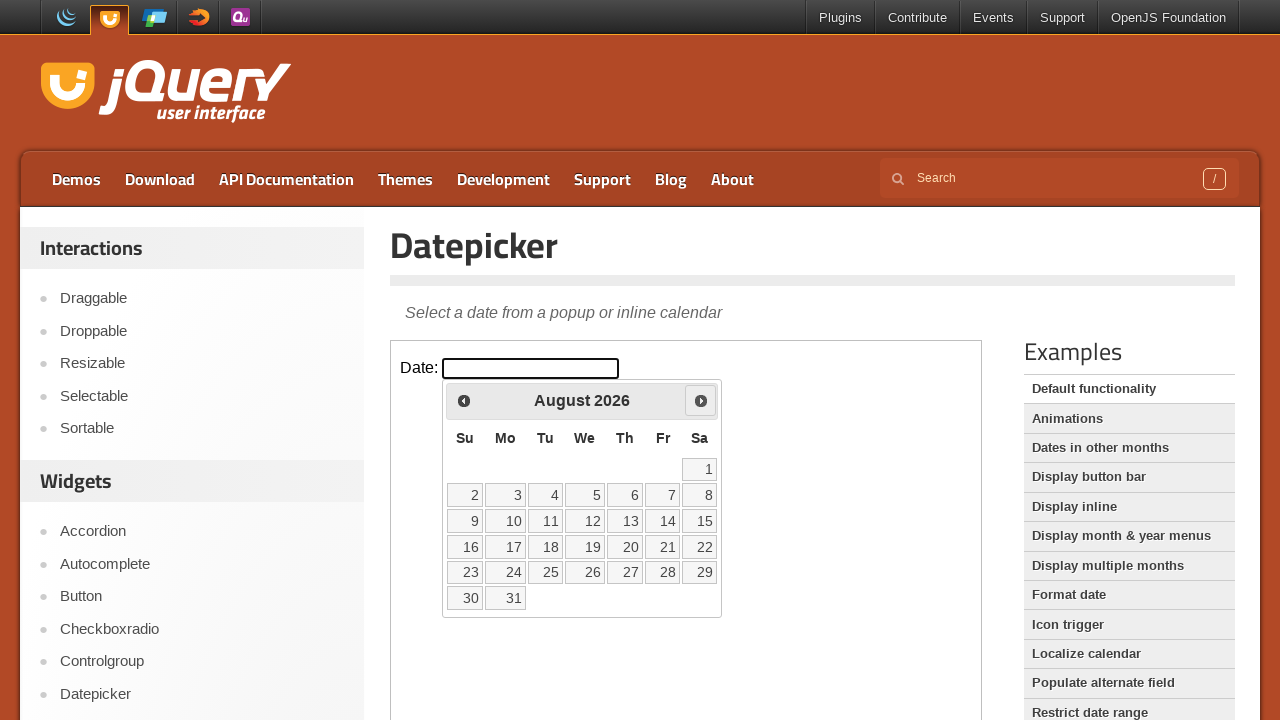

Retrieved current month from datepicker
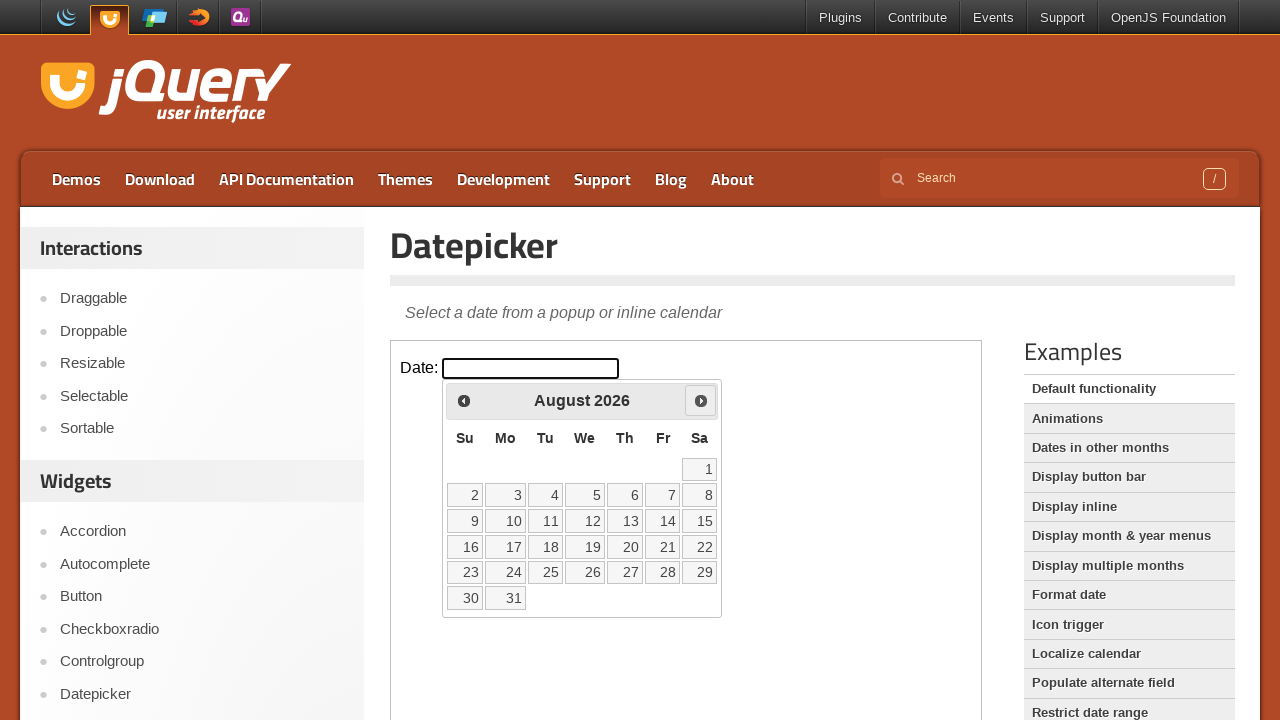

Retrieved current year from datepicker
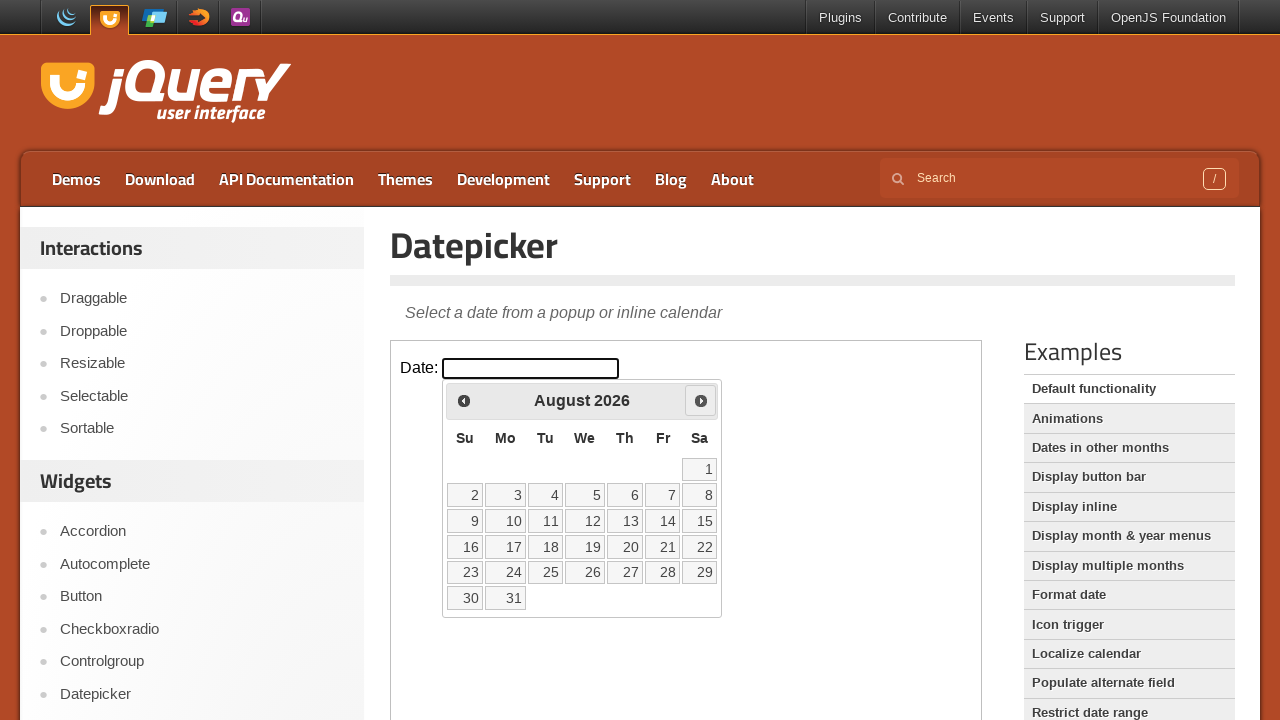

Clicked Next button to navigate to next month at (701, 400) on iframe.demo-frame >> internal:control=enter-frame >> span:has-text('Next')
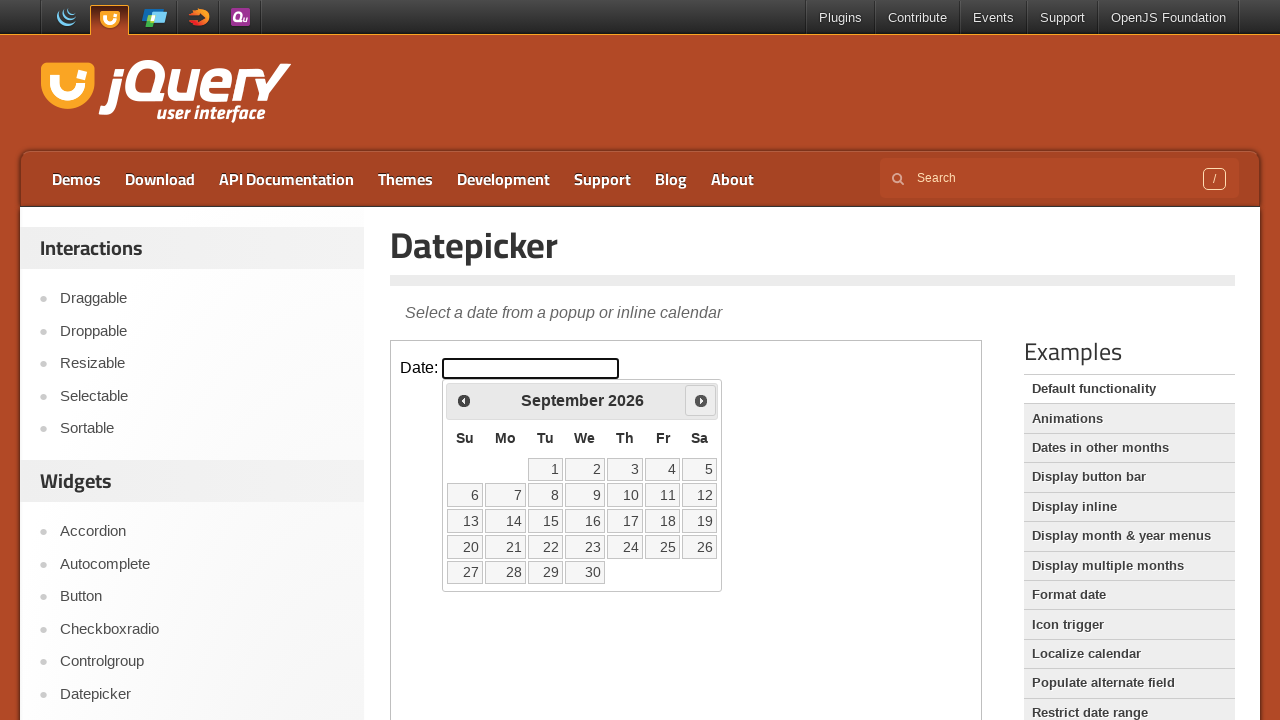

Waited for calendar animation to complete
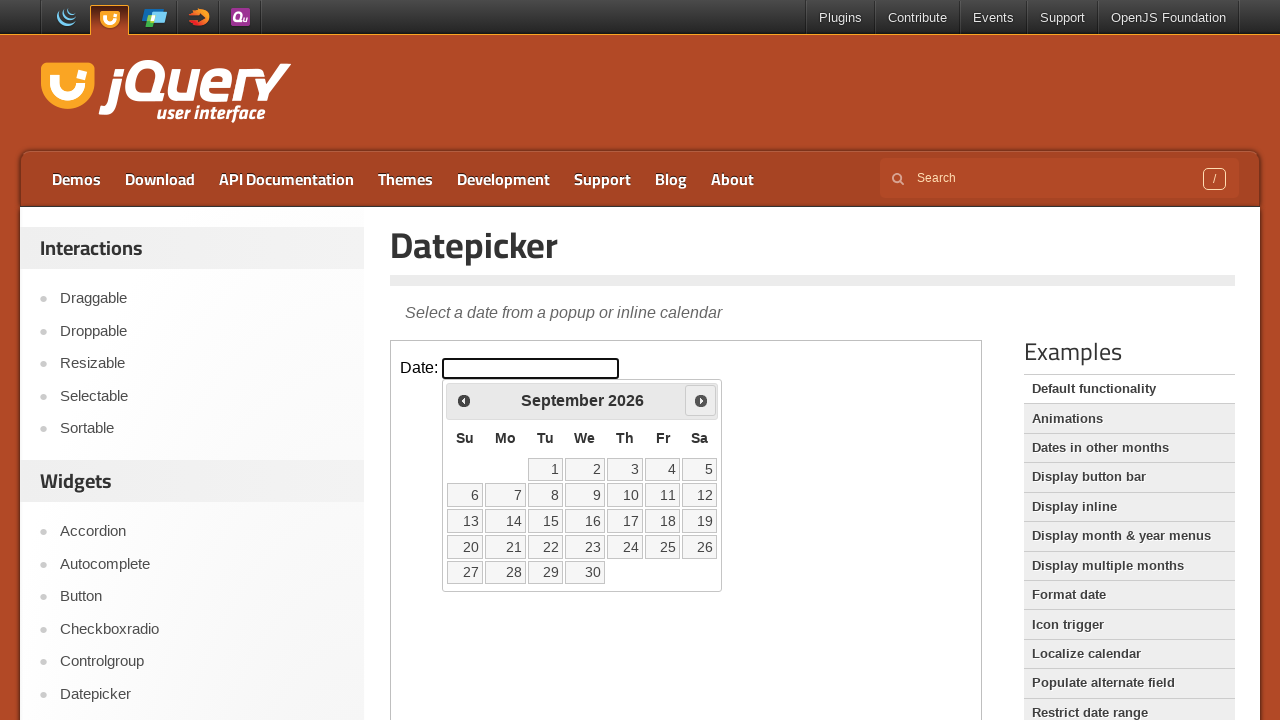

Retrieved current month from datepicker
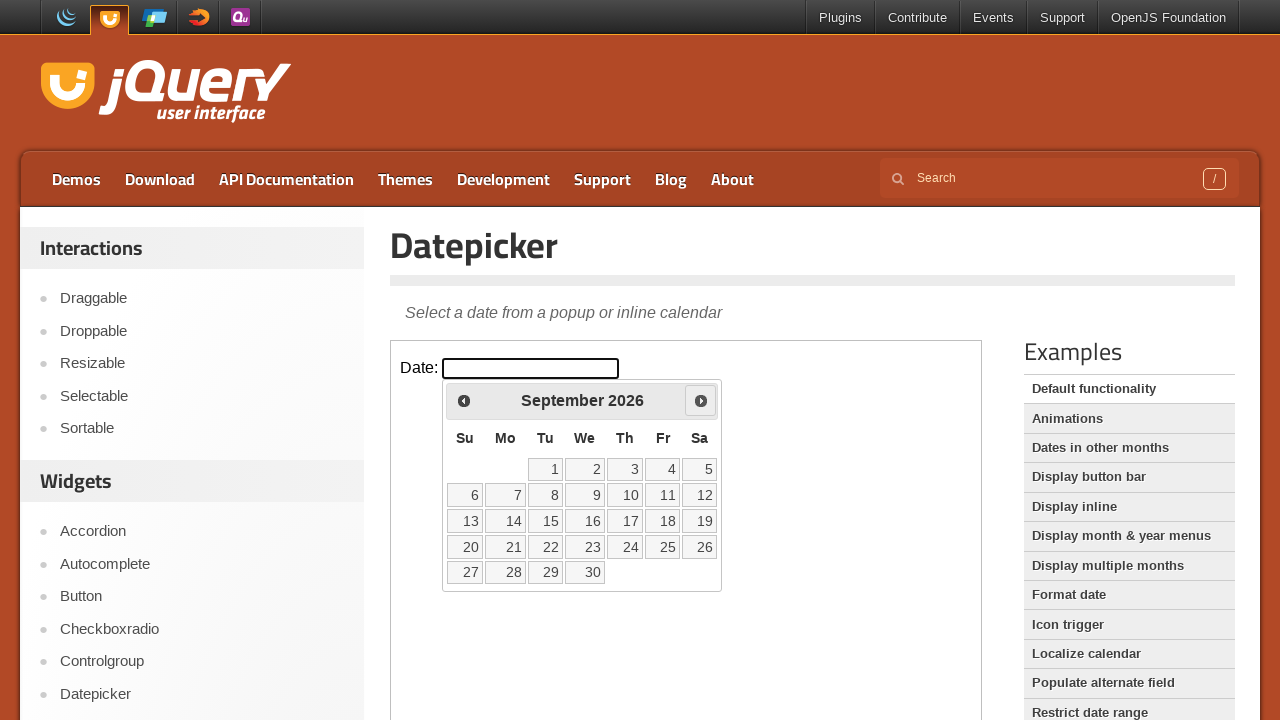

Retrieved current year from datepicker
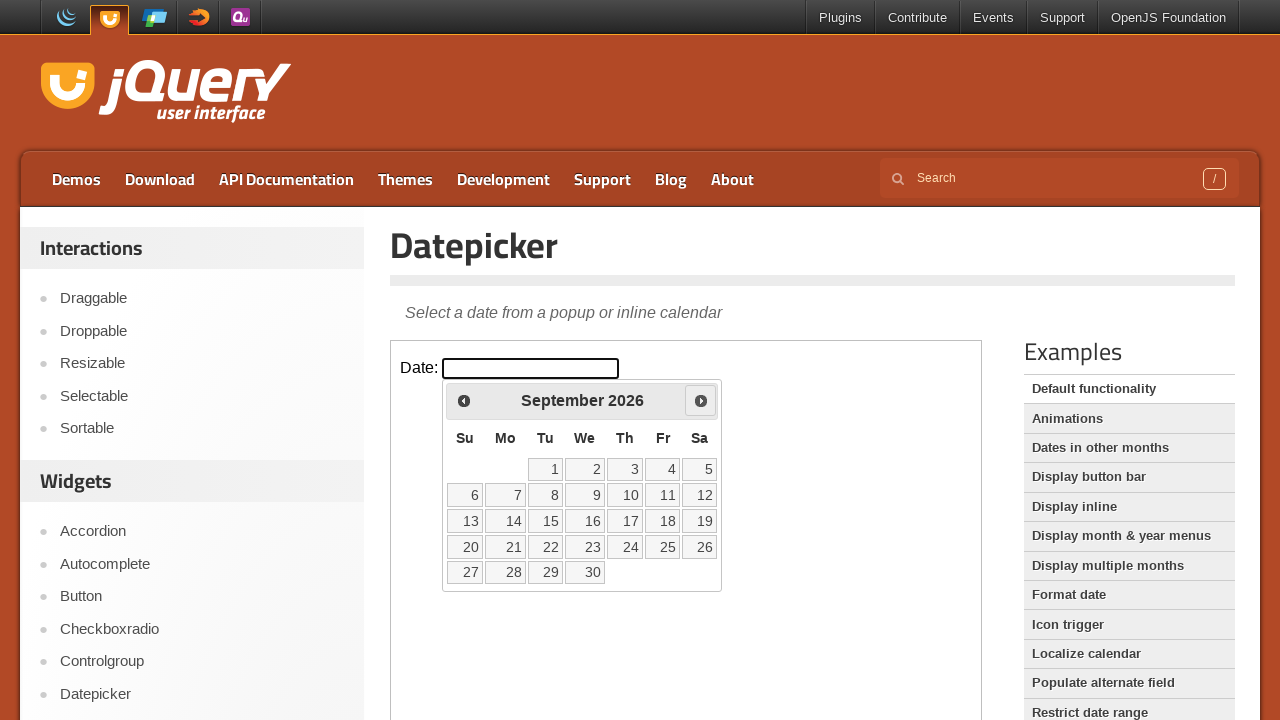

Clicked Next button to navigate to next month at (701, 400) on iframe.demo-frame >> internal:control=enter-frame >> span:has-text('Next')
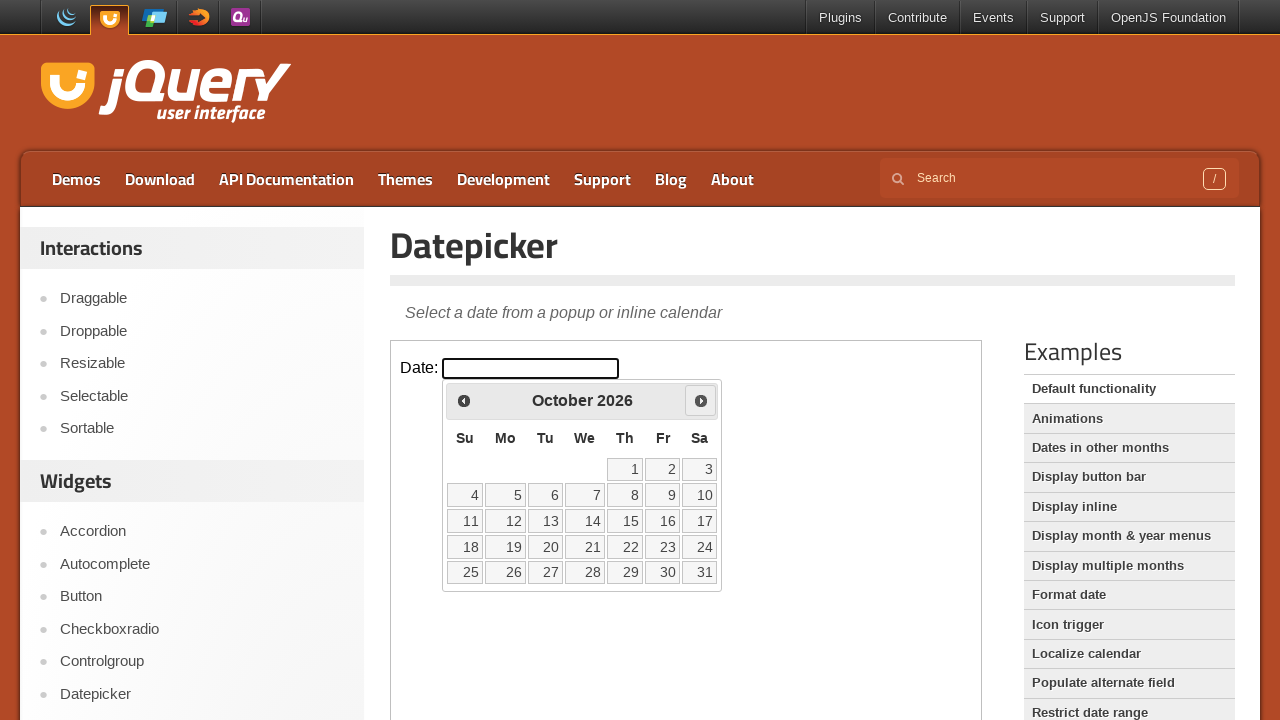

Waited for calendar animation to complete
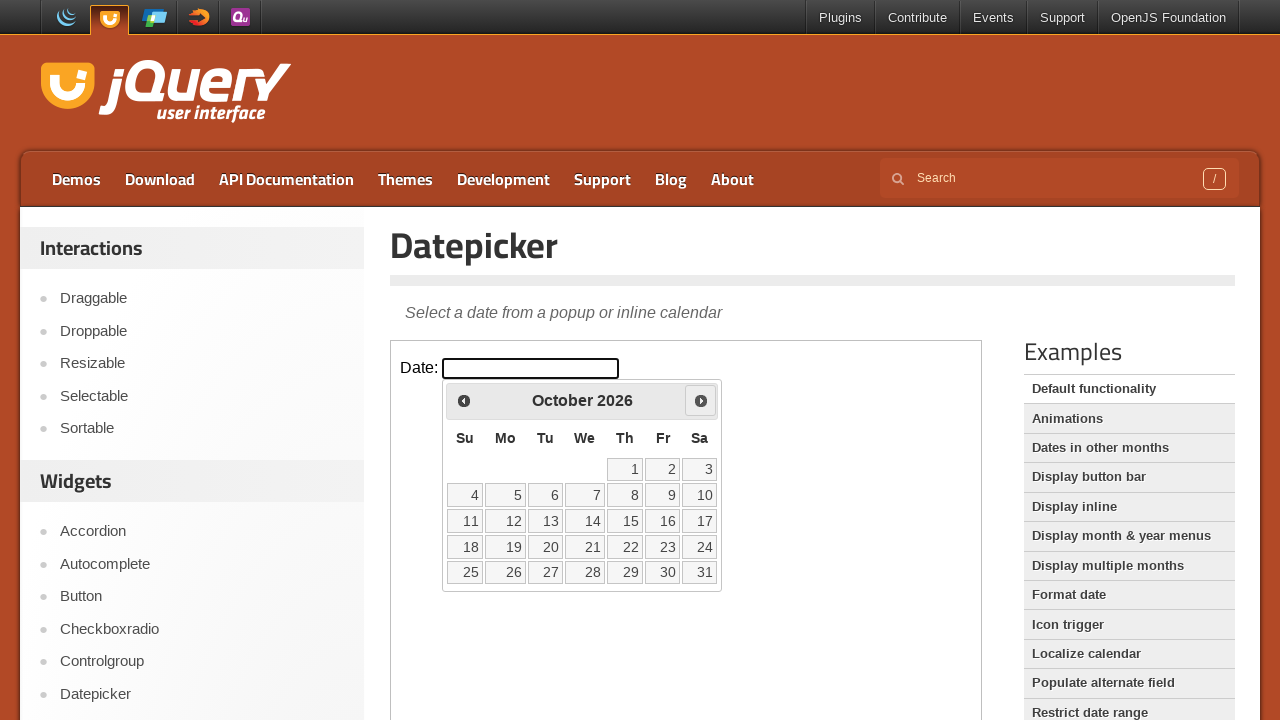

Retrieved current month from datepicker
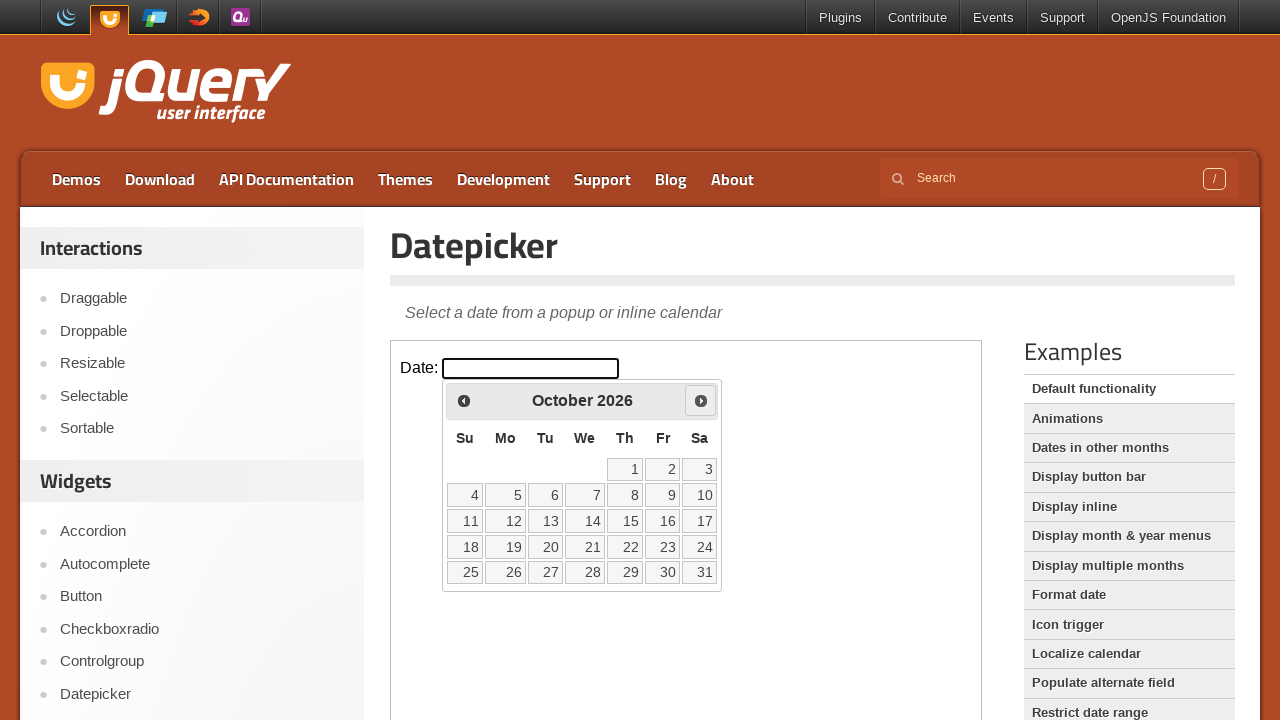

Retrieved current year from datepicker
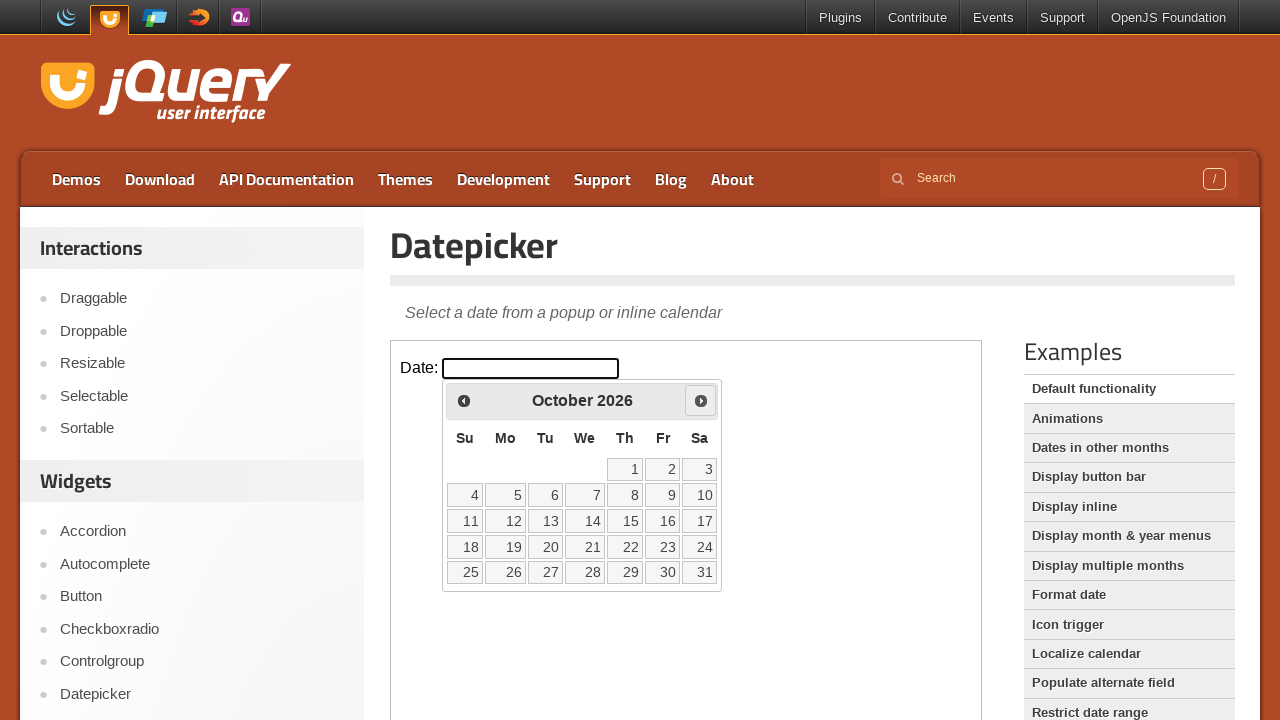

Clicked Next button to navigate to next month at (701, 400) on iframe.demo-frame >> internal:control=enter-frame >> span:has-text('Next')
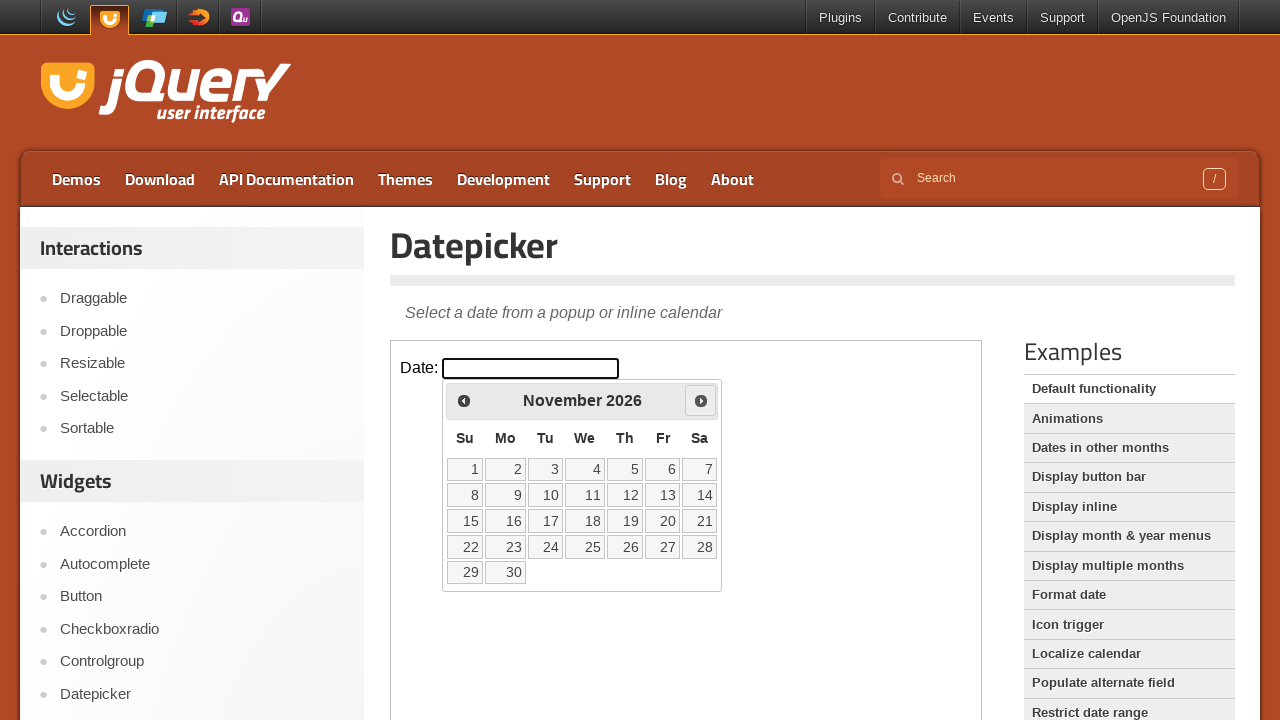

Waited for calendar animation to complete
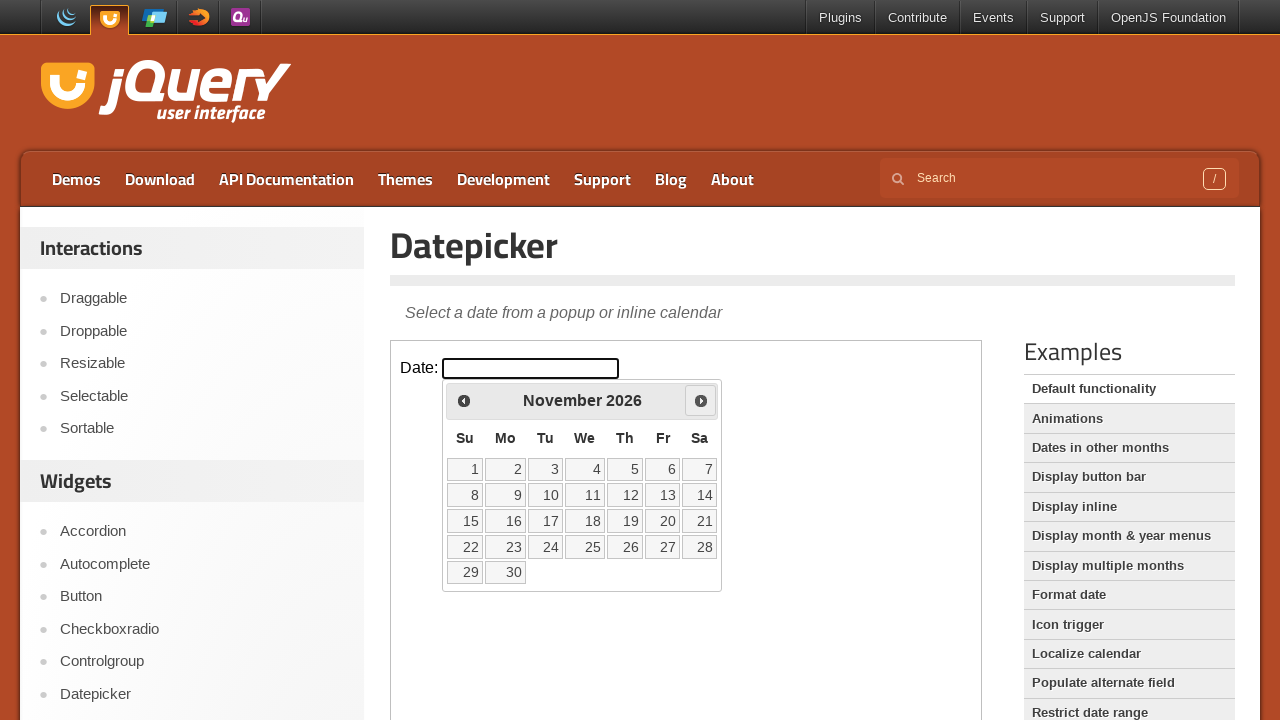

Retrieved current month from datepicker
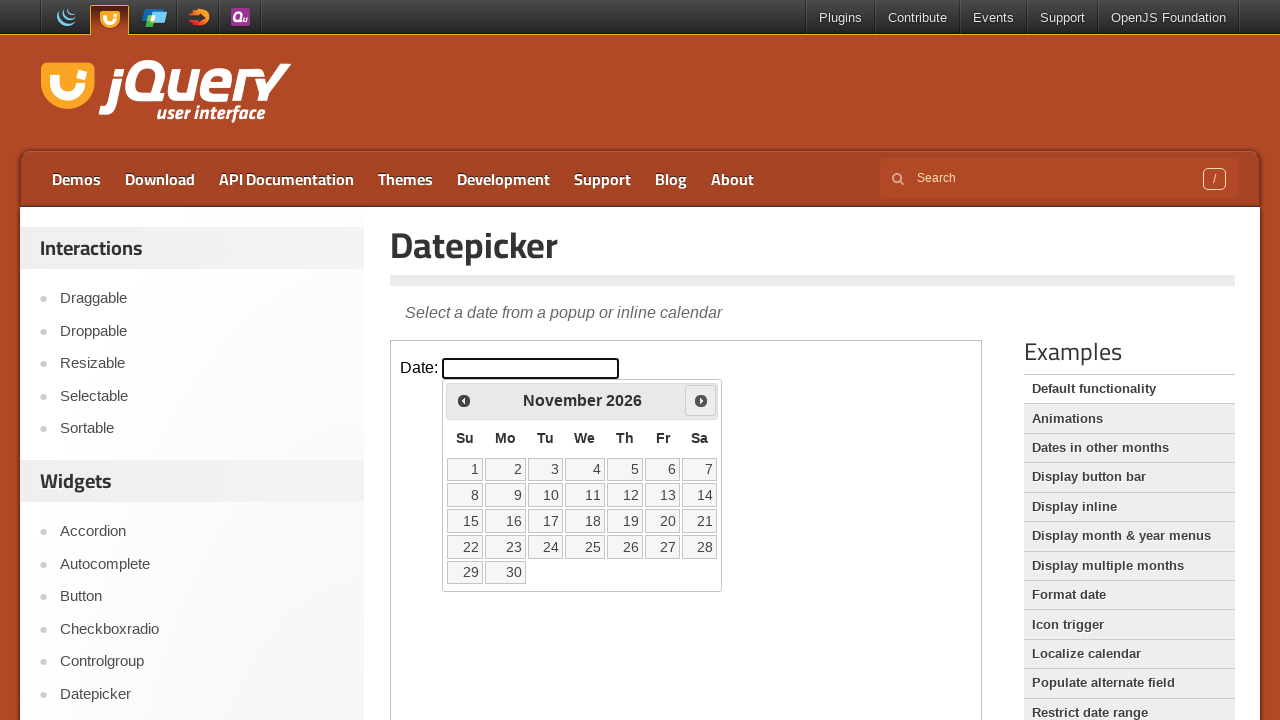

Retrieved current year from datepicker
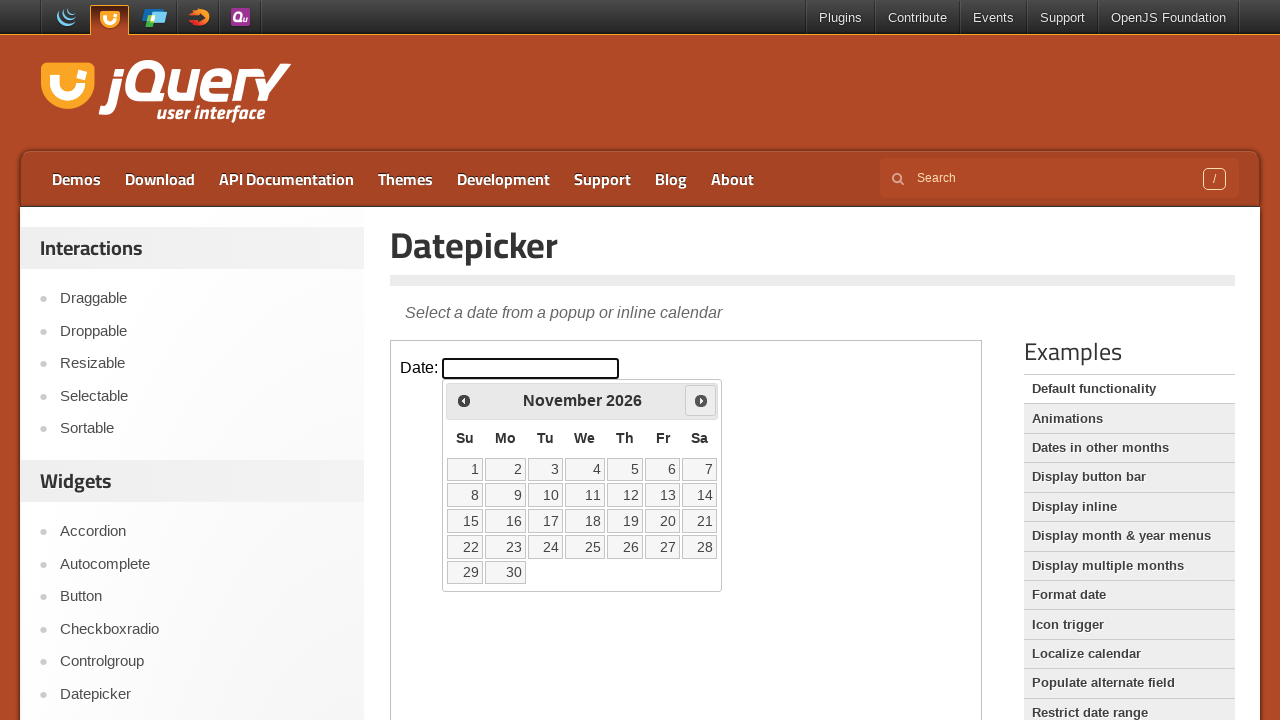

Clicked Next button to navigate to next month at (701, 400) on iframe.demo-frame >> internal:control=enter-frame >> span:has-text('Next')
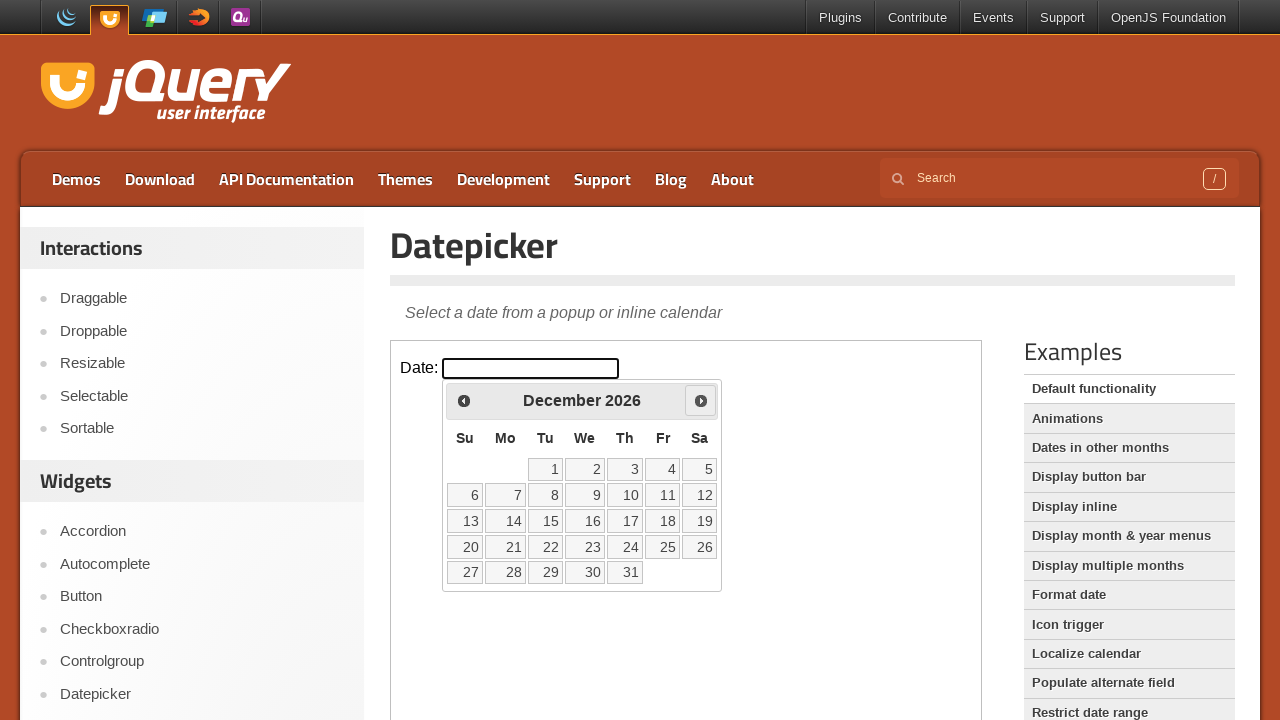

Waited for calendar animation to complete
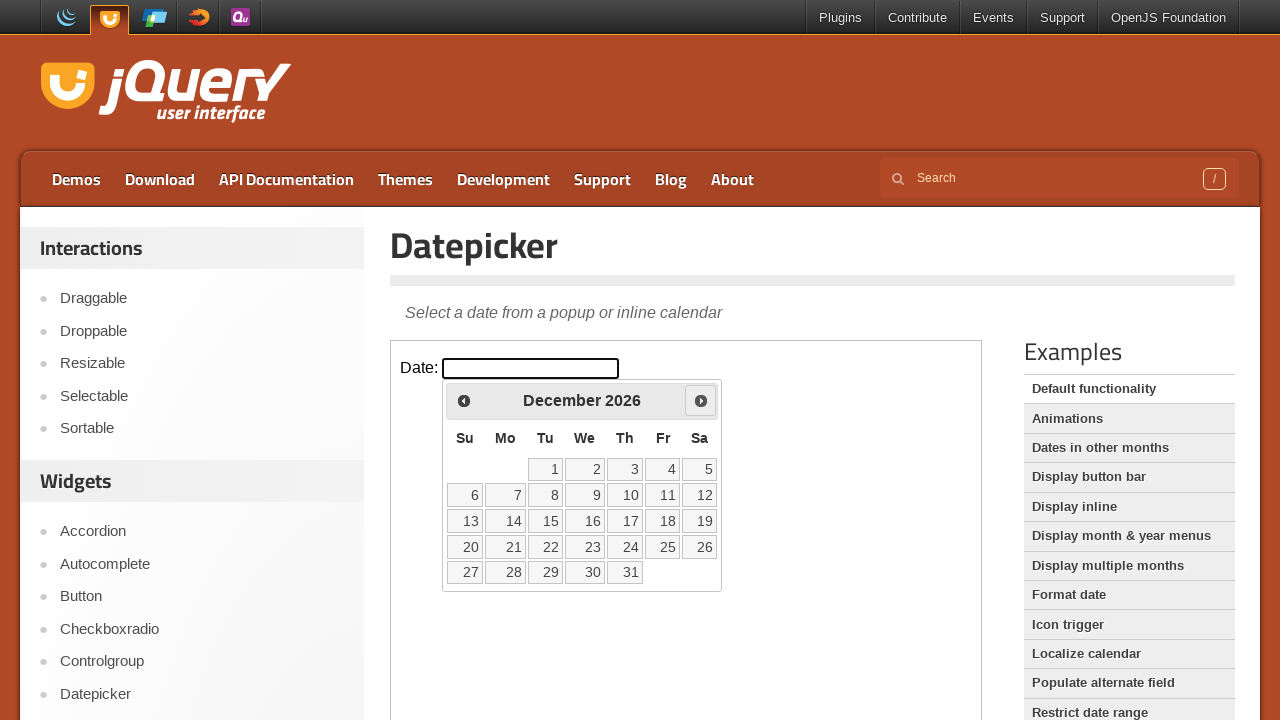

Retrieved current month from datepicker
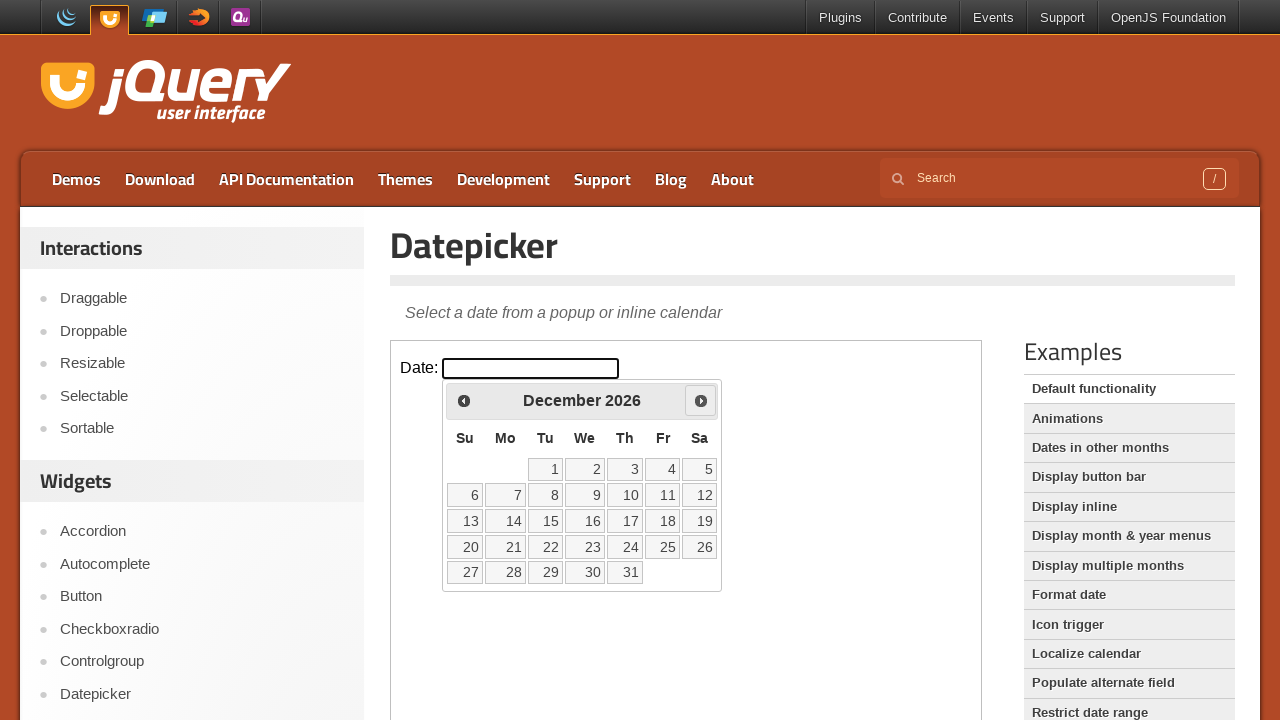

Retrieved current year from datepicker
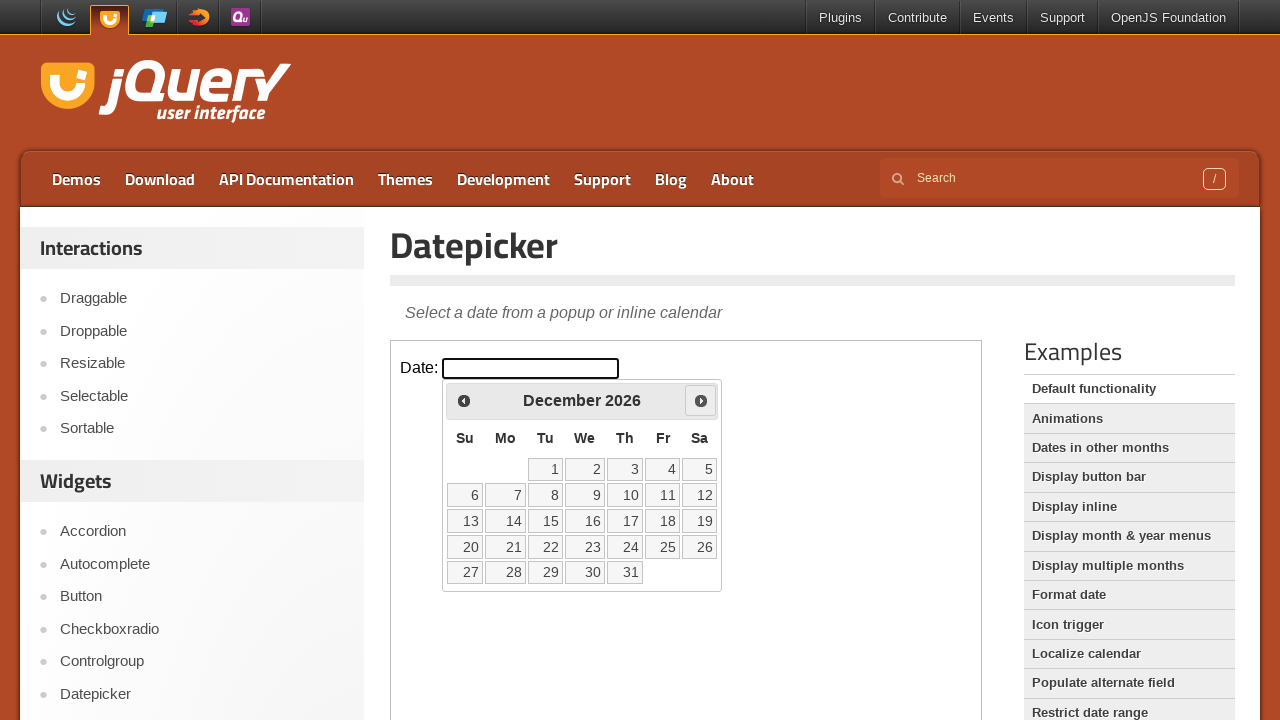

Clicked Next button to navigate to next month at (701, 400) on iframe.demo-frame >> internal:control=enter-frame >> span:has-text('Next')
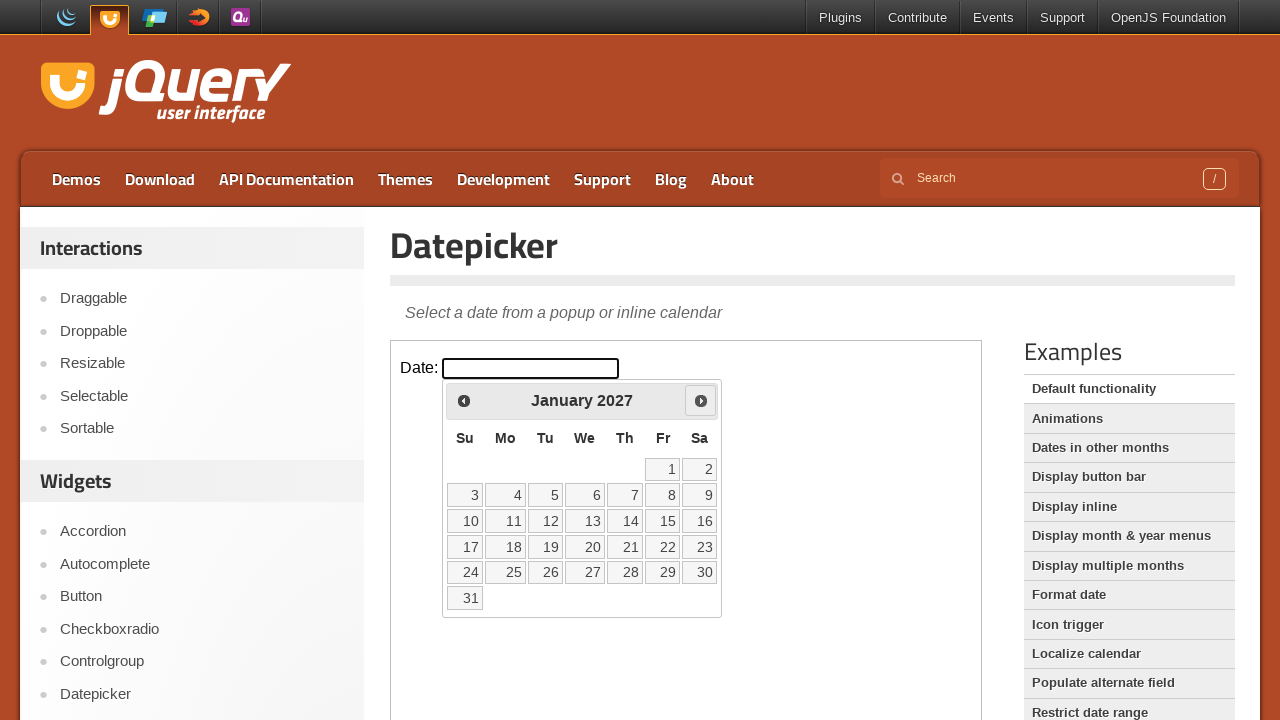

Waited for calendar animation to complete
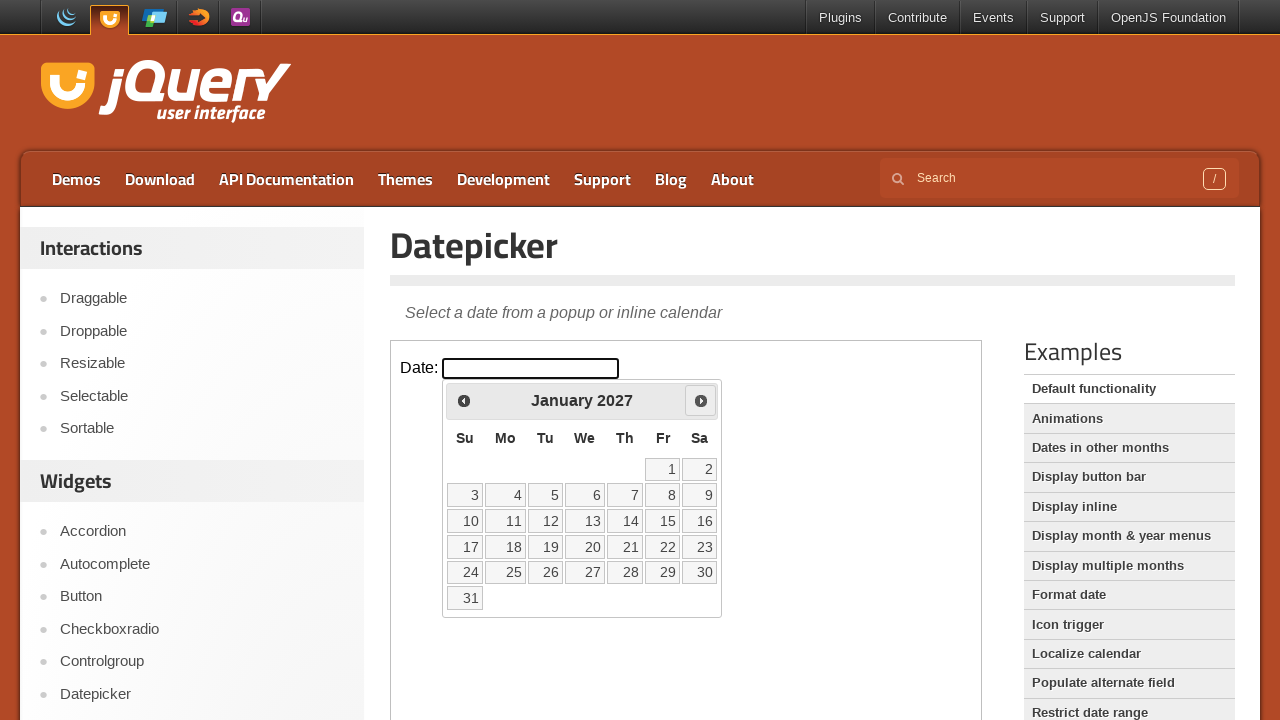

Retrieved current month from datepicker
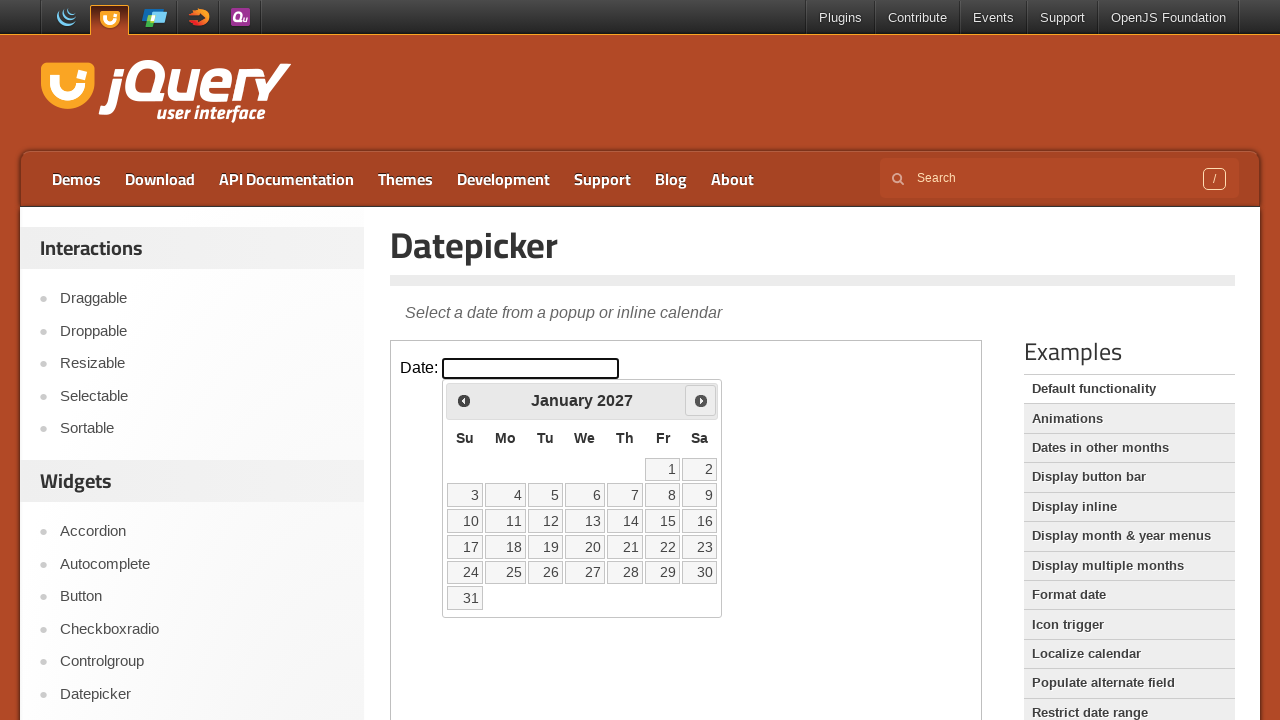

Retrieved current year from datepicker
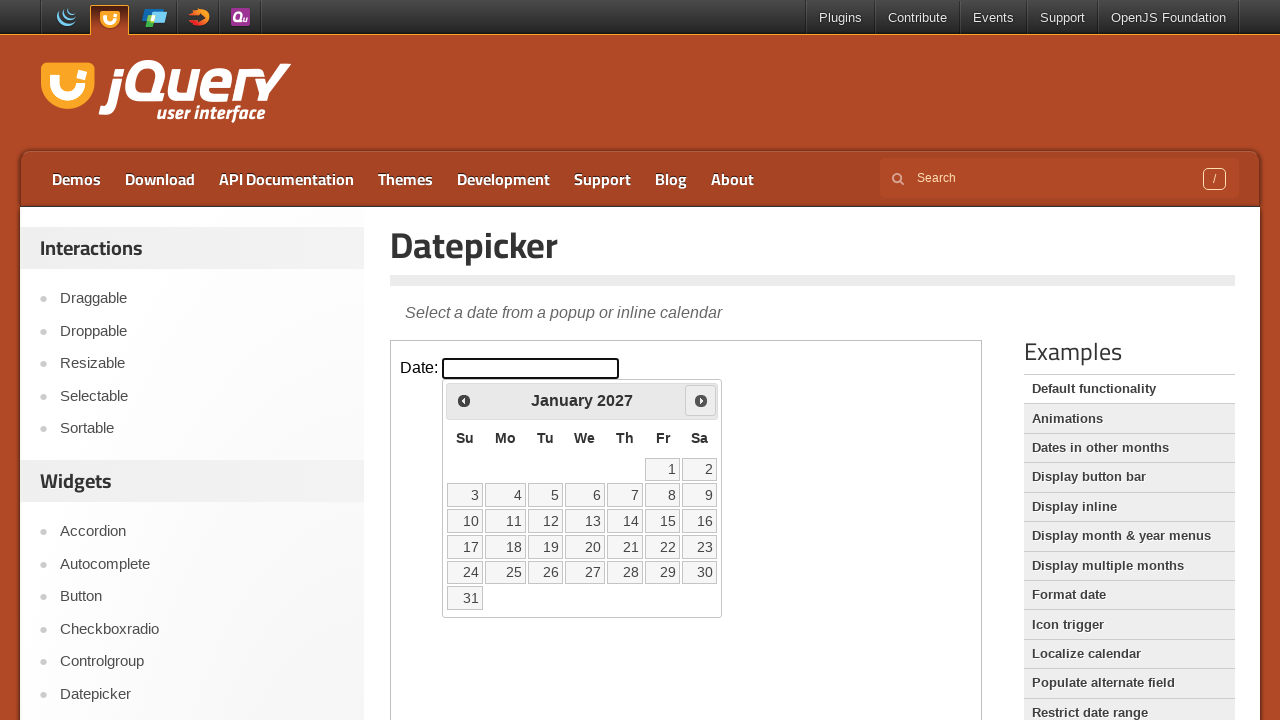

Clicked Next button to navigate to next month at (701, 400) on iframe.demo-frame >> internal:control=enter-frame >> span:has-text('Next')
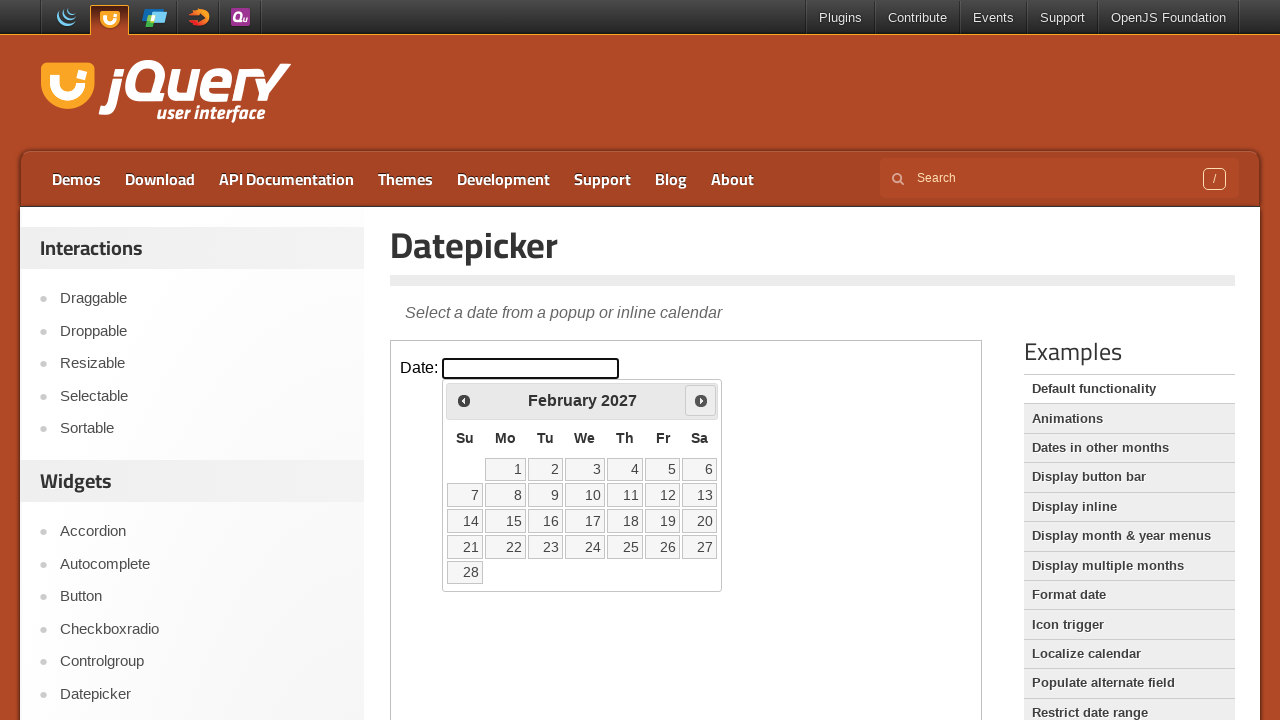

Waited for calendar animation to complete
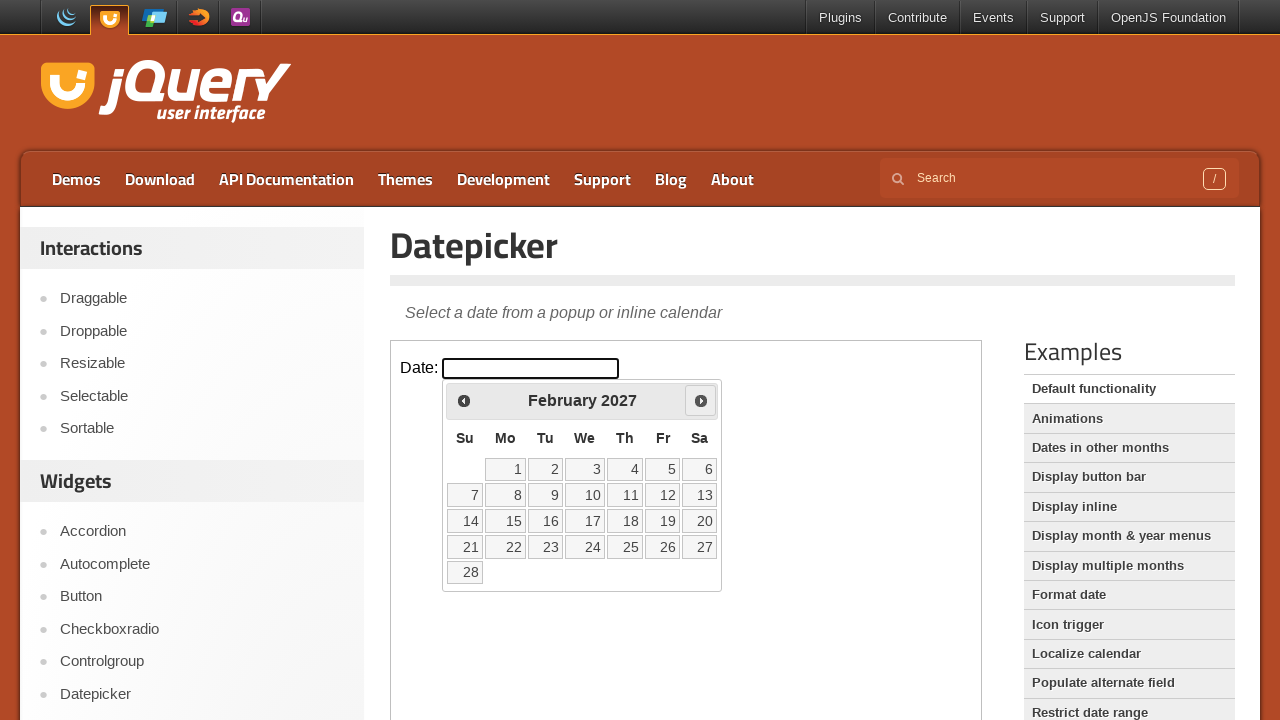

Retrieved current month from datepicker
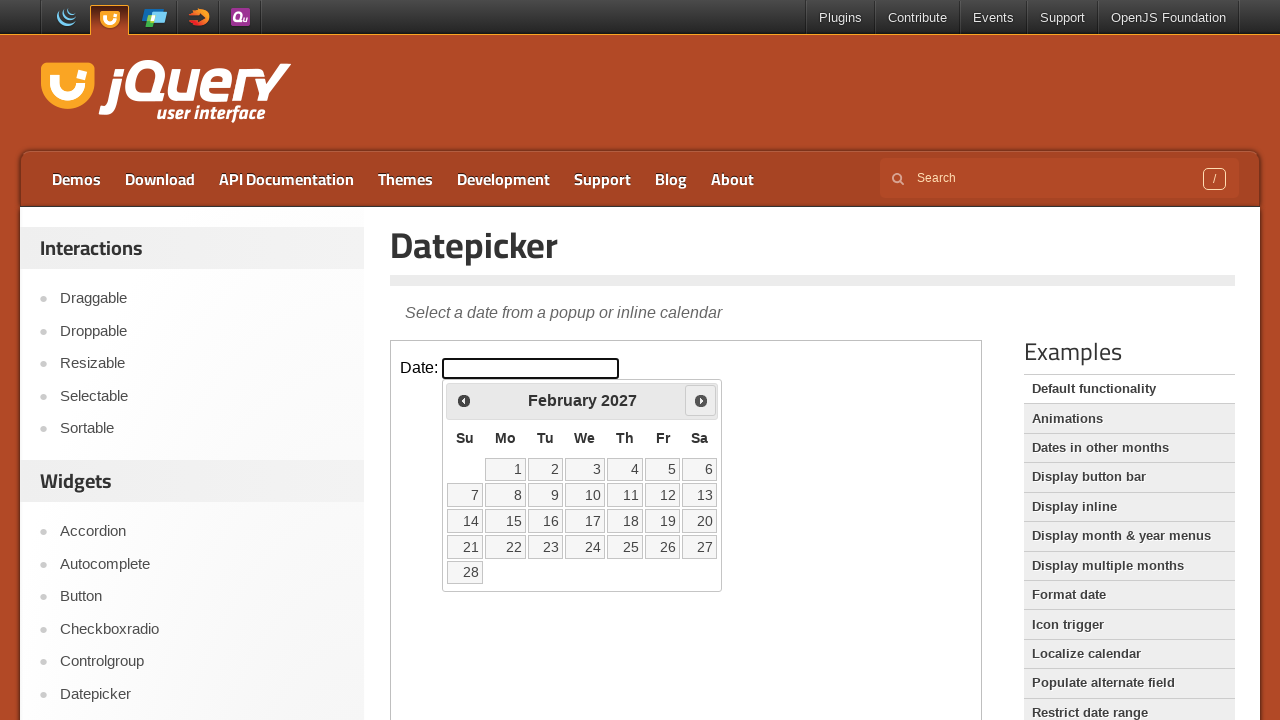

Retrieved current year from datepicker
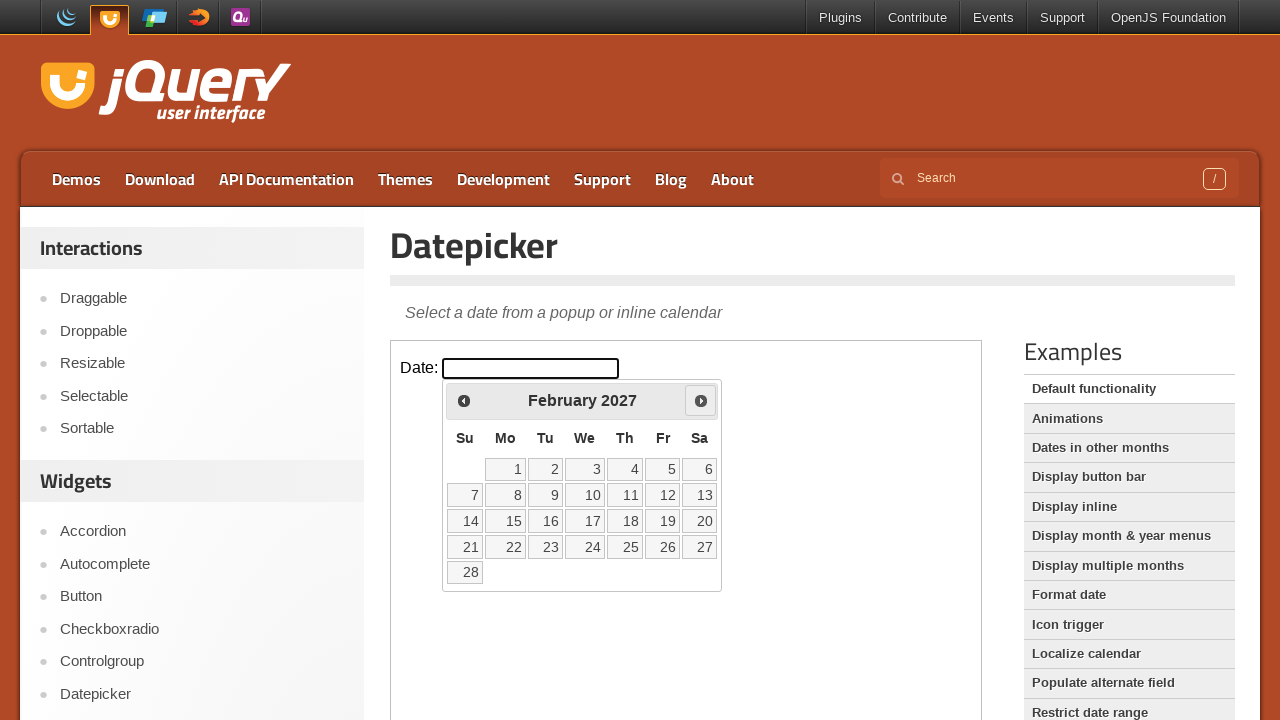

Clicked Next button to navigate to next month at (701, 400) on iframe.demo-frame >> internal:control=enter-frame >> span:has-text('Next')
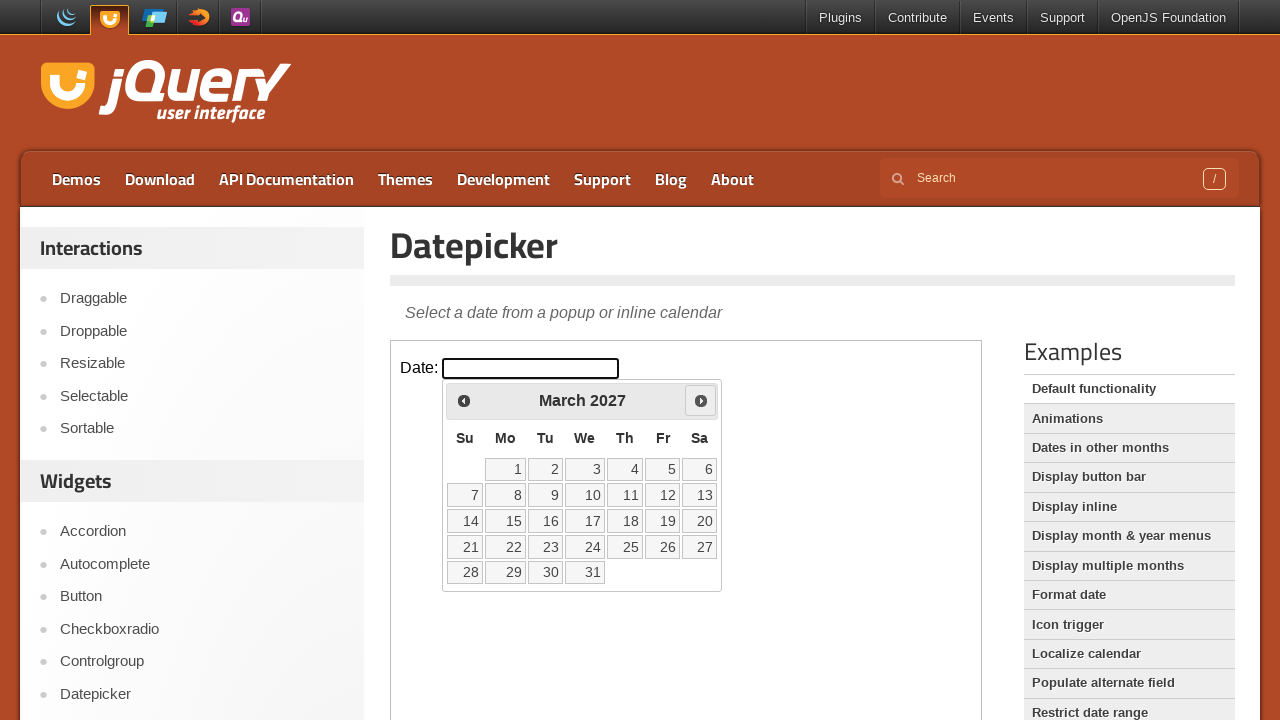

Waited for calendar animation to complete
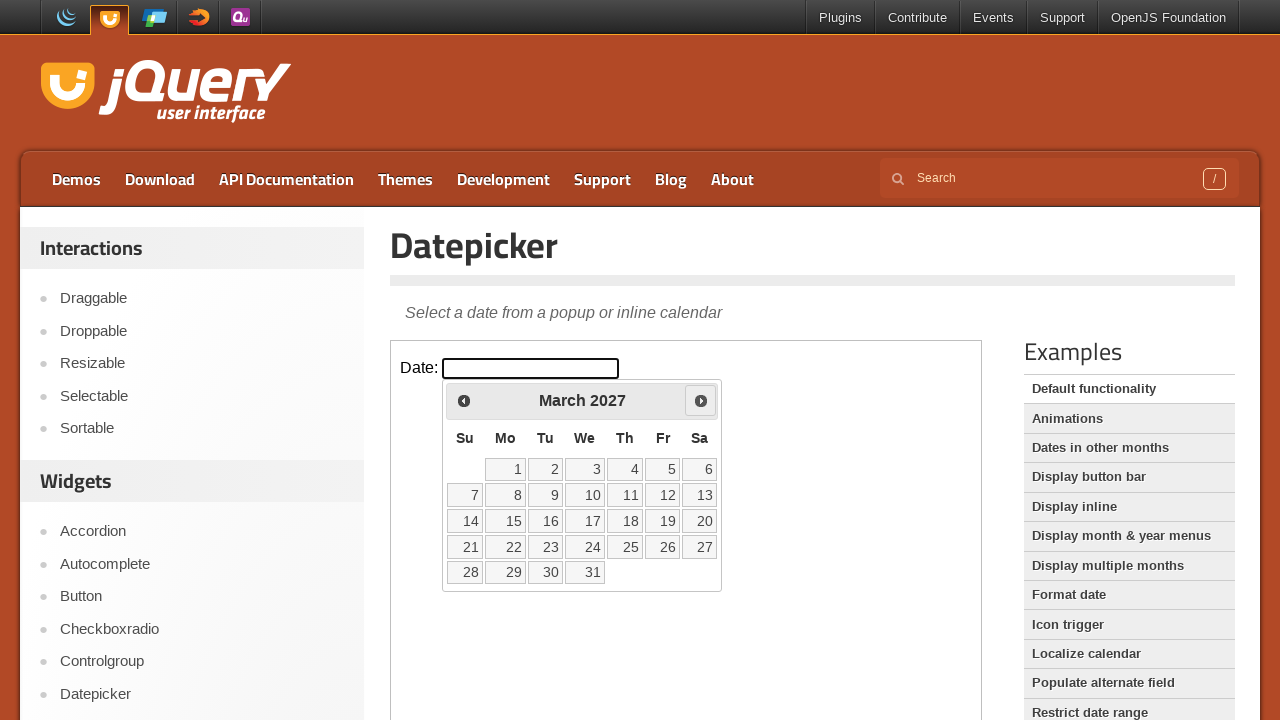

Retrieved current month from datepicker
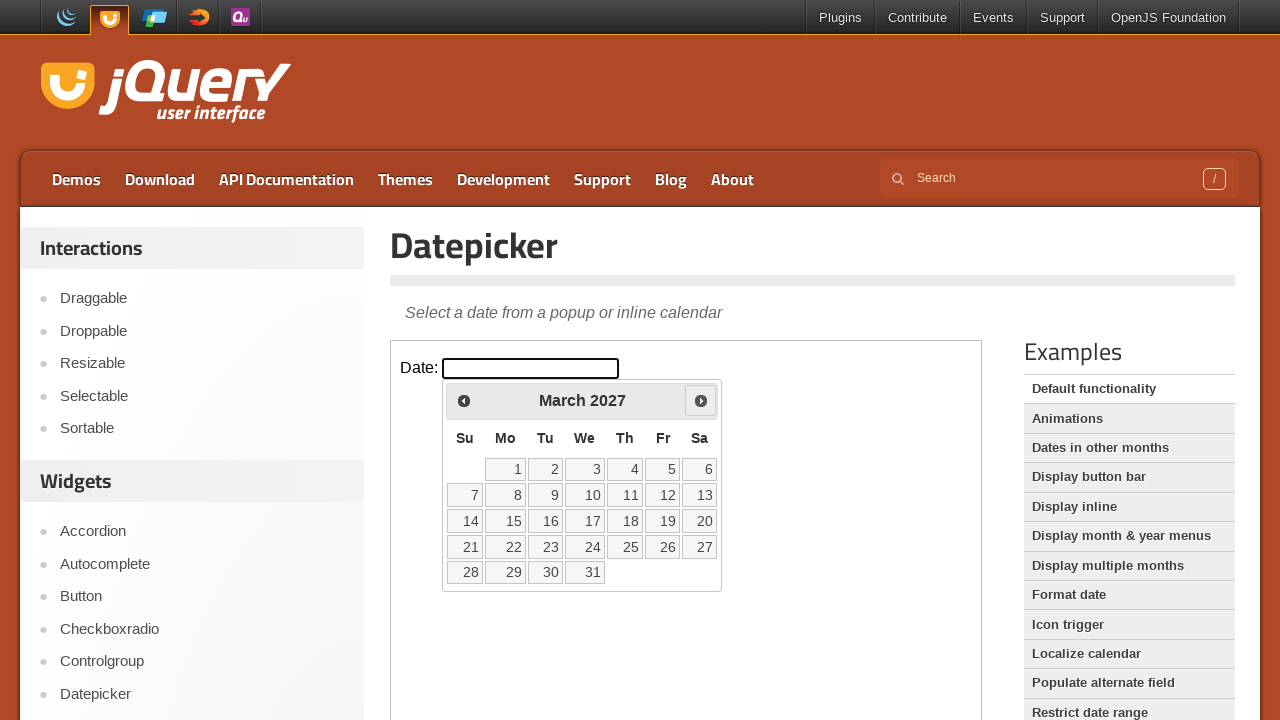

Retrieved current year from datepicker
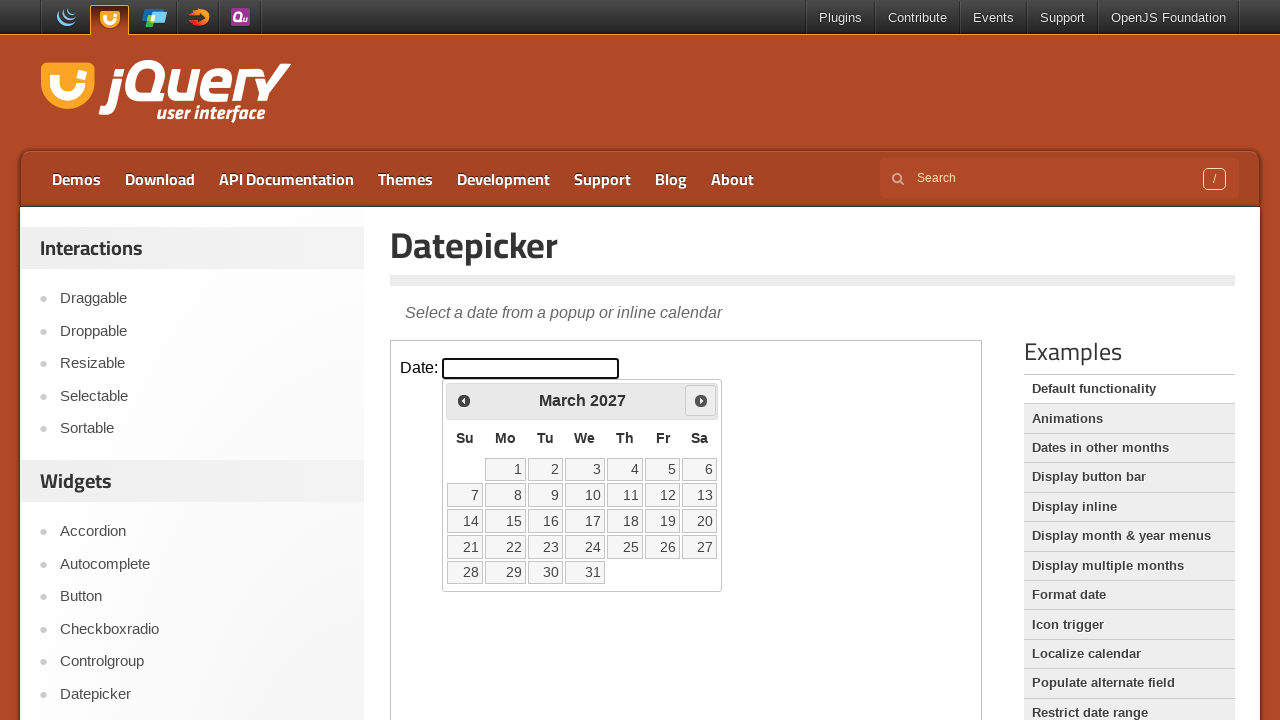

Clicked Next button to navigate to next month at (701, 400) on iframe.demo-frame >> internal:control=enter-frame >> span:has-text('Next')
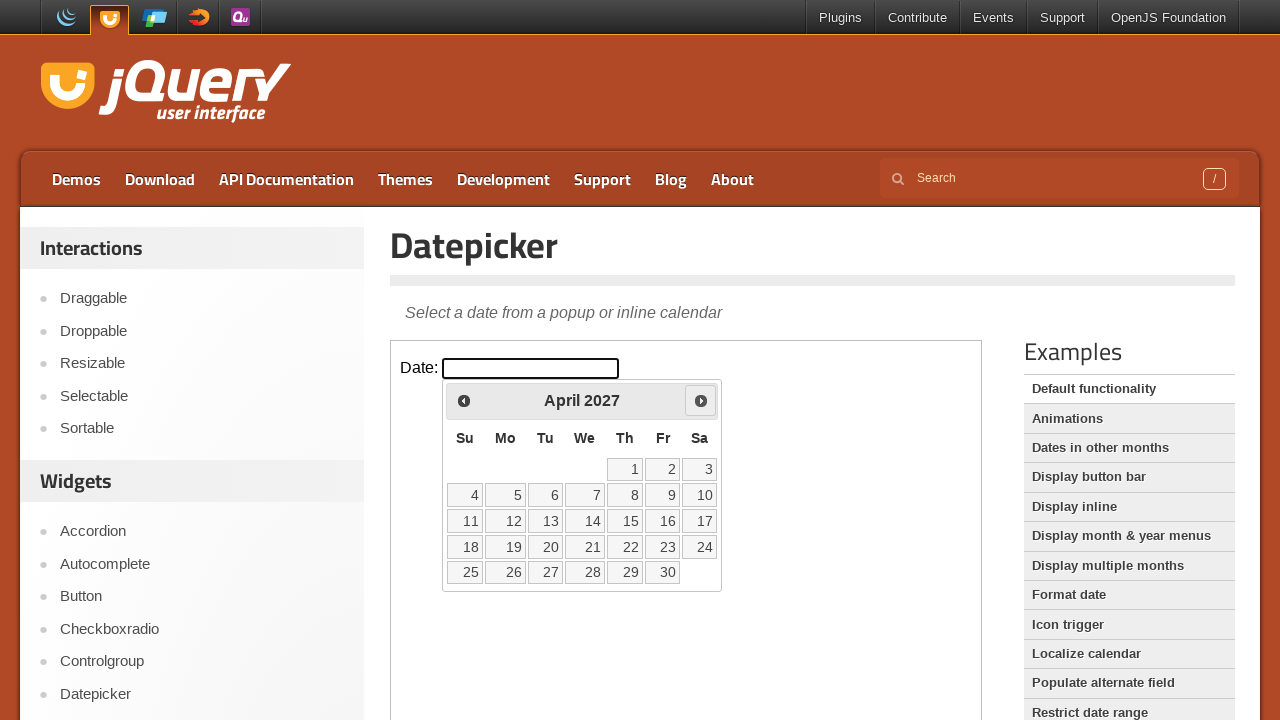

Waited for calendar animation to complete
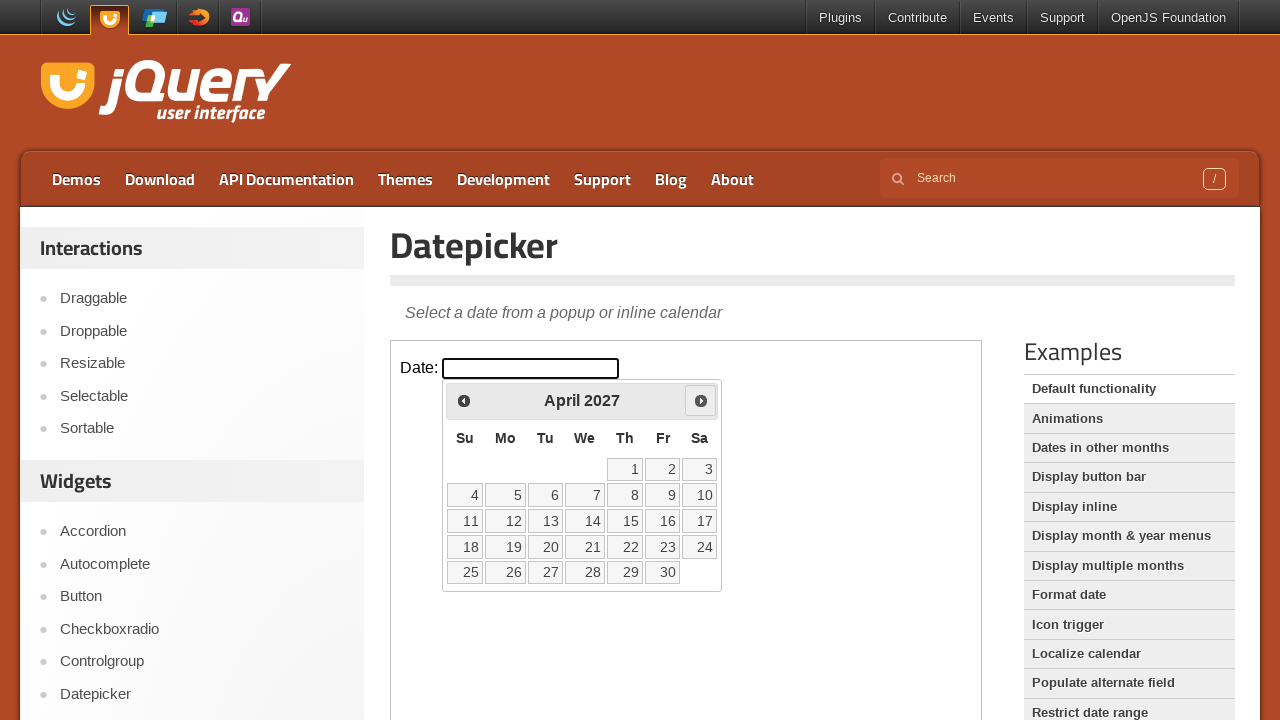

Retrieved current month from datepicker
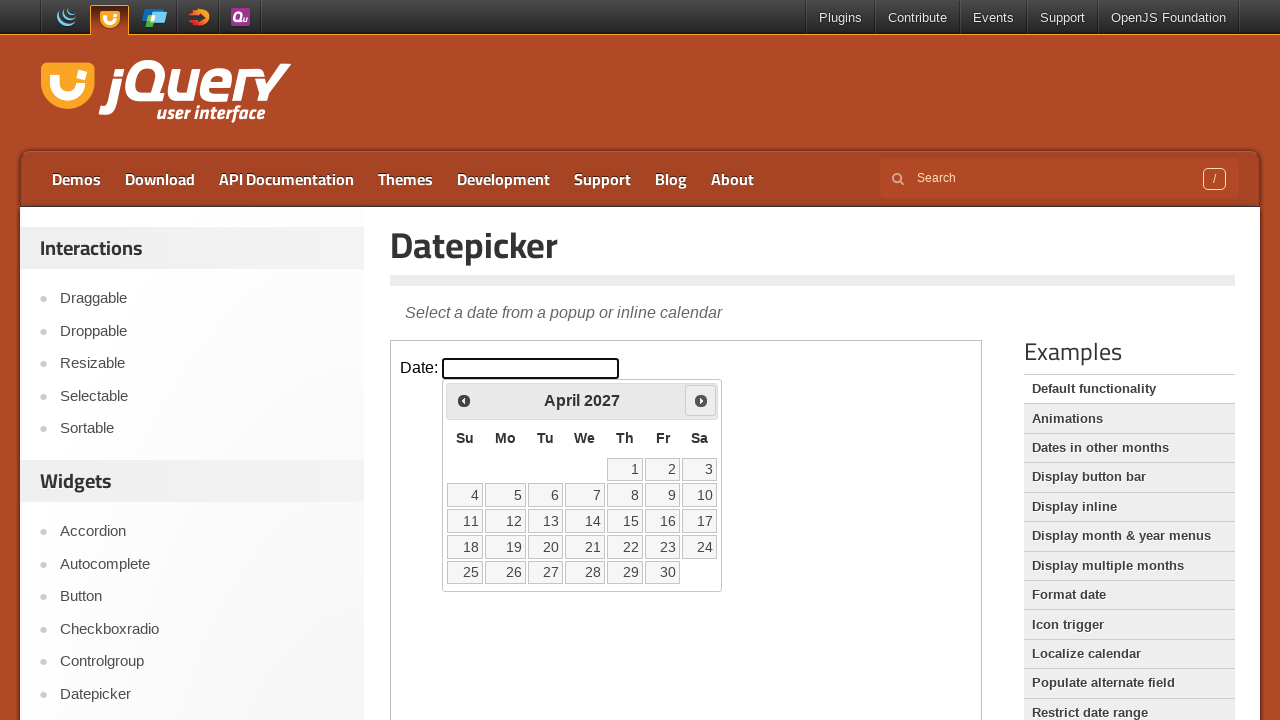

Retrieved current year from datepicker
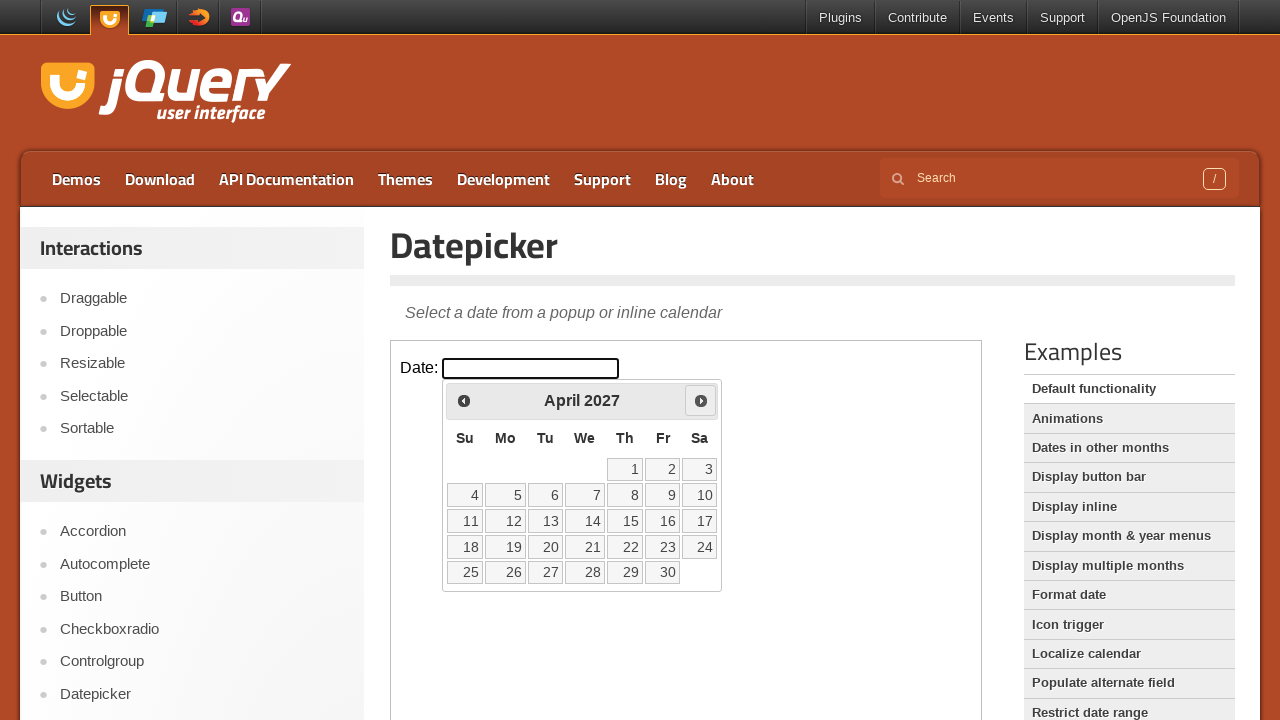

Clicked Next button to navigate to next month at (701, 400) on iframe.demo-frame >> internal:control=enter-frame >> span:has-text('Next')
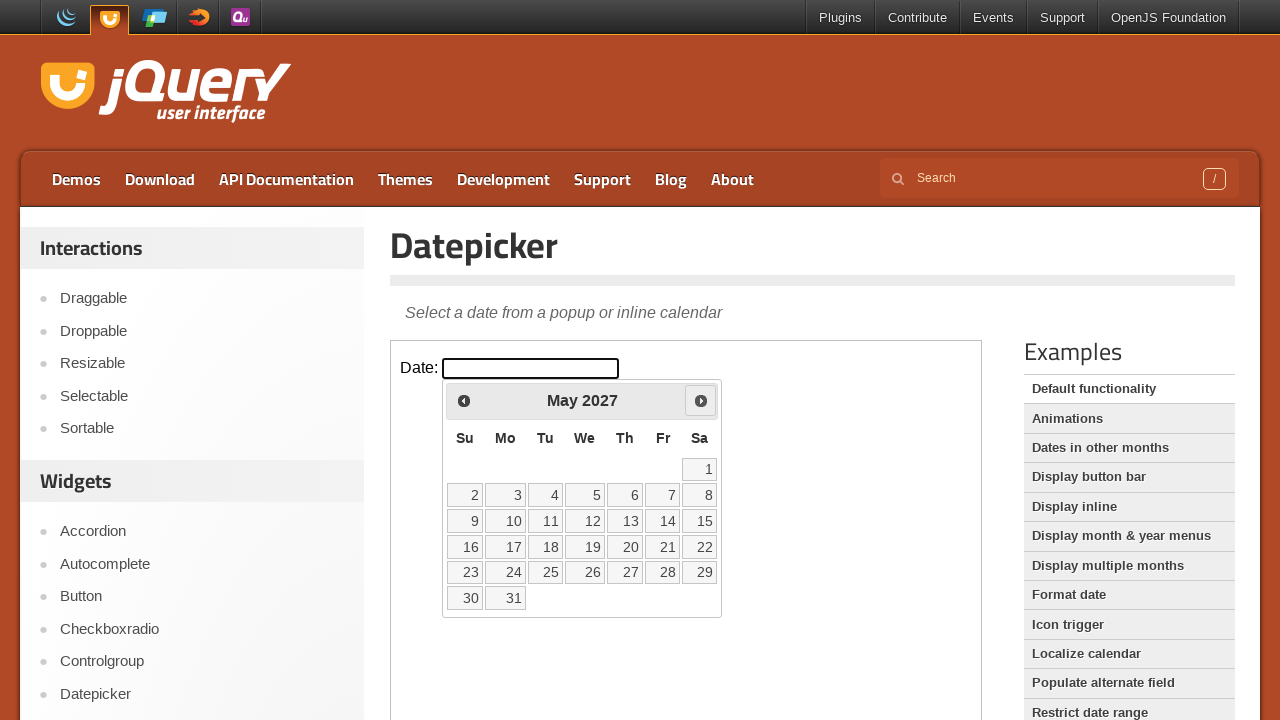

Waited for calendar animation to complete
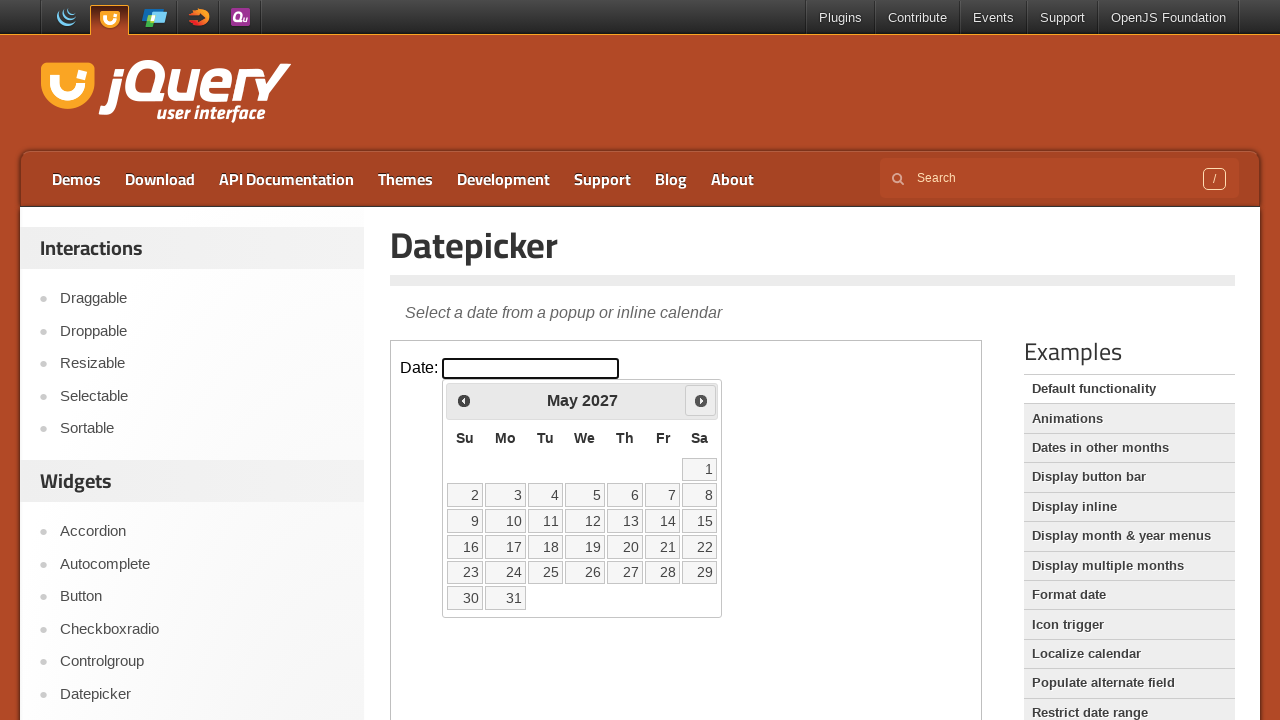

Retrieved current month from datepicker
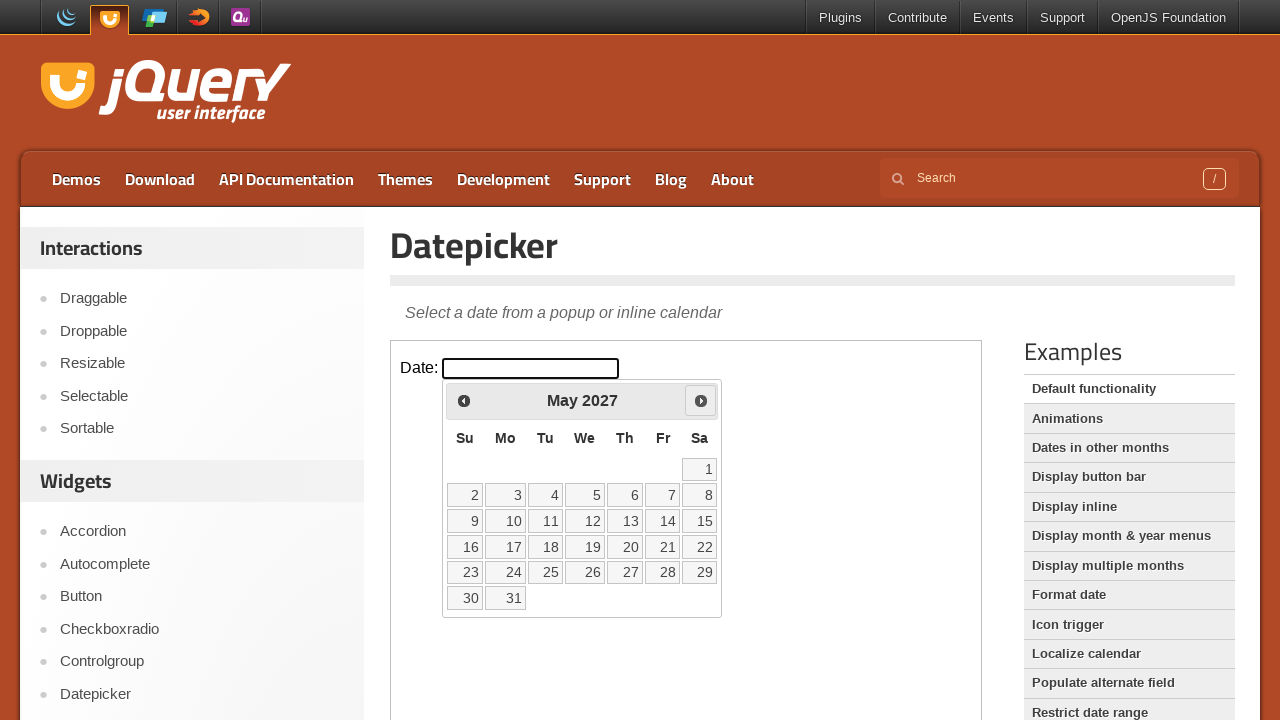

Retrieved current year from datepicker
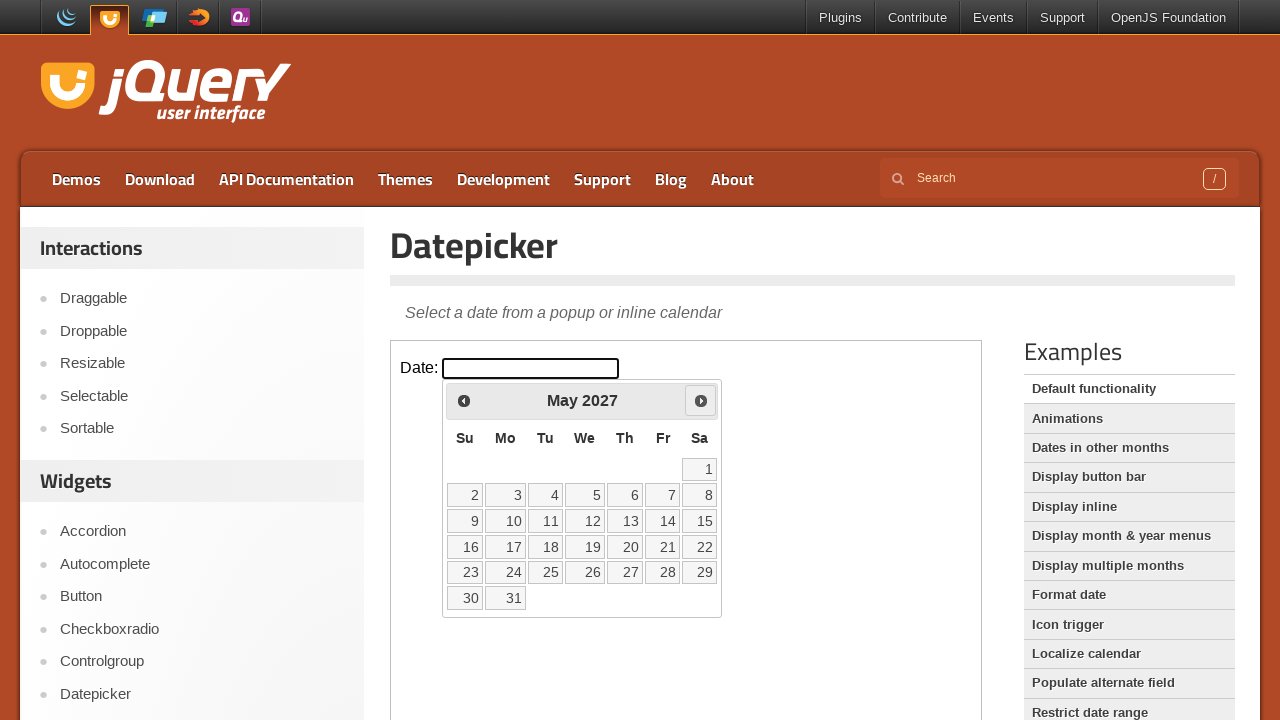

Clicked Next button to navigate to next month at (701, 400) on iframe.demo-frame >> internal:control=enter-frame >> span:has-text('Next')
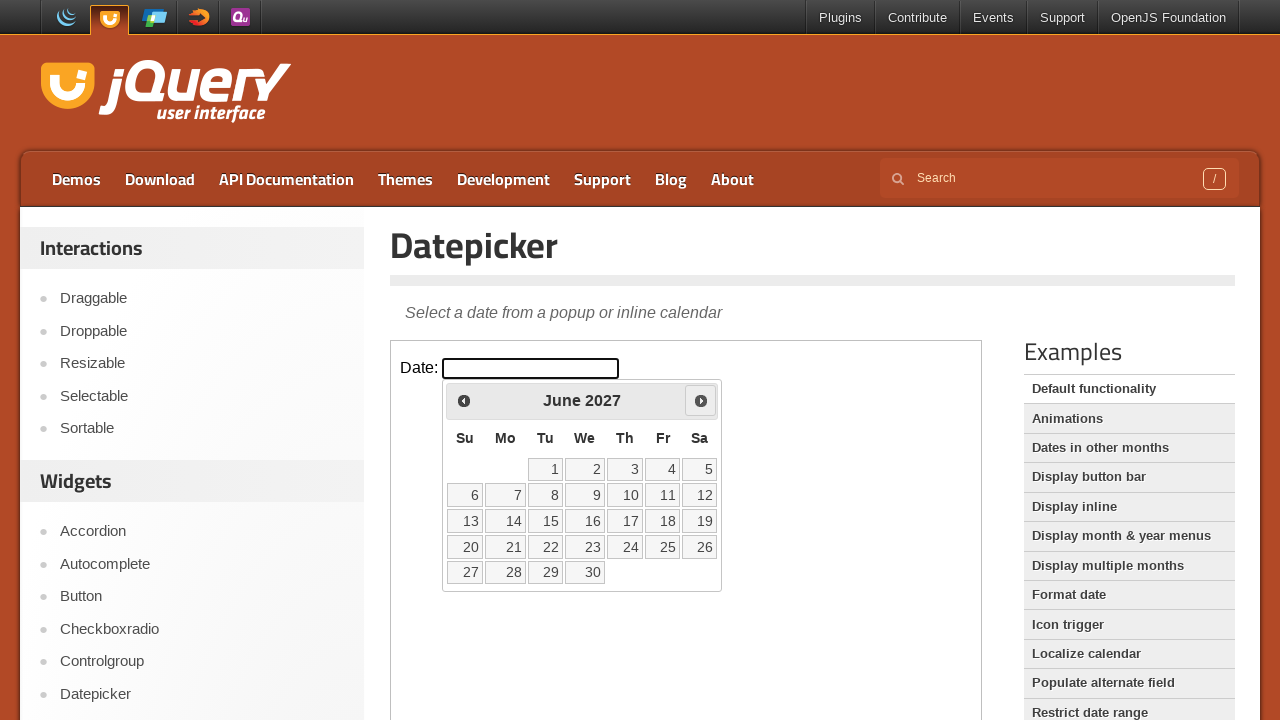

Waited for calendar animation to complete
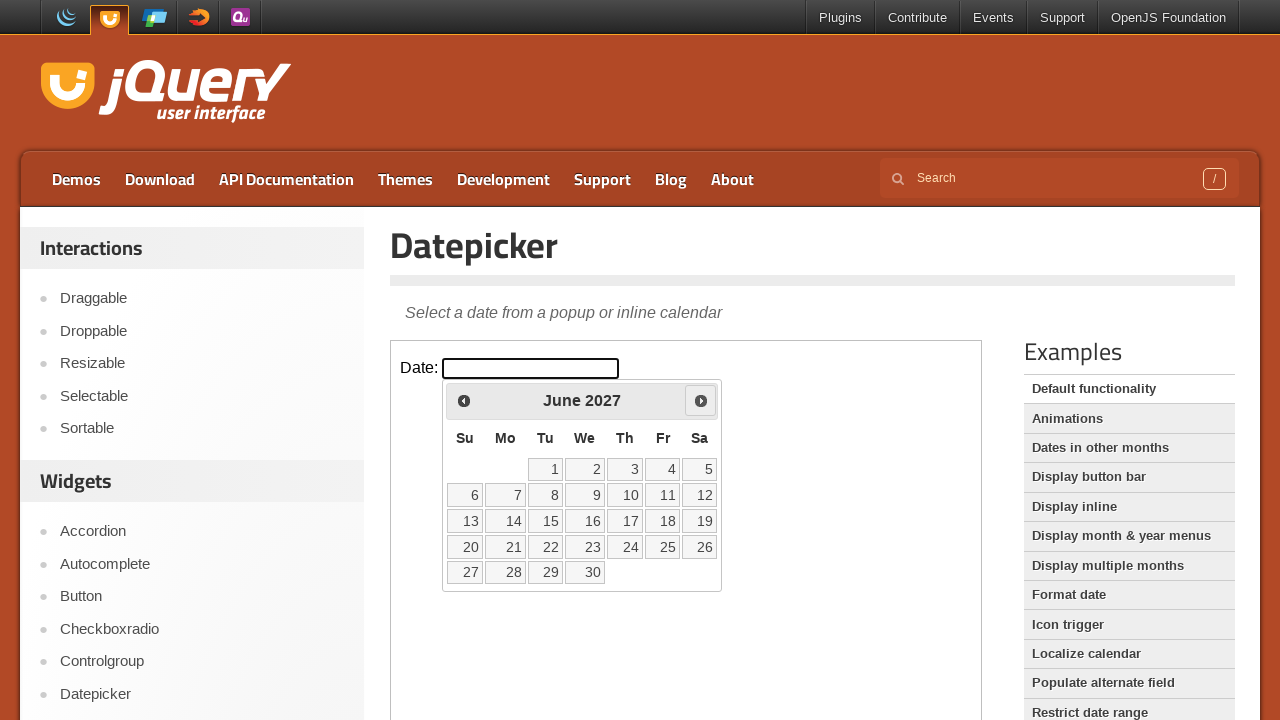

Retrieved current month from datepicker
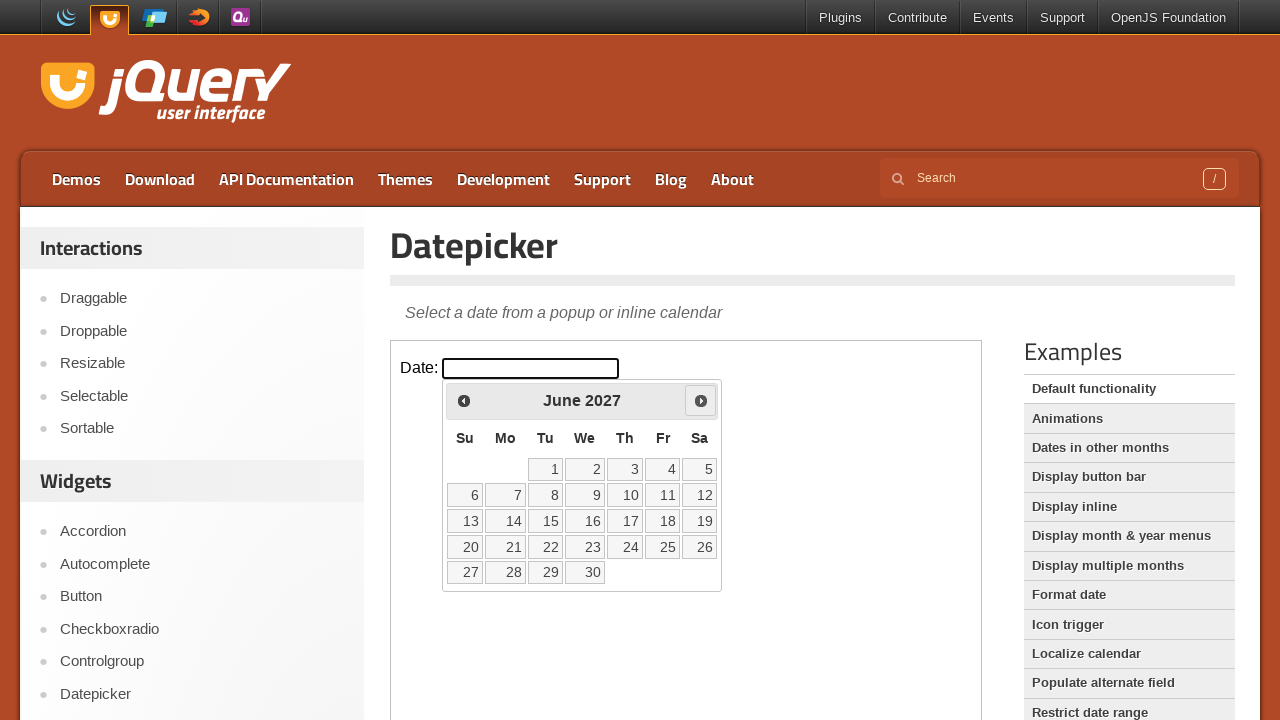

Retrieved current year from datepicker
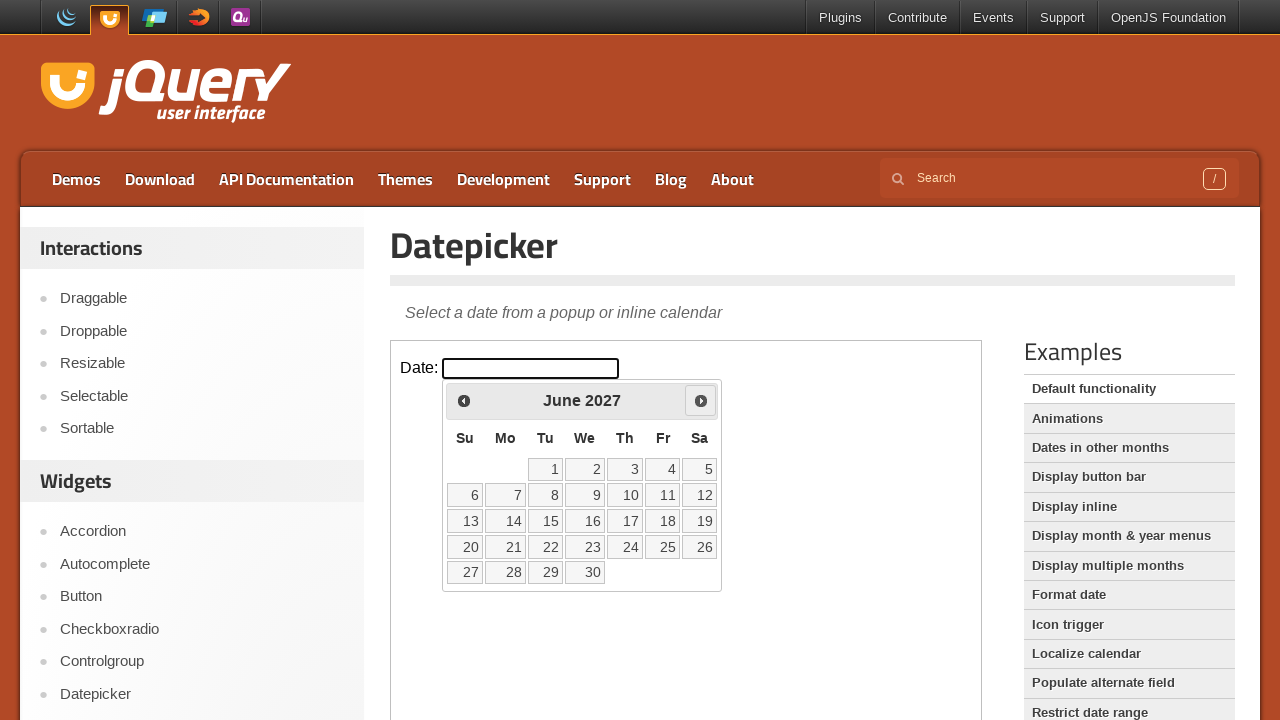

Clicked Next button to navigate to next month at (701, 400) on iframe.demo-frame >> internal:control=enter-frame >> span:has-text('Next')
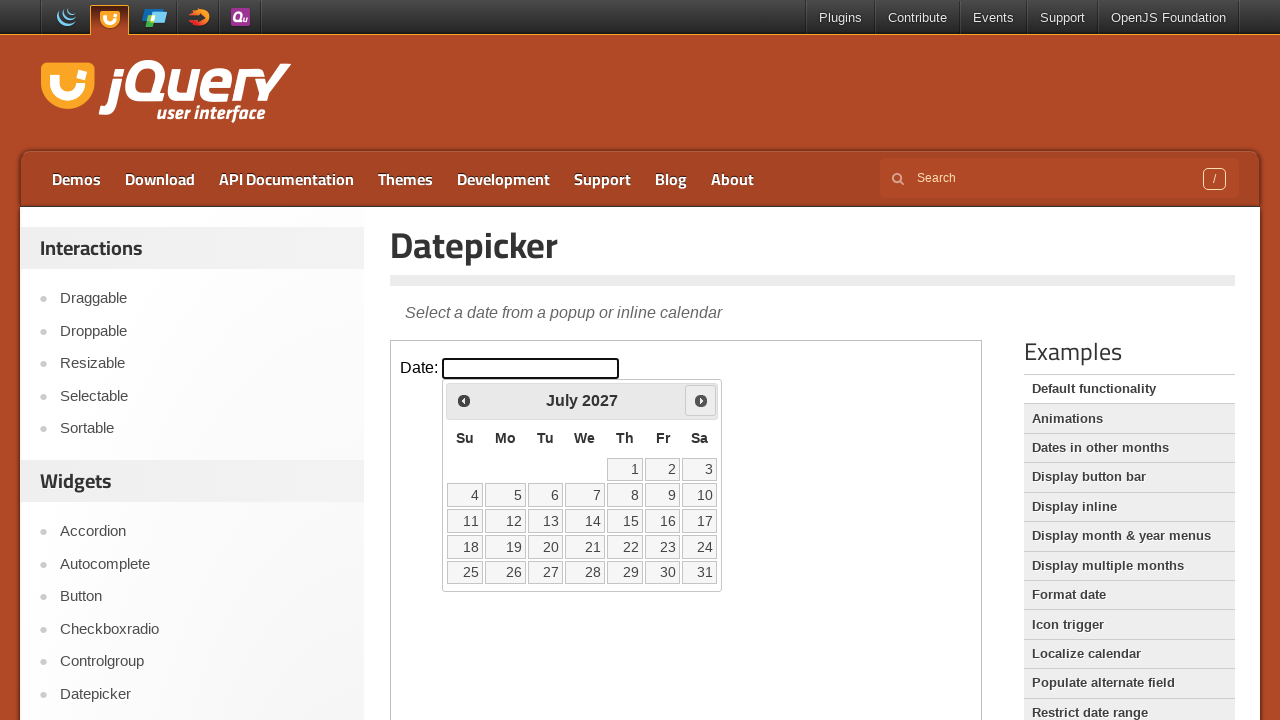

Waited for calendar animation to complete
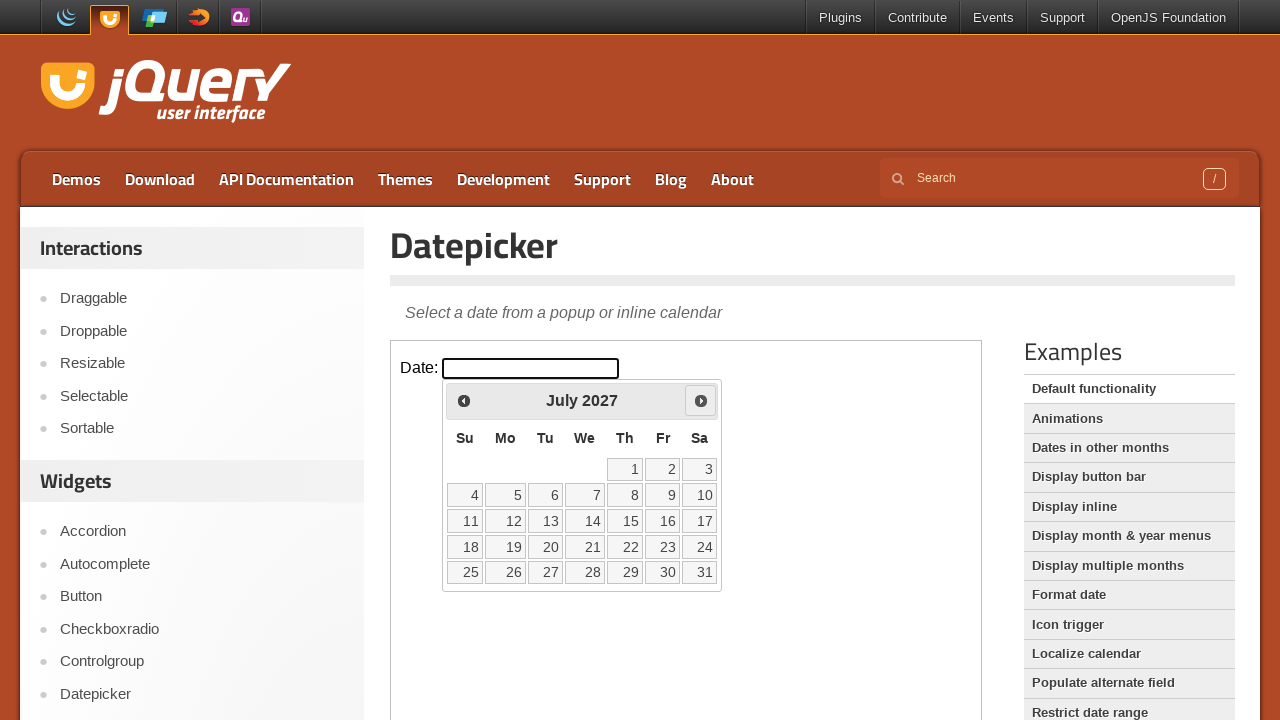

Retrieved current month from datepicker
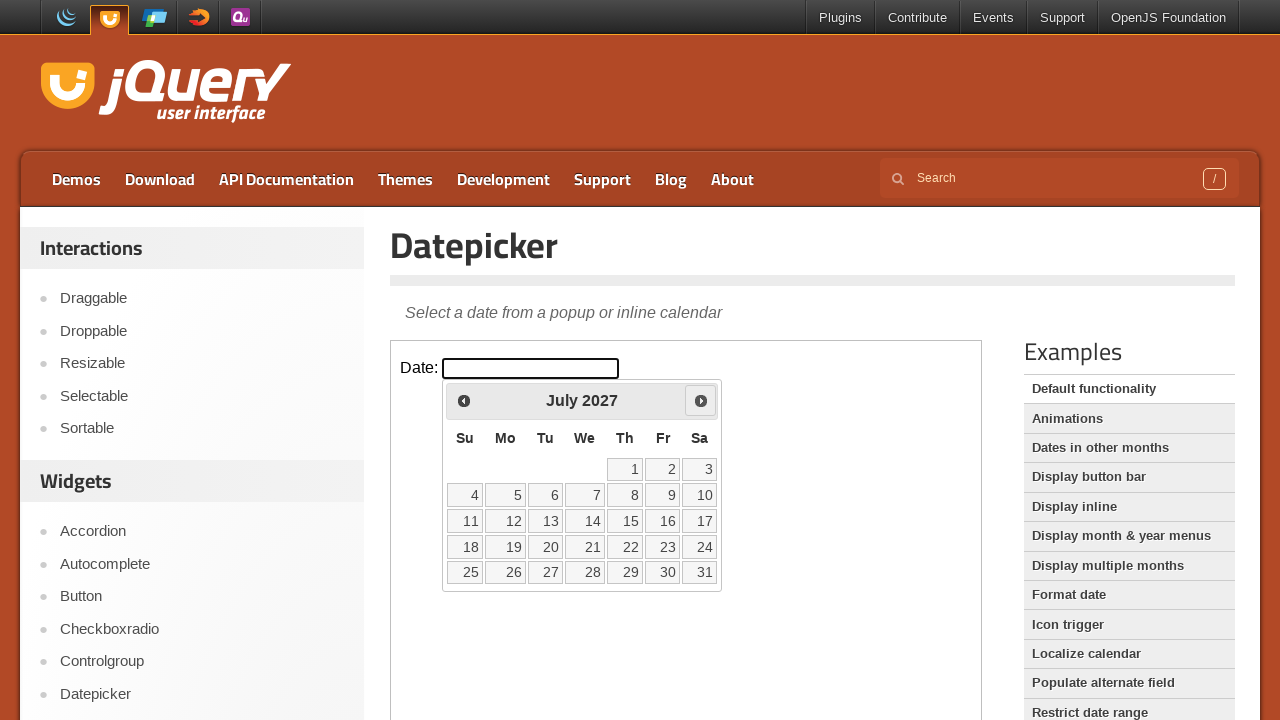

Retrieved current year from datepicker
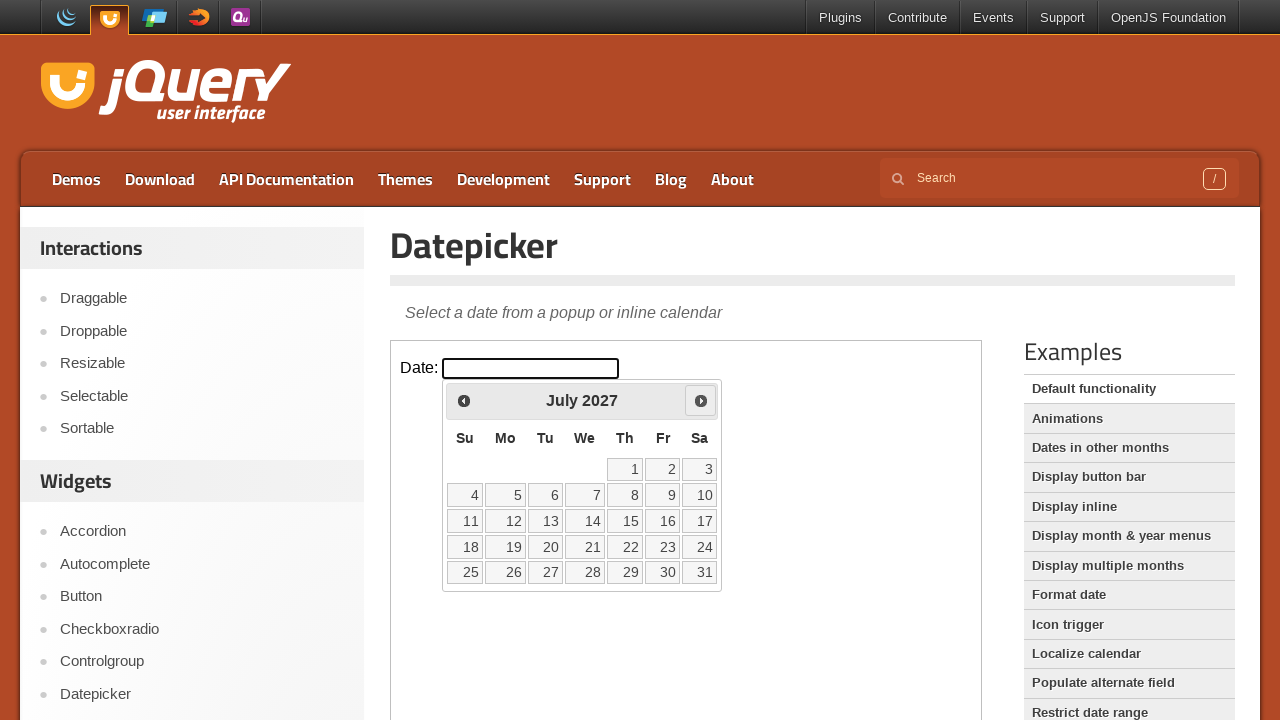

Clicked Next button to navigate to next month at (701, 400) on iframe.demo-frame >> internal:control=enter-frame >> span:has-text('Next')
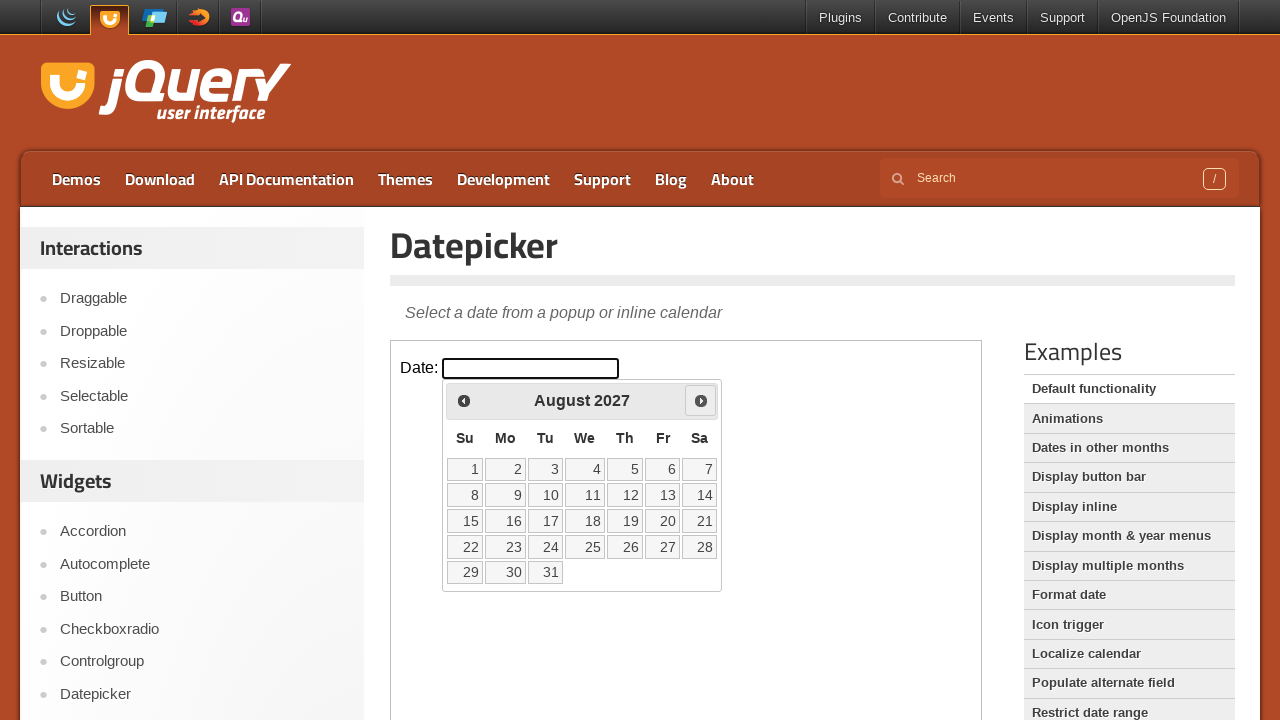

Waited for calendar animation to complete
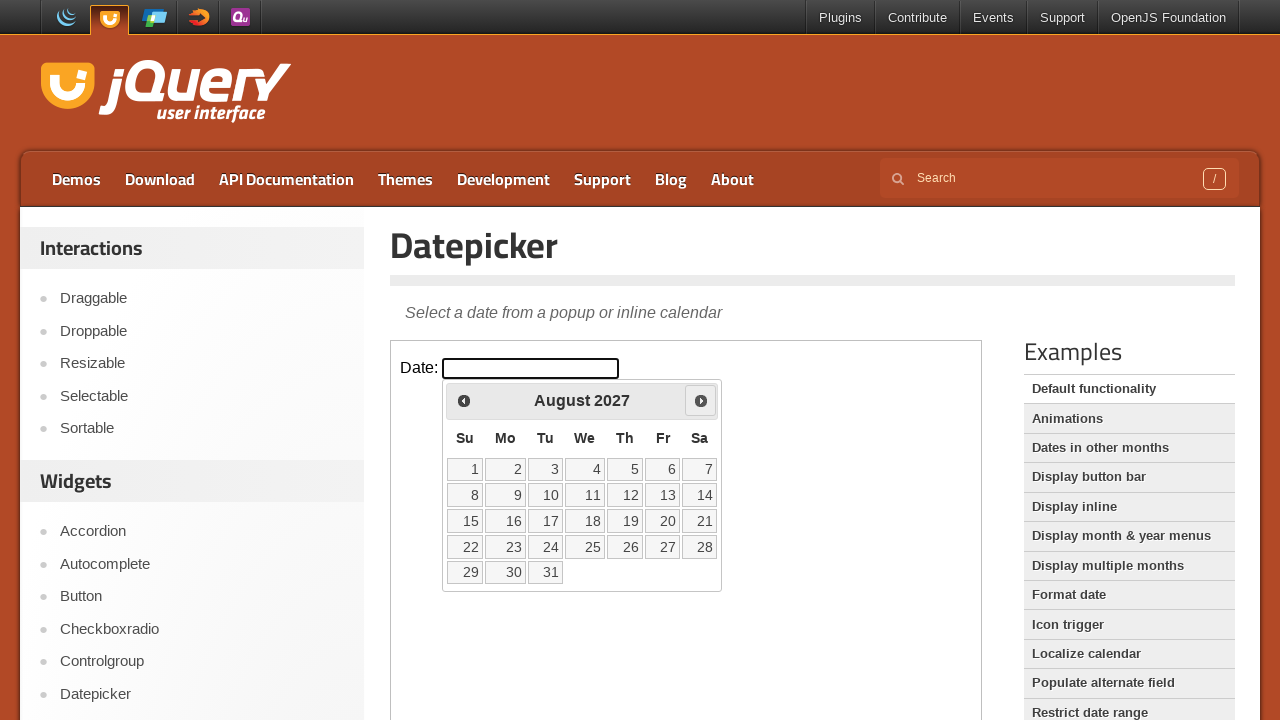

Retrieved current month from datepicker
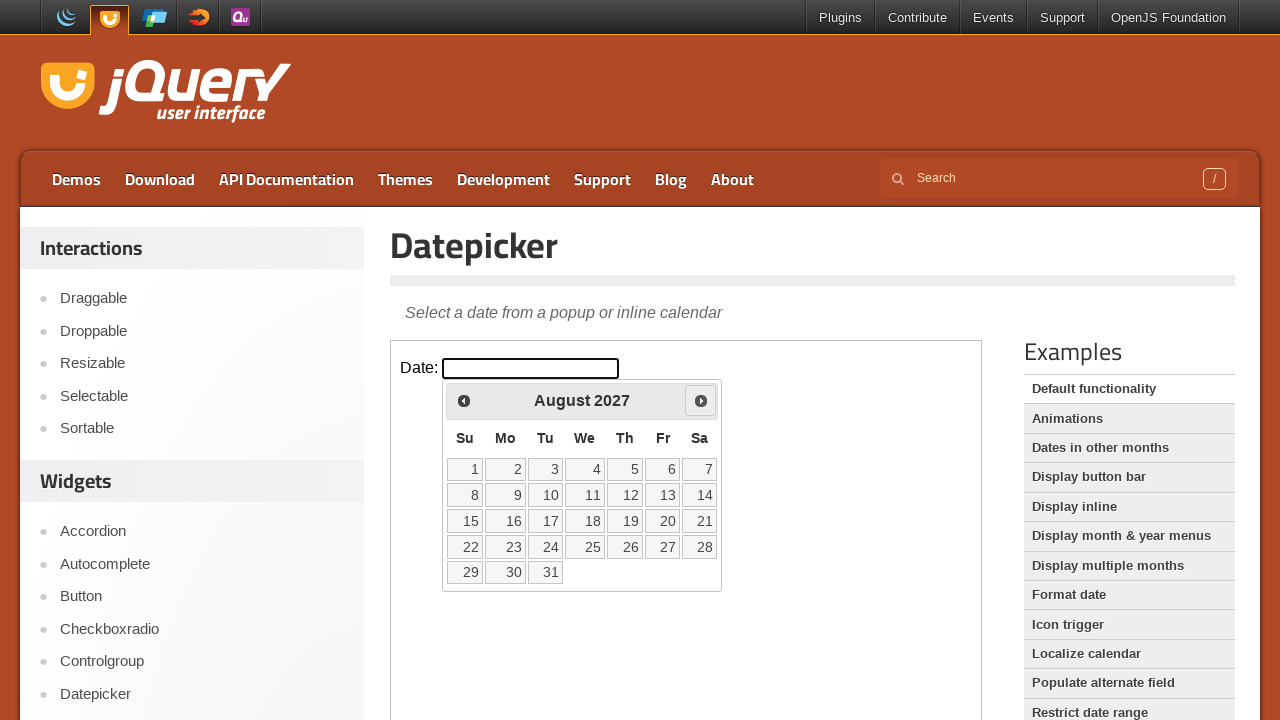

Retrieved current year from datepicker
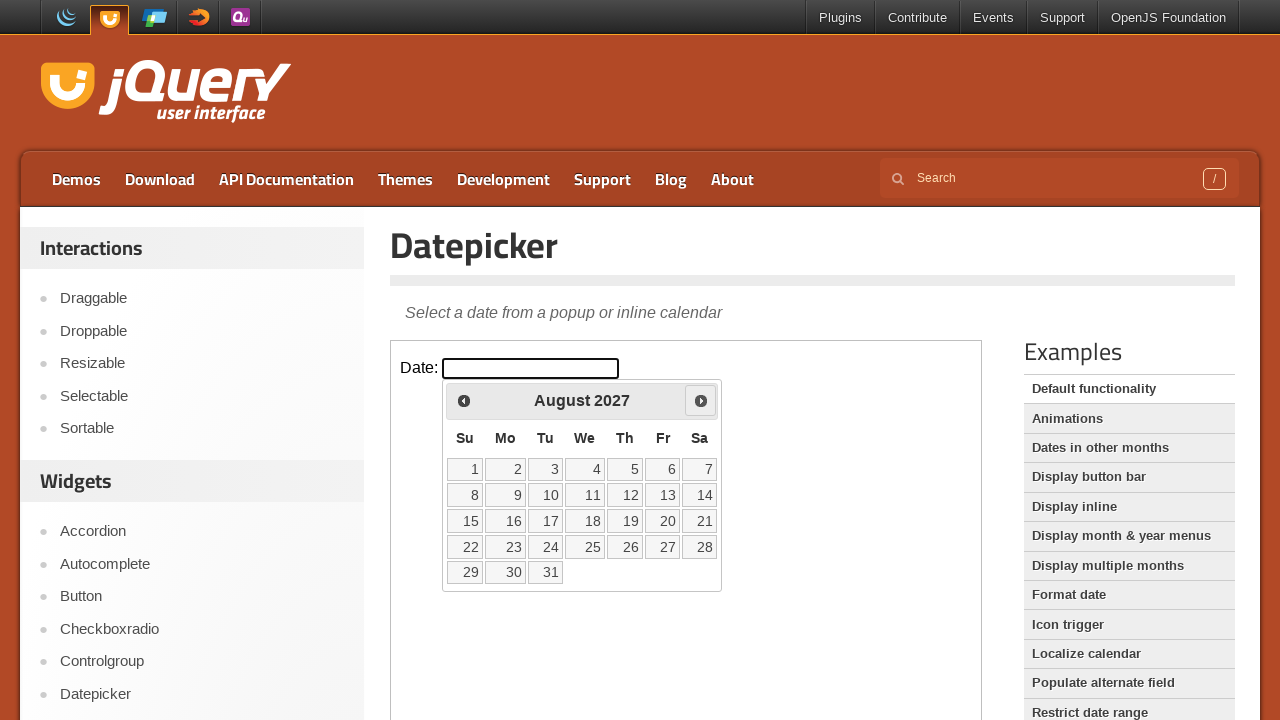

Clicked Next button to navigate to next month at (701, 400) on iframe.demo-frame >> internal:control=enter-frame >> span:has-text('Next')
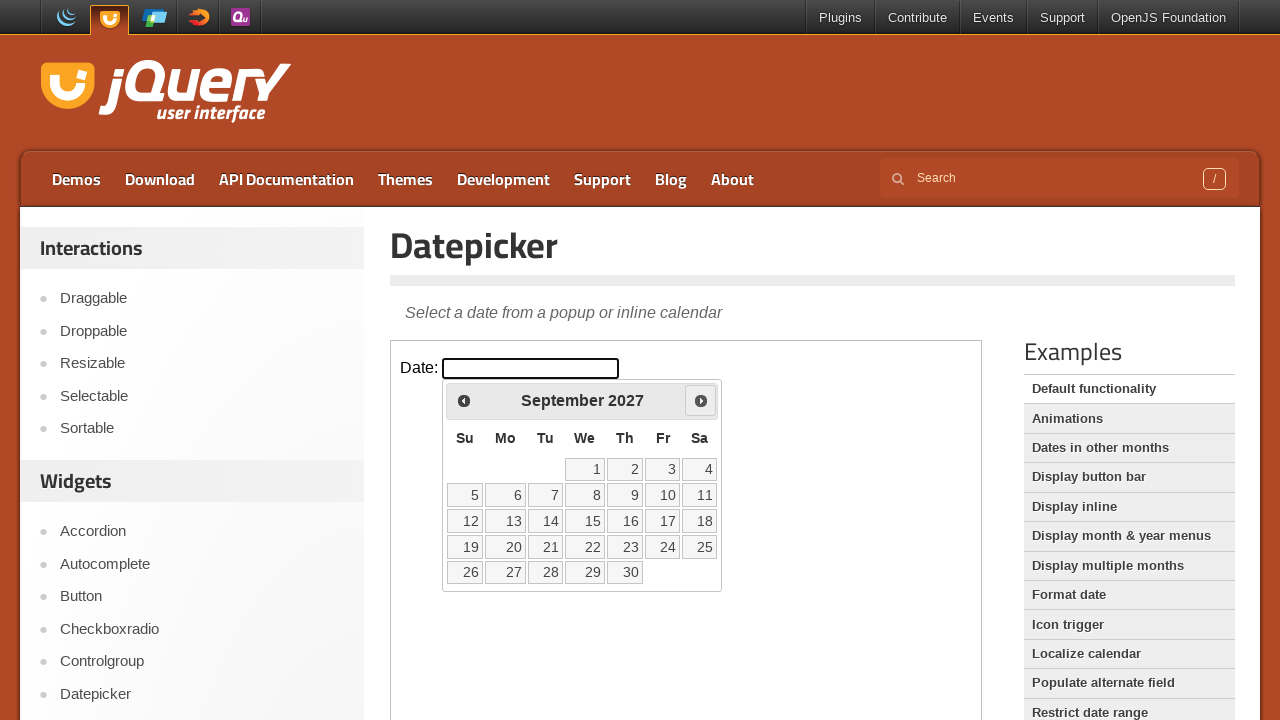

Waited for calendar animation to complete
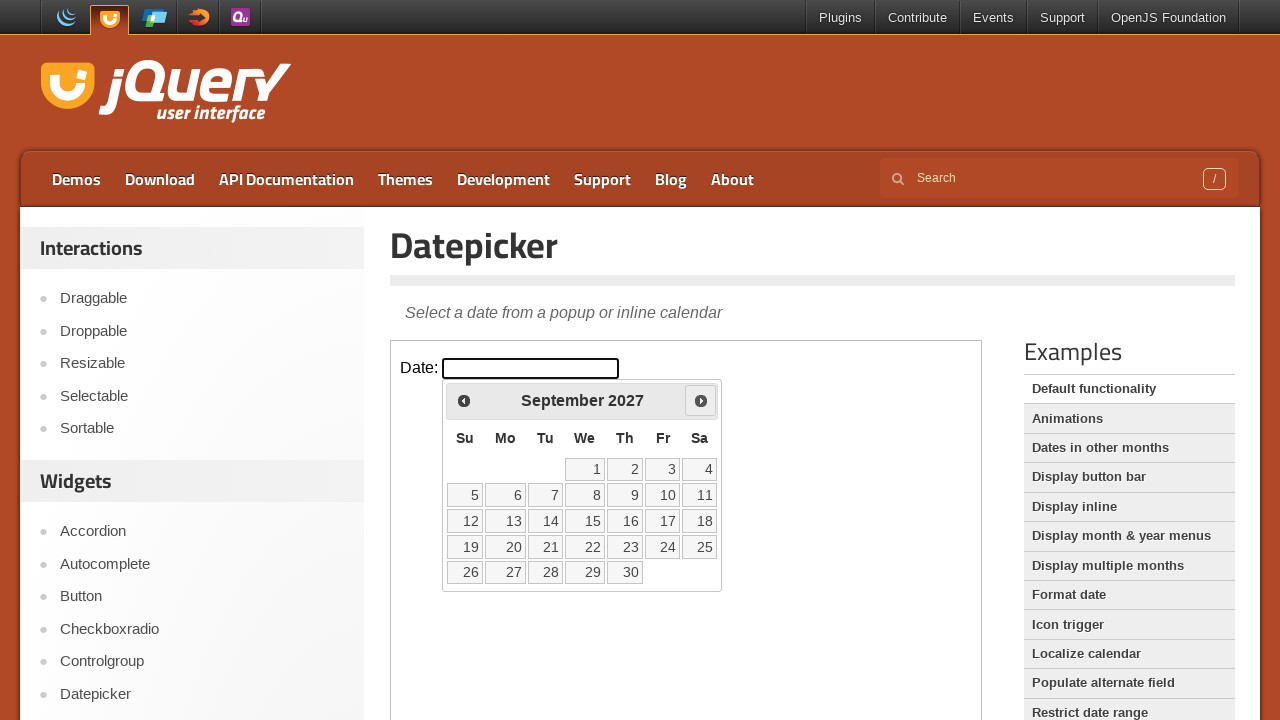

Retrieved current month from datepicker
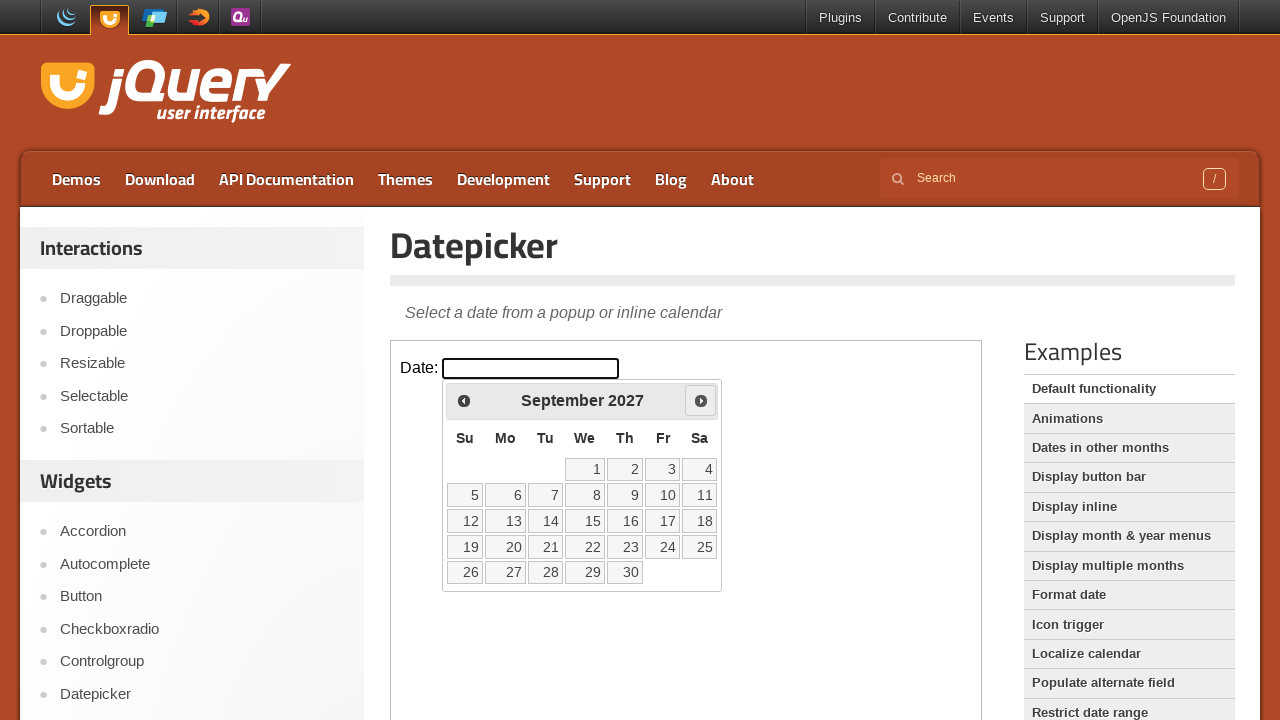

Retrieved current year from datepicker
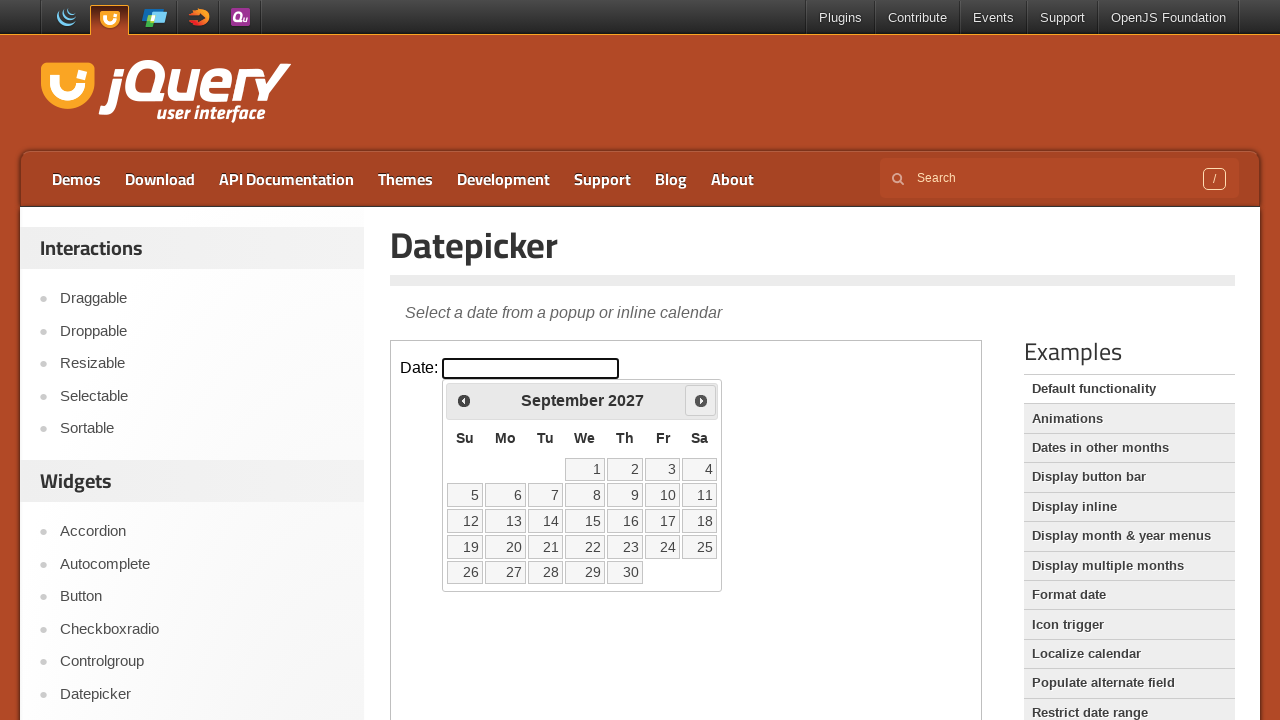

Clicked Next button to navigate to next month at (701, 400) on iframe.demo-frame >> internal:control=enter-frame >> span:has-text('Next')
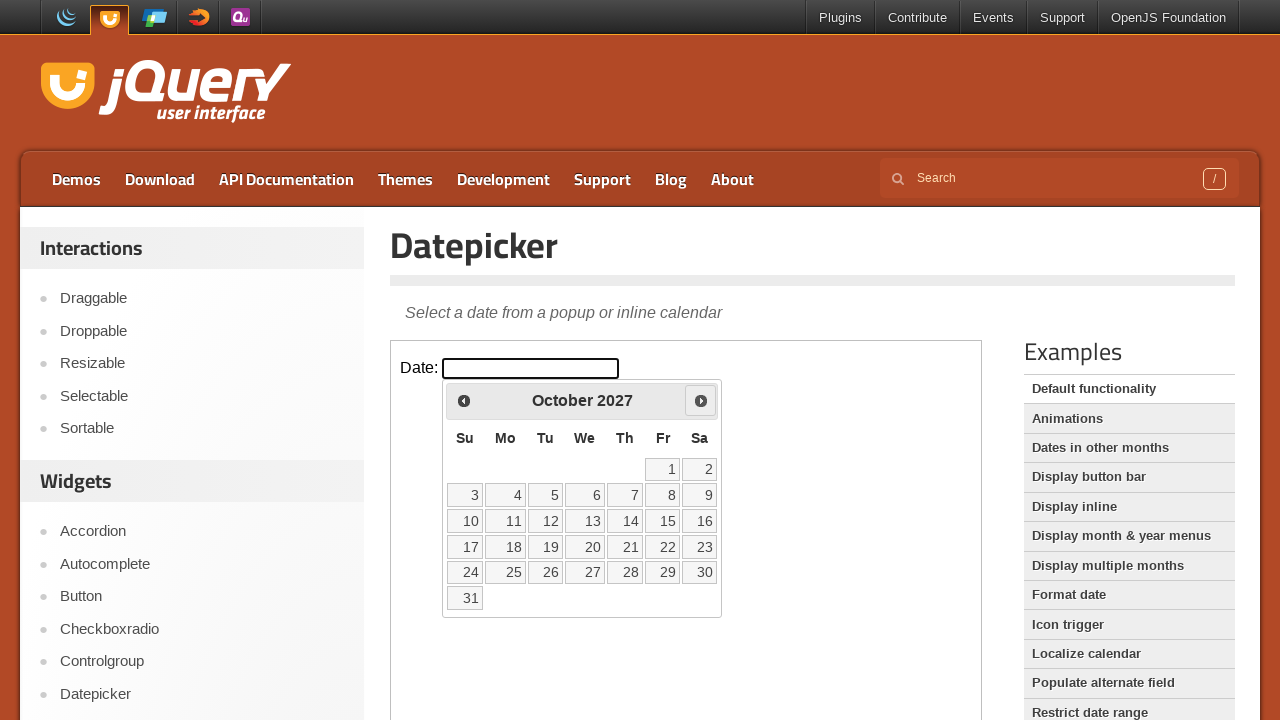

Waited for calendar animation to complete
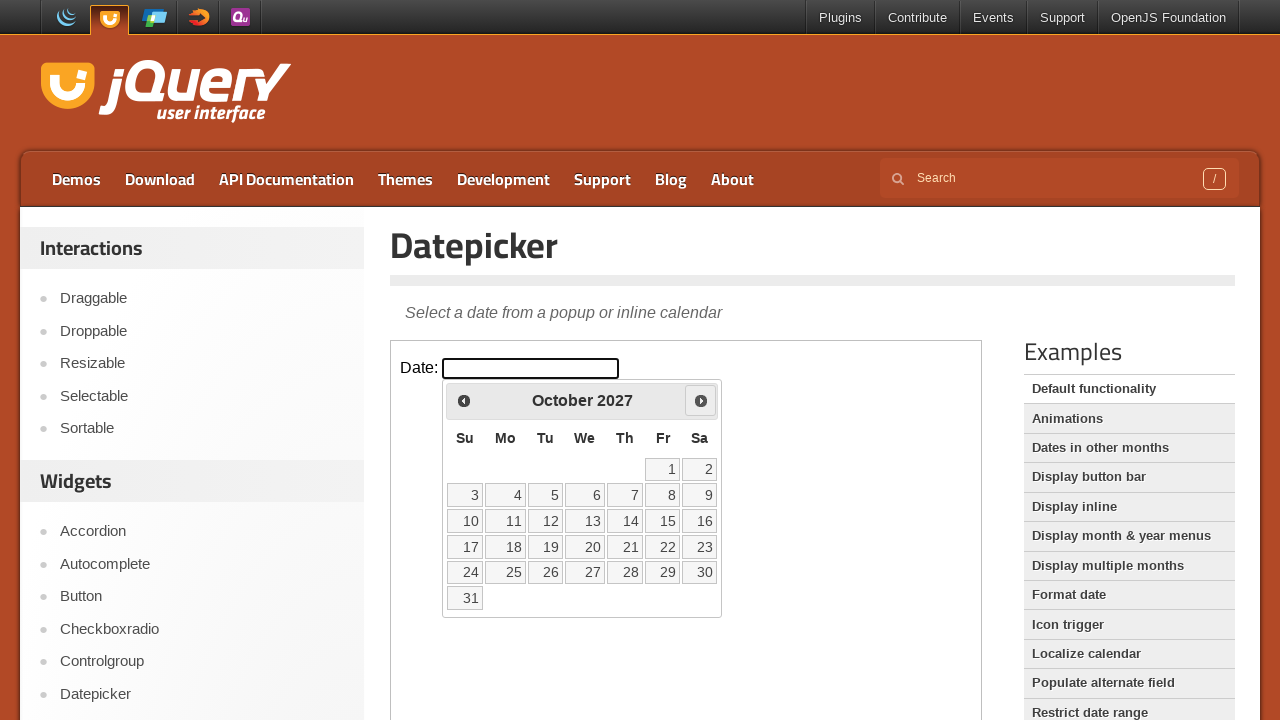

Retrieved current month from datepicker
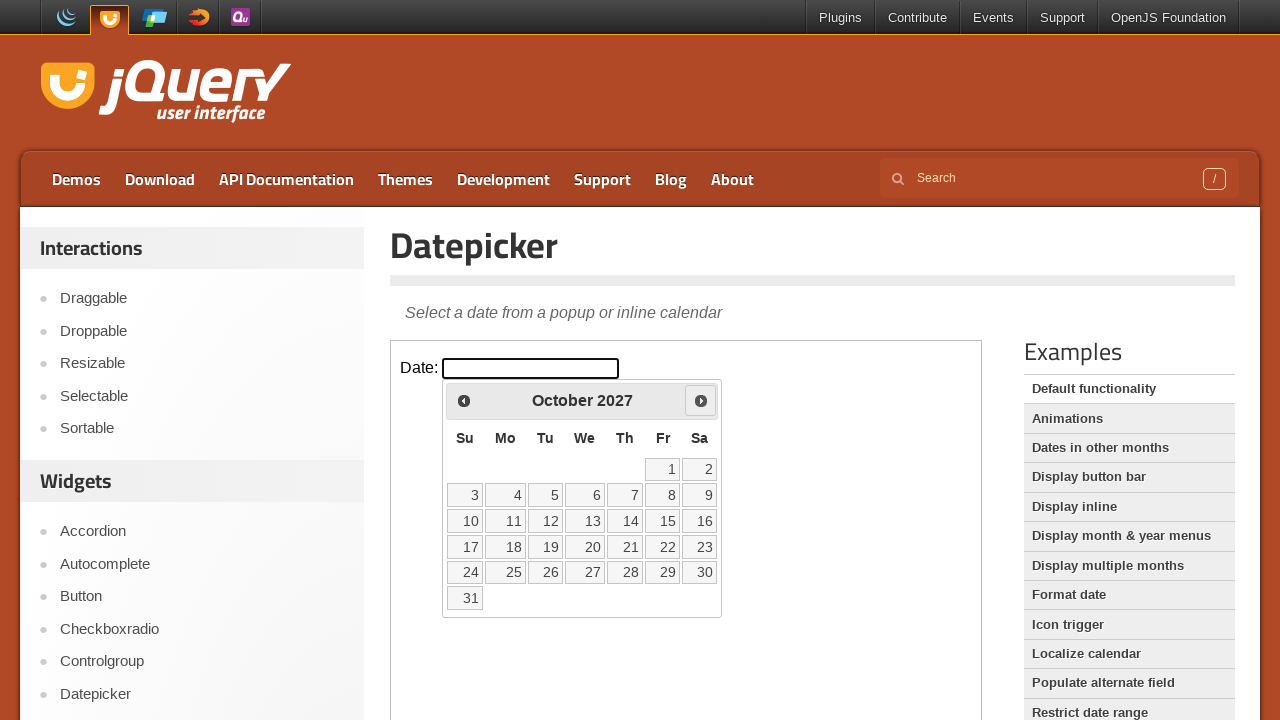

Retrieved current year from datepicker
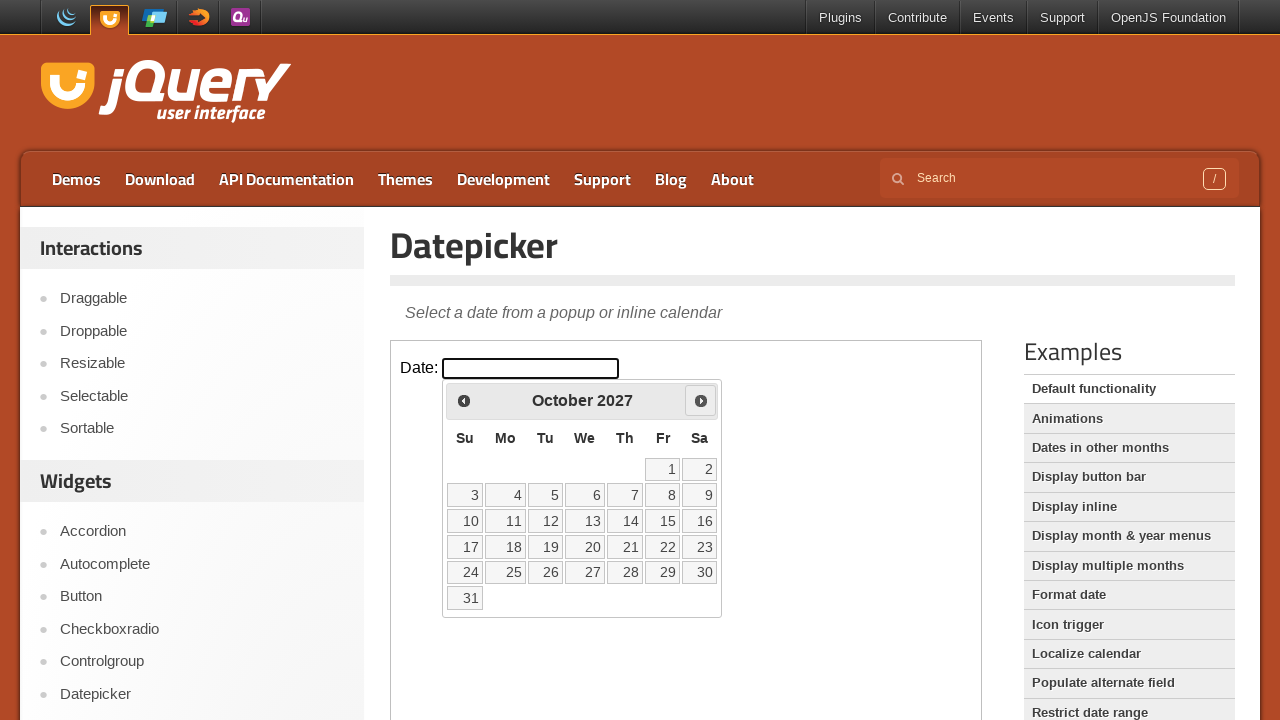

Clicked Next button to navigate to next month at (701, 400) on iframe.demo-frame >> internal:control=enter-frame >> span:has-text('Next')
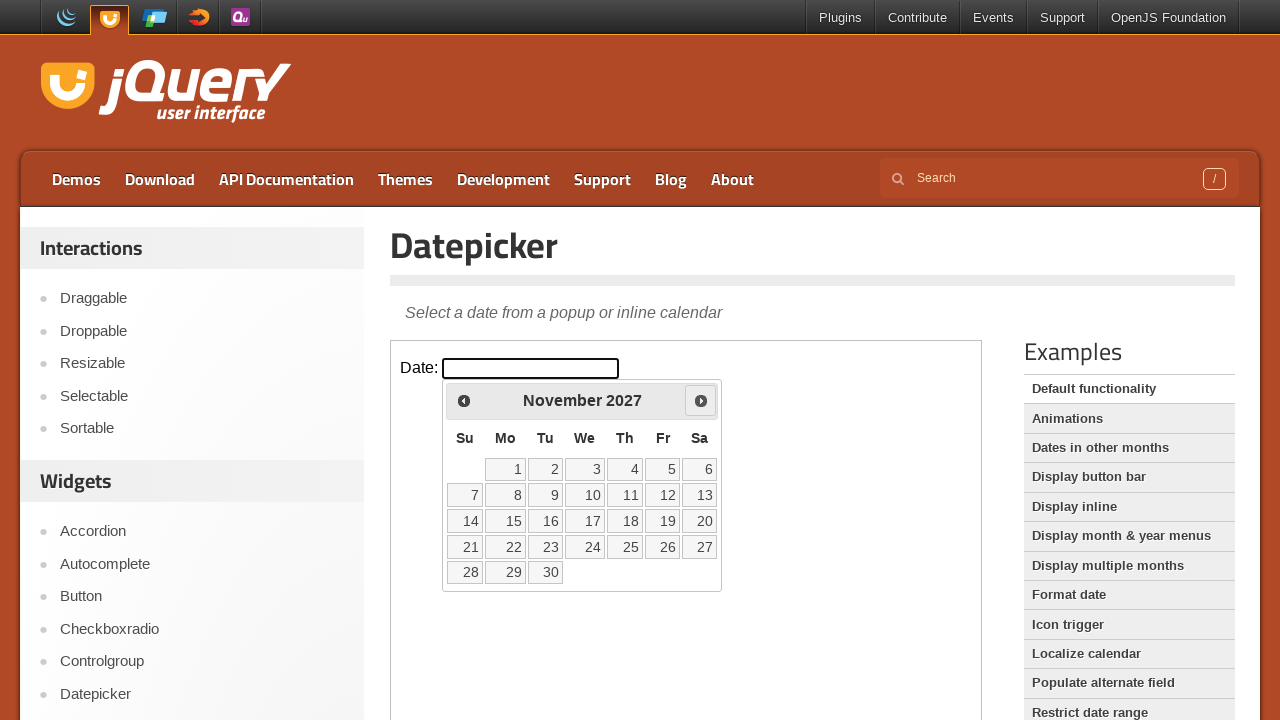

Waited for calendar animation to complete
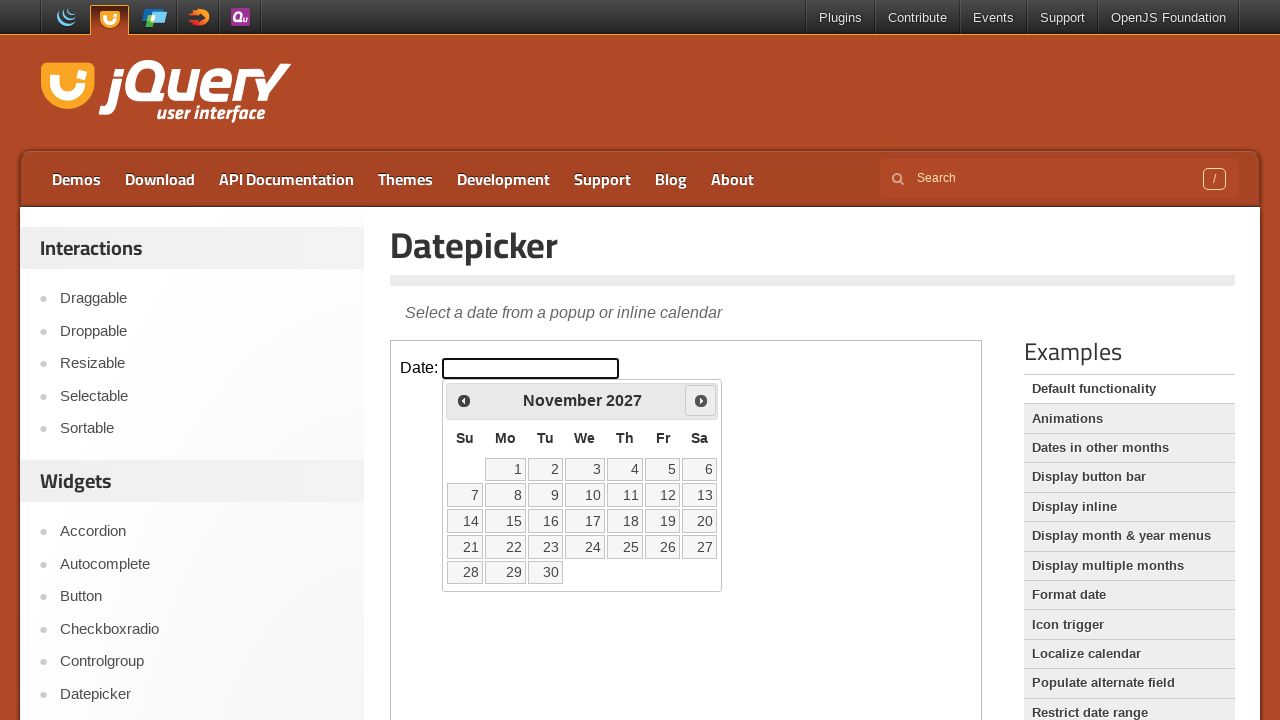

Retrieved current month from datepicker
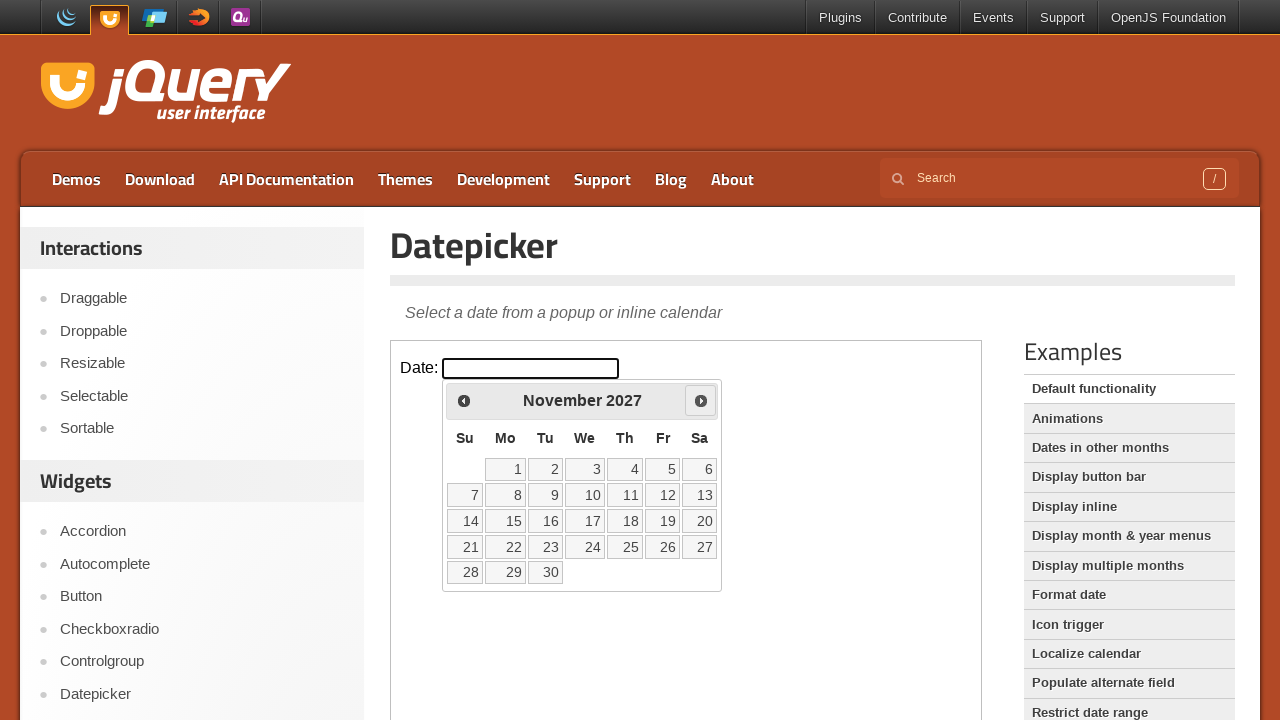

Retrieved current year from datepicker
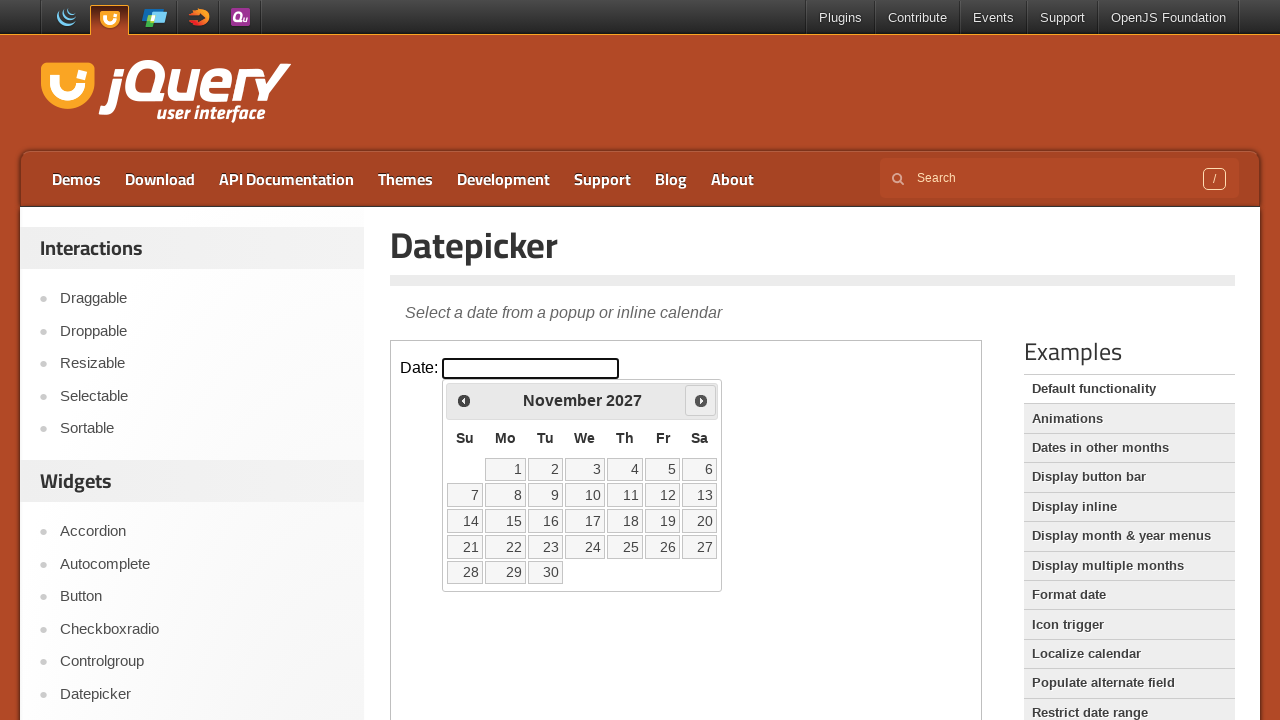

Clicked Next button to navigate to next month at (701, 400) on iframe.demo-frame >> internal:control=enter-frame >> span:has-text('Next')
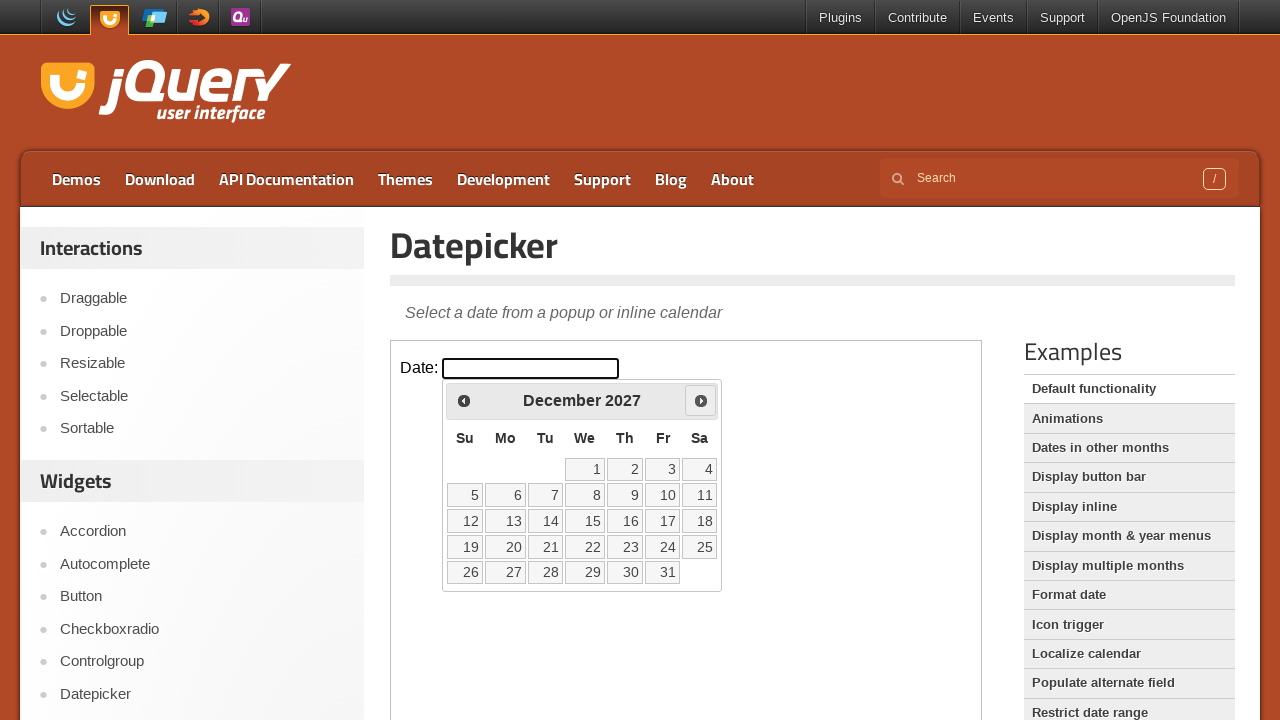

Waited for calendar animation to complete
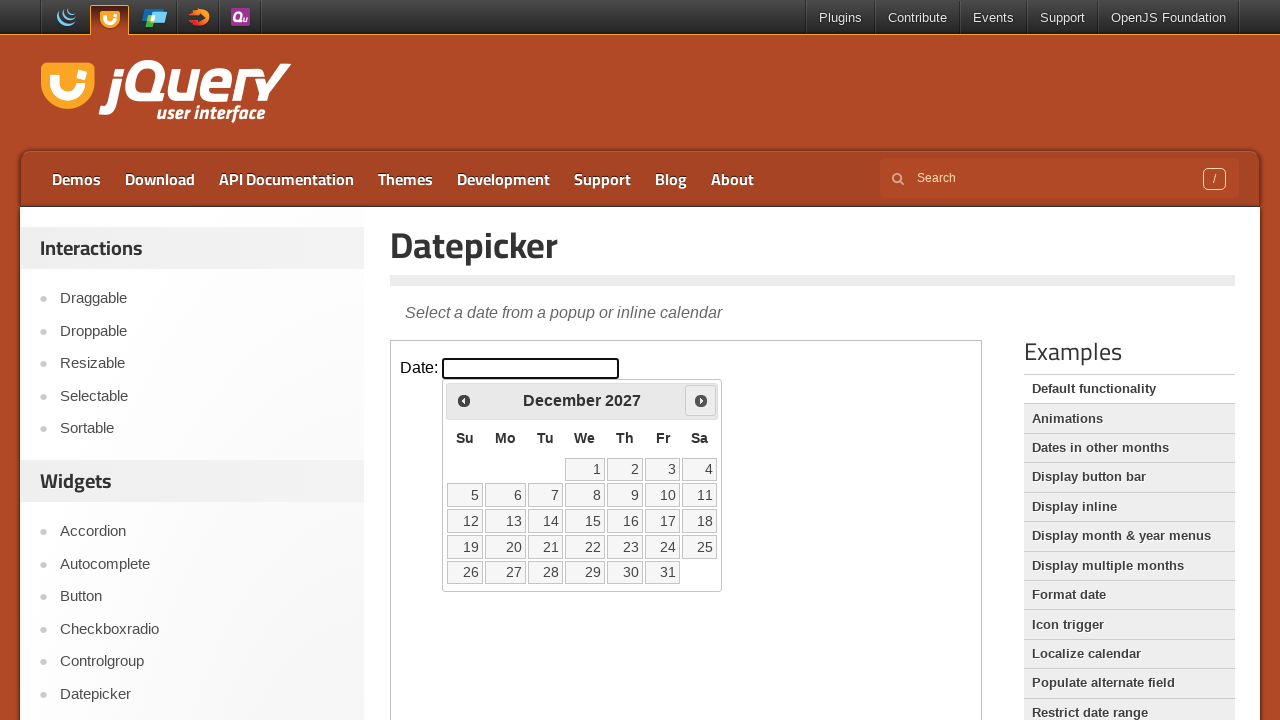

Retrieved current month from datepicker
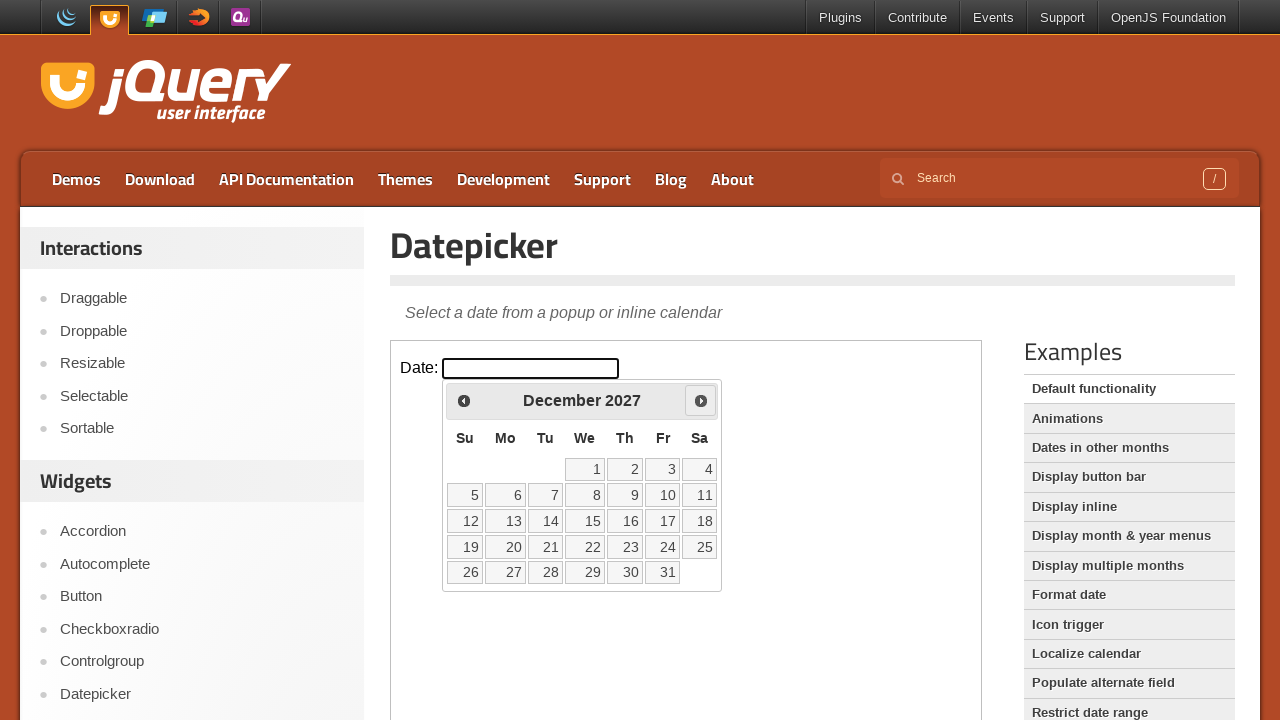

Retrieved current year from datepicker
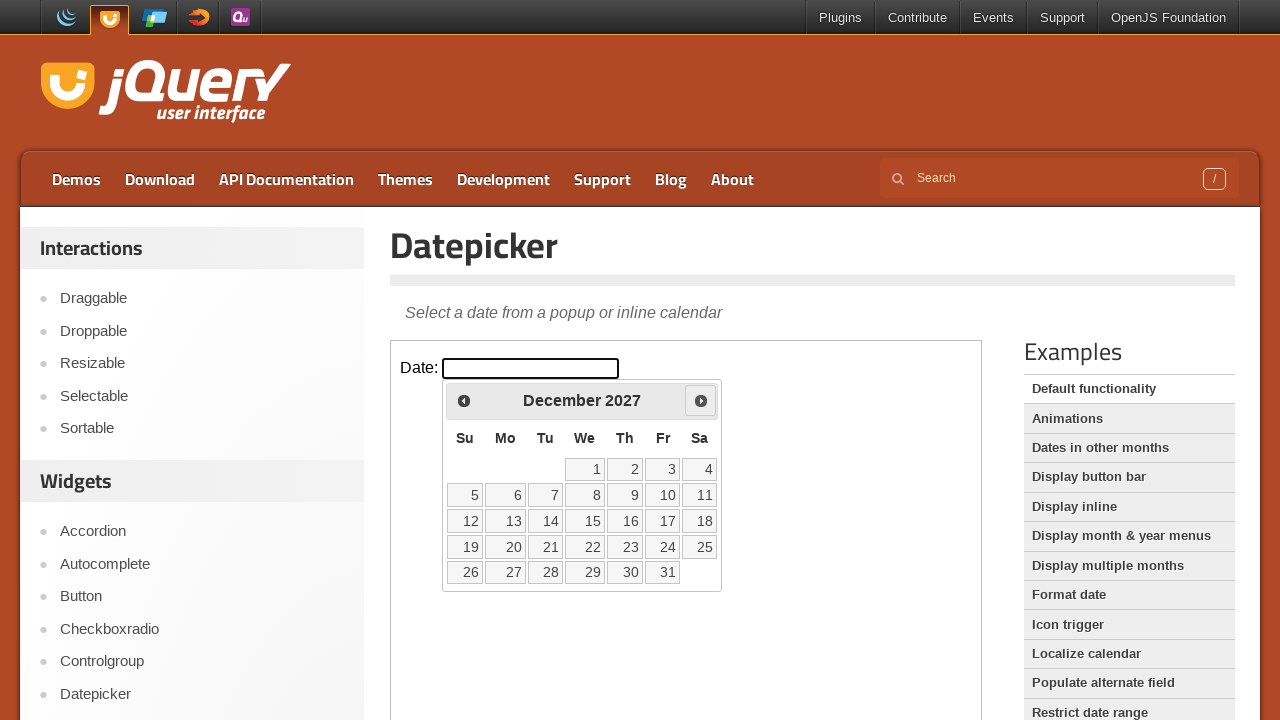

Clicked Next button to navigate to next month at (701, 400) on iframe.demo-frame >> internal:control=enter-frame >> span:has-text('Next')
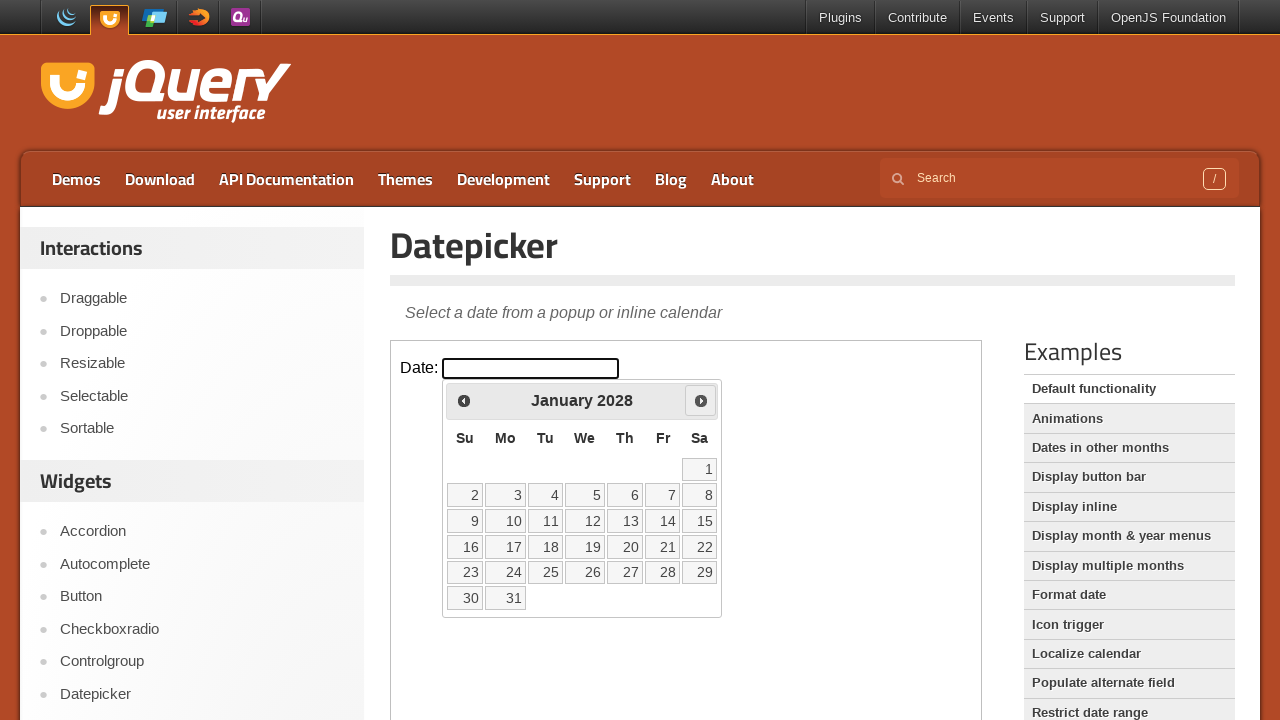

Waited for calendar animation to complete
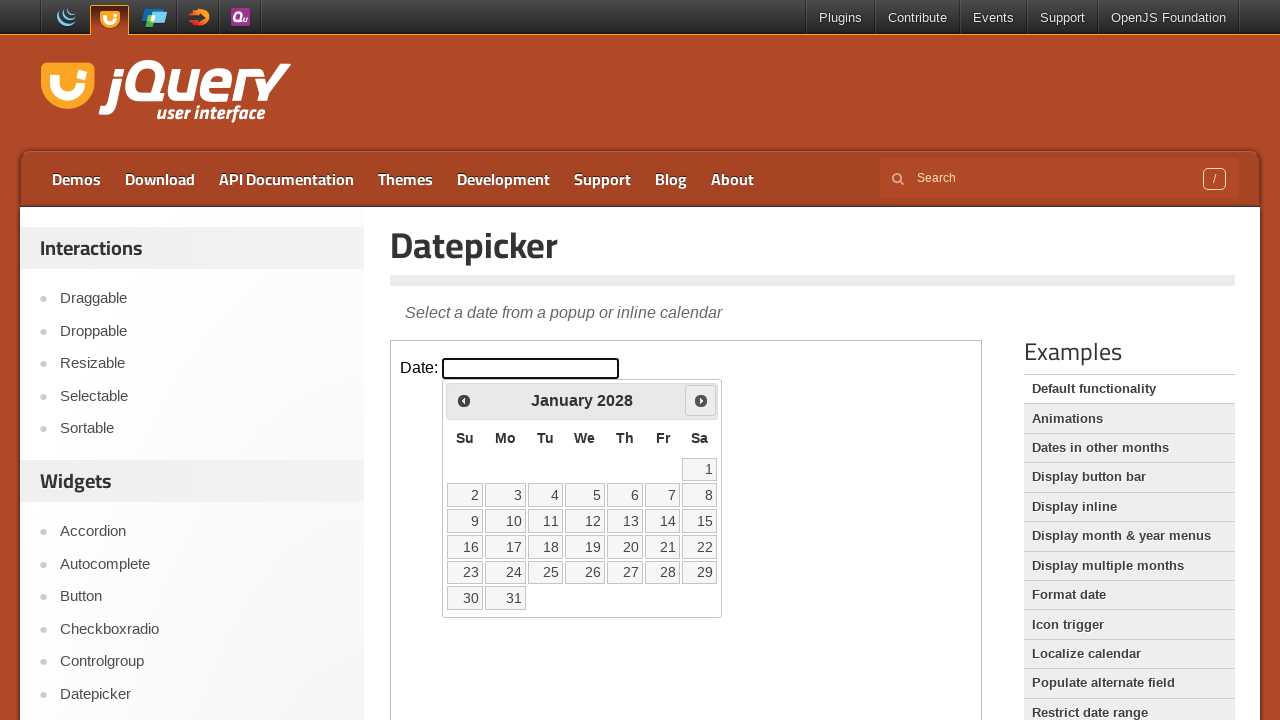

Retrieved current month from datepicker
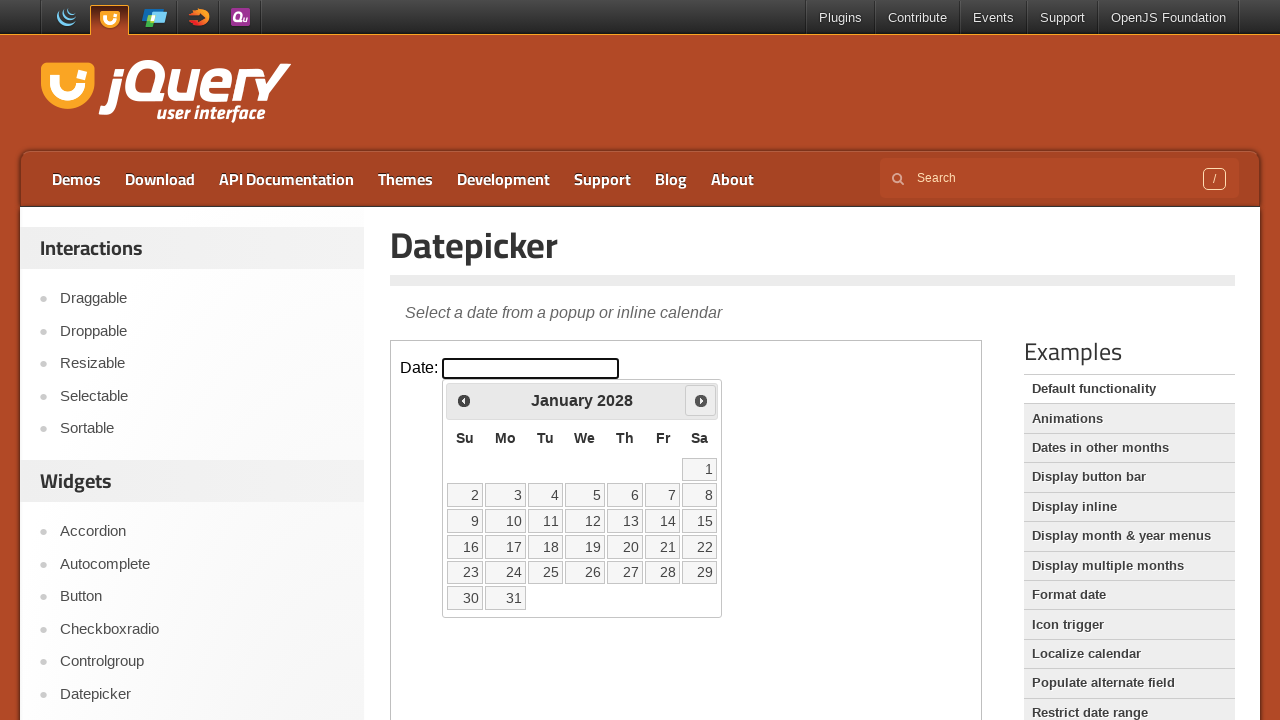

Retrieved current year from datepicker
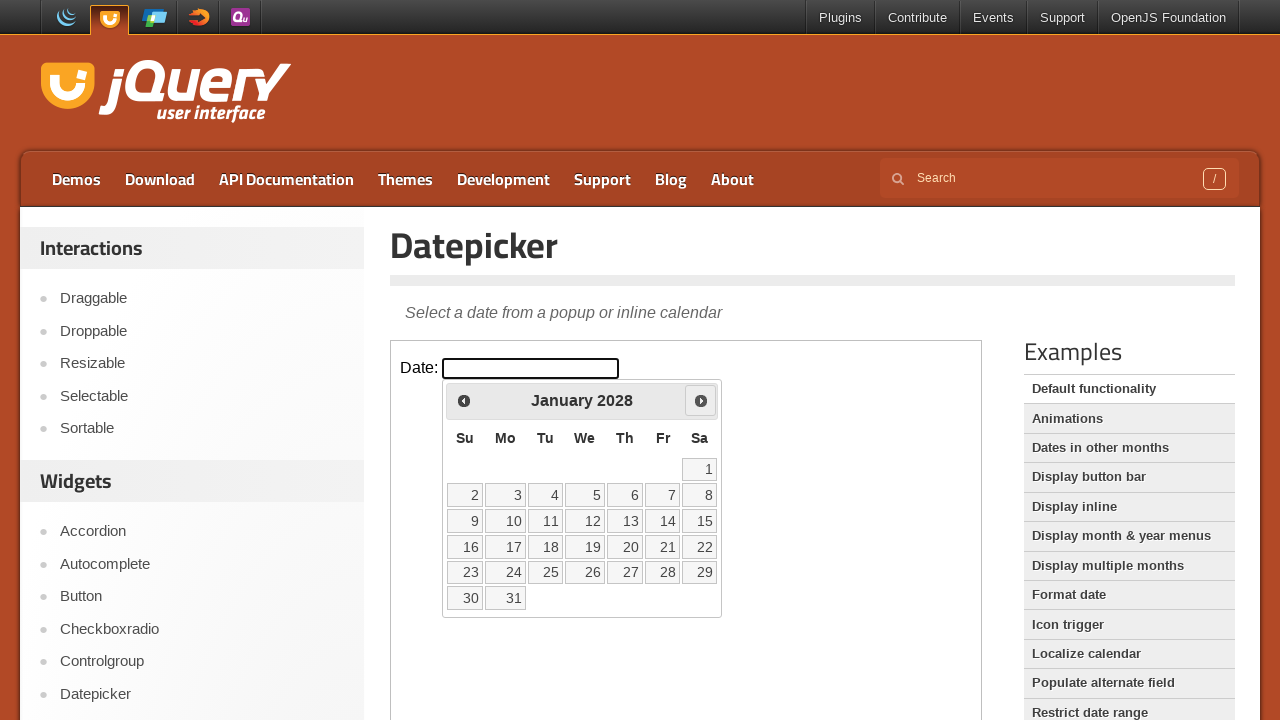

Clicked Next button to navigate to next month at (701, 400) on iframe.demo-frame >> internal:control=enter-frame >> span:has-text('Next')
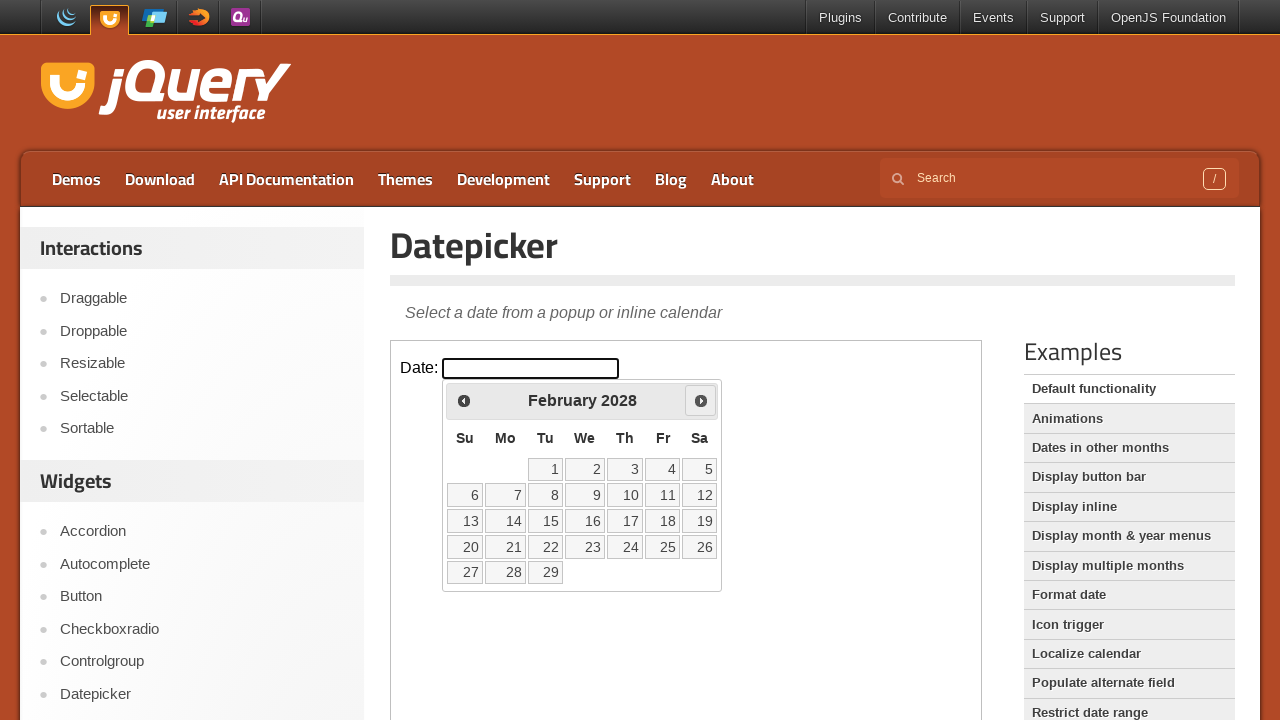

Waited for calendar animation to complete
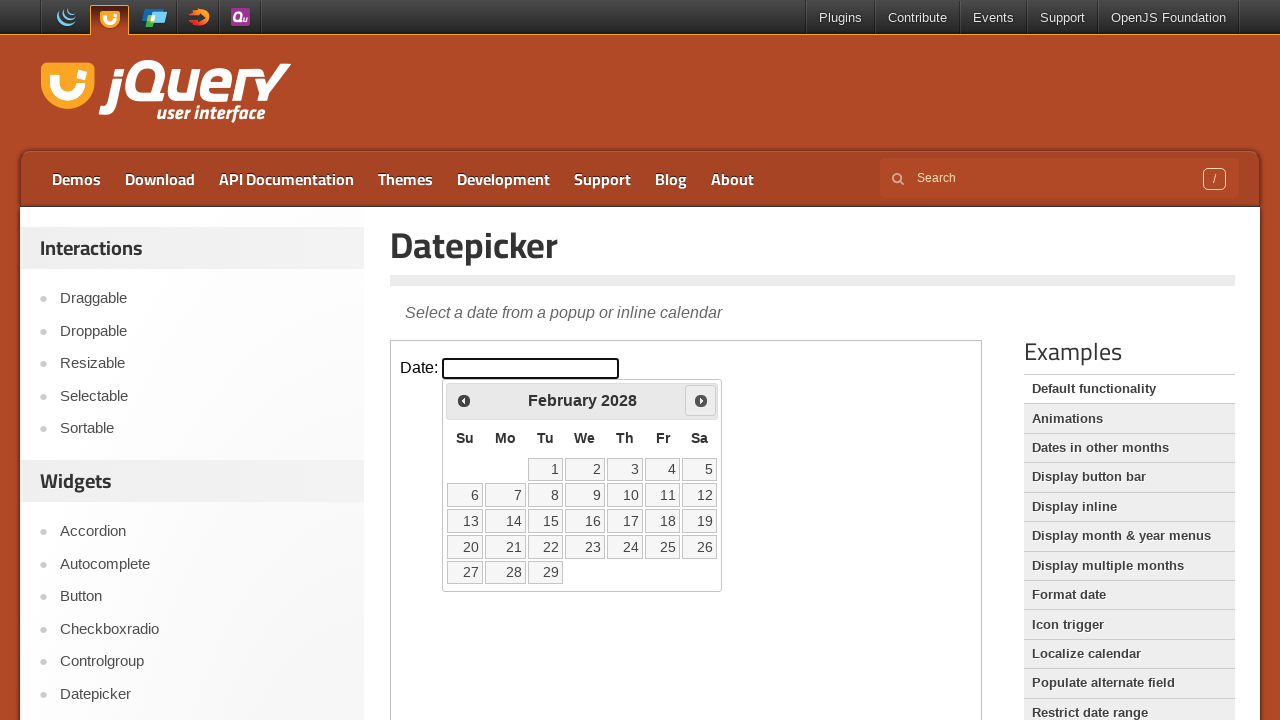

Retrieved current month from datepicker
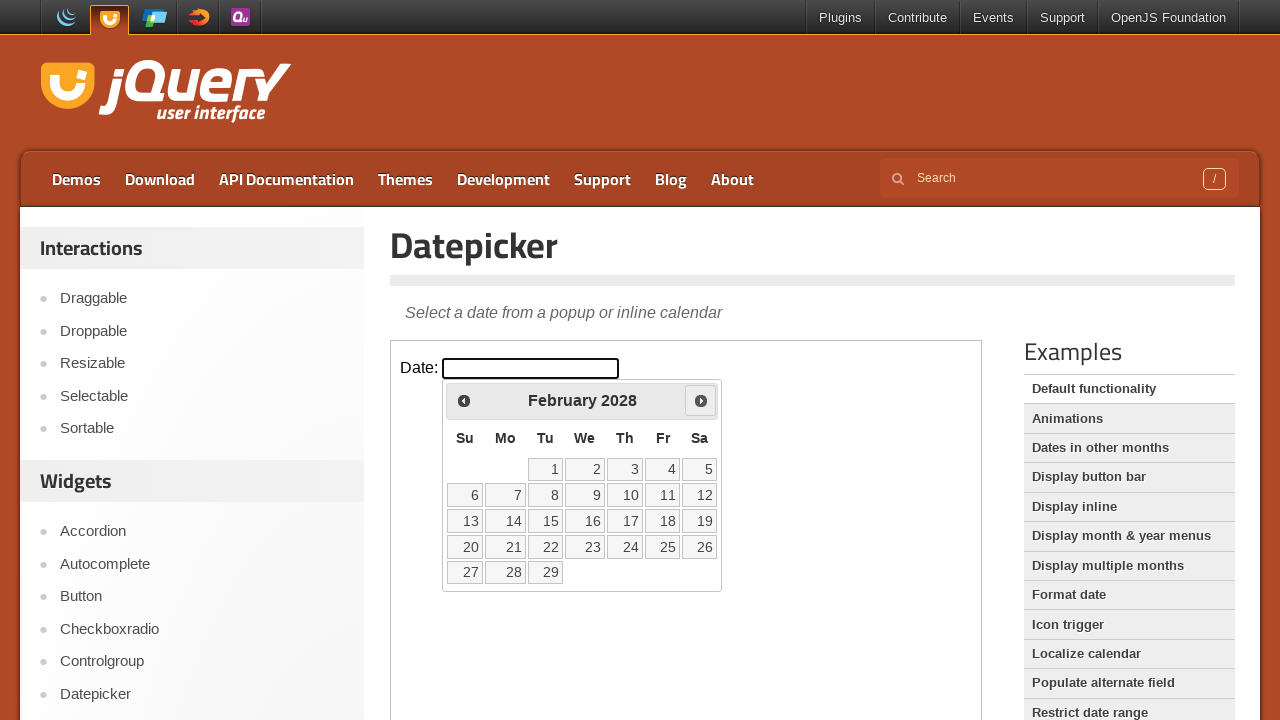

Retrieved current year from datepicker
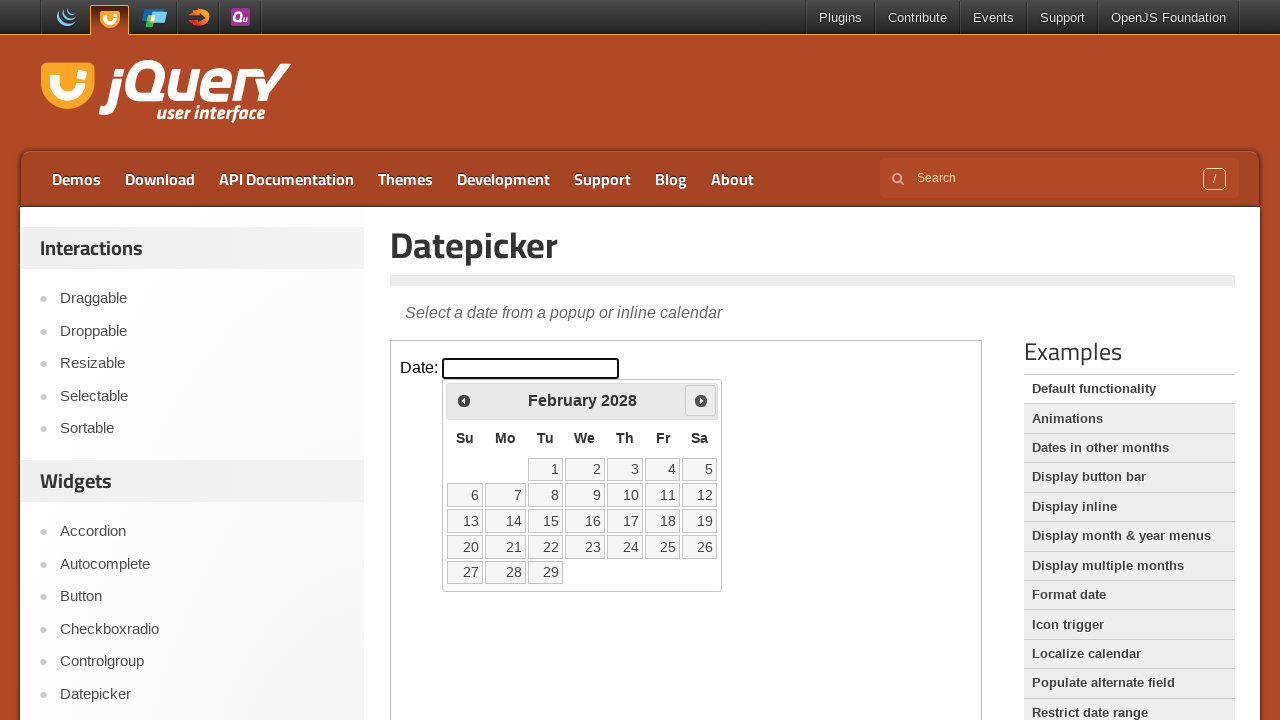

Clicked Next button to navigate to next month at (701, 400) on iframe.demo-frame >> internal:control=enter-frame >> span:has-text('Next')
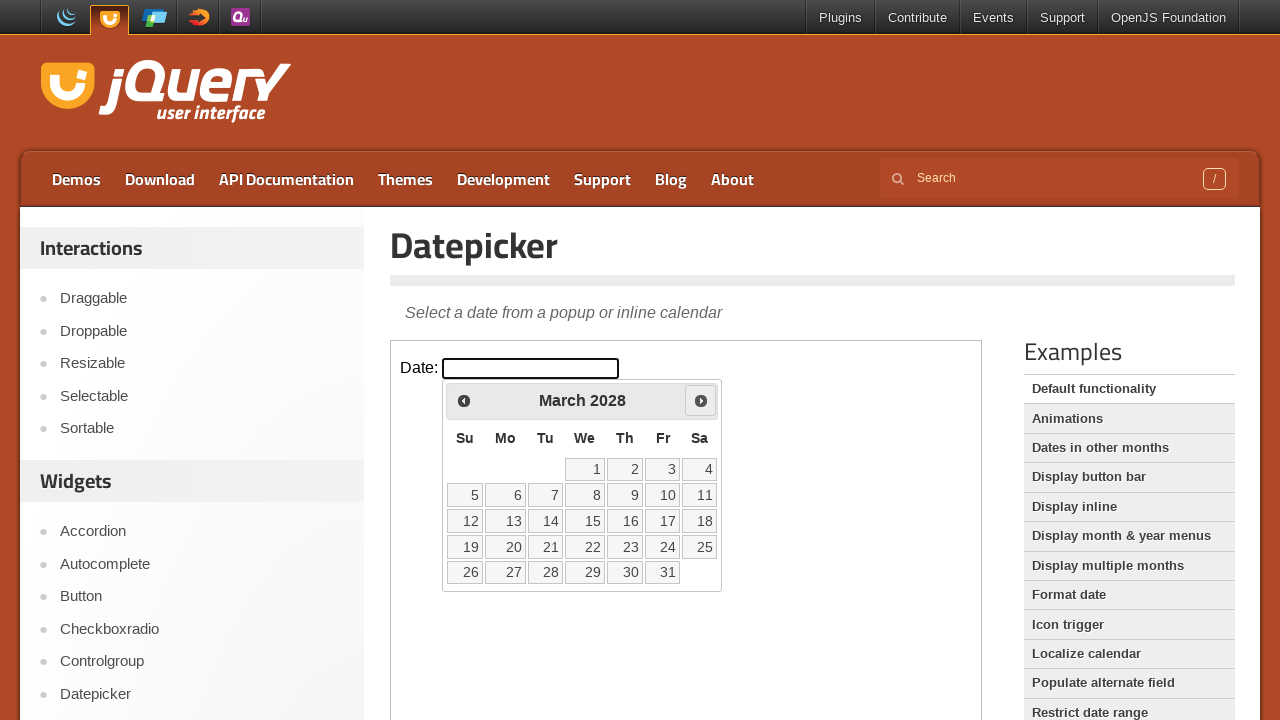

Waited for calendar animation to complete
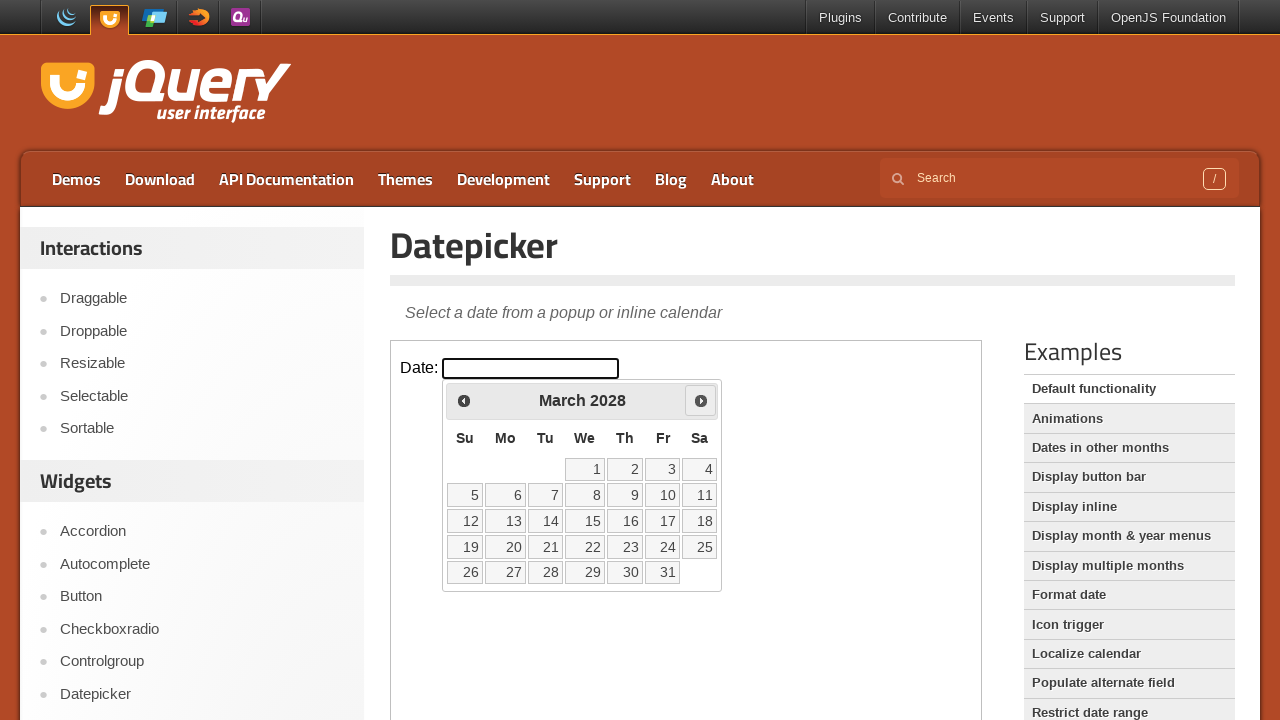

Retrieved current month from datepicker
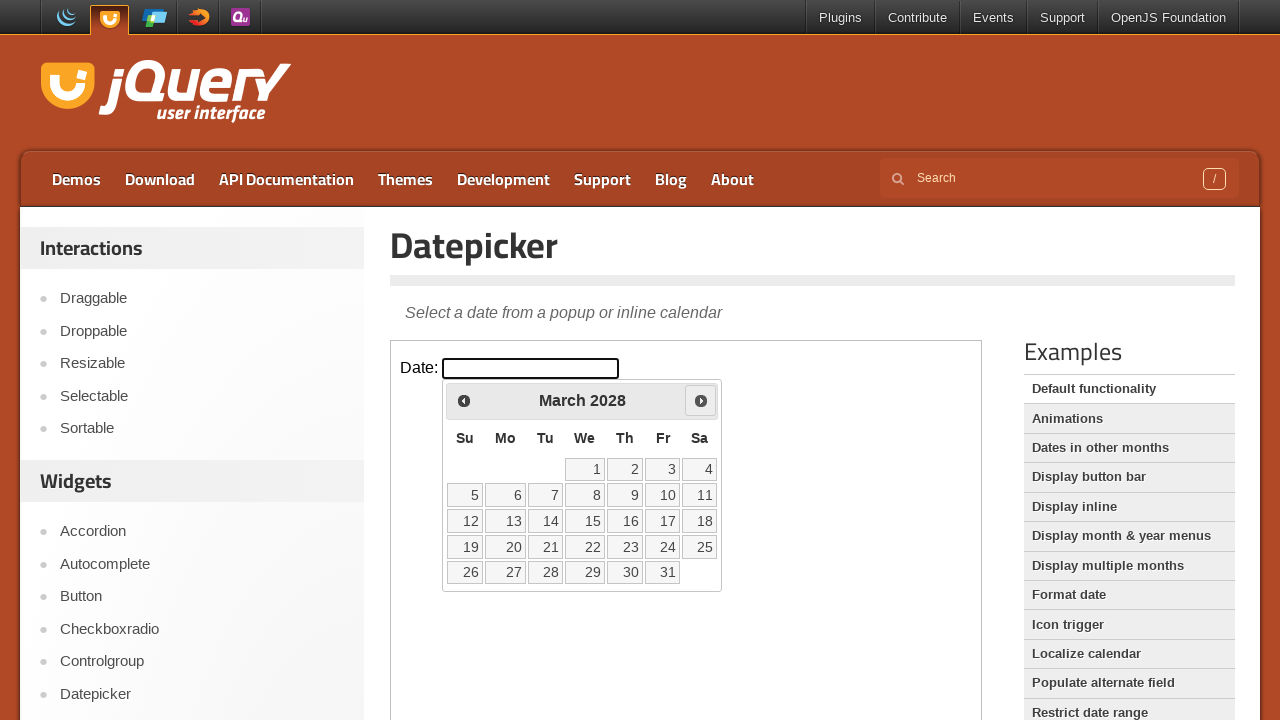

Retrieved current year from datepicker
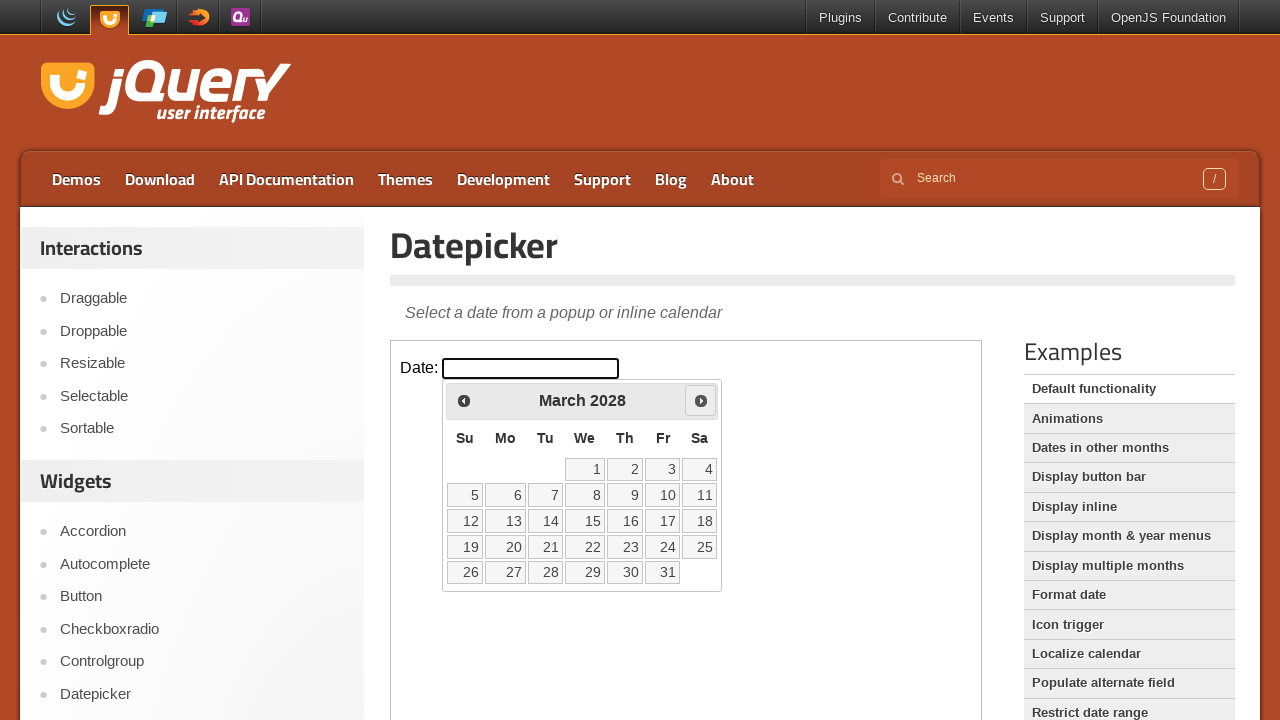

Clicked Next button to navigate to next month at (701, 400) on iframe.demo-frame >> internal:control=enter-frame >> span:has-text('Next')
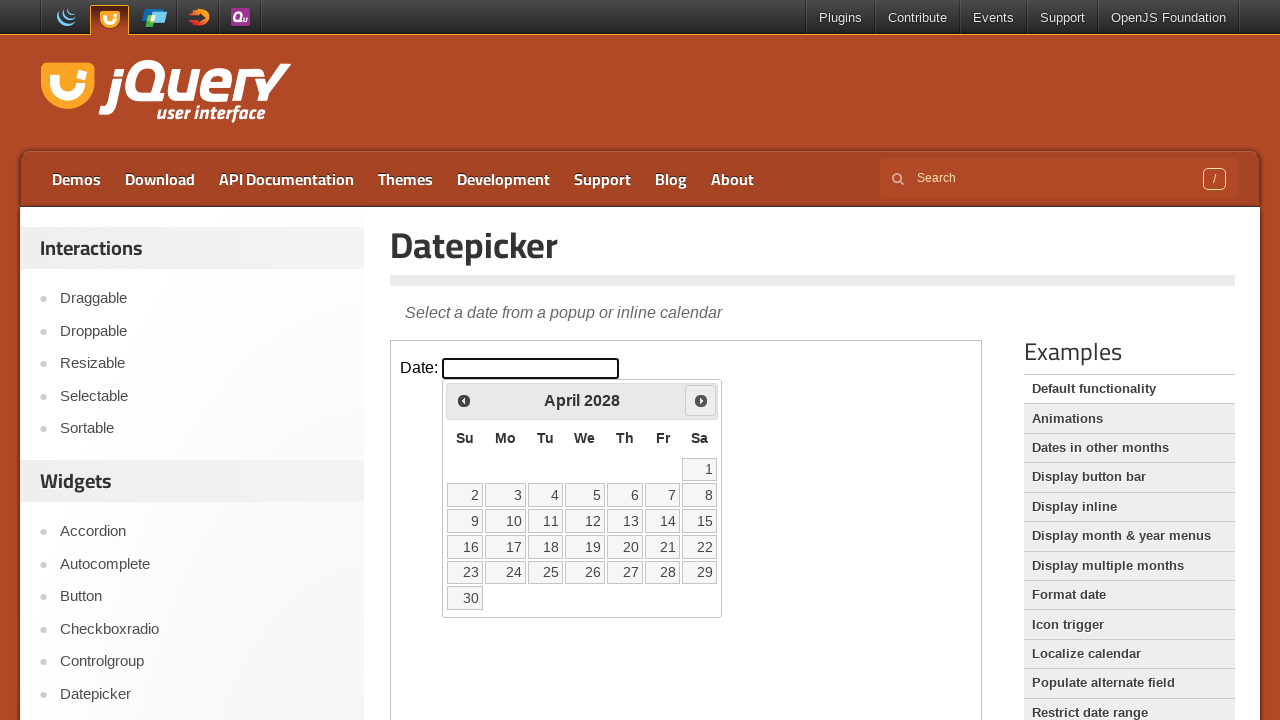

Waited for calendar animation to complete
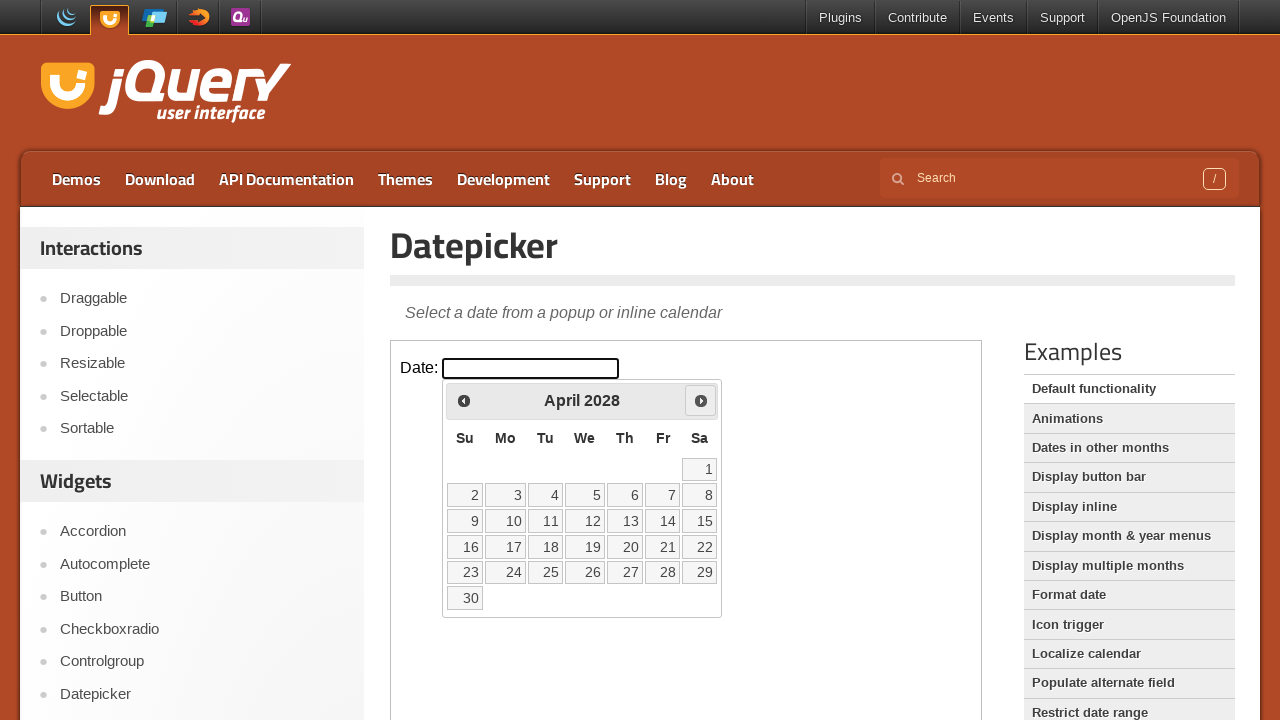

Retrieved current month from datepicker
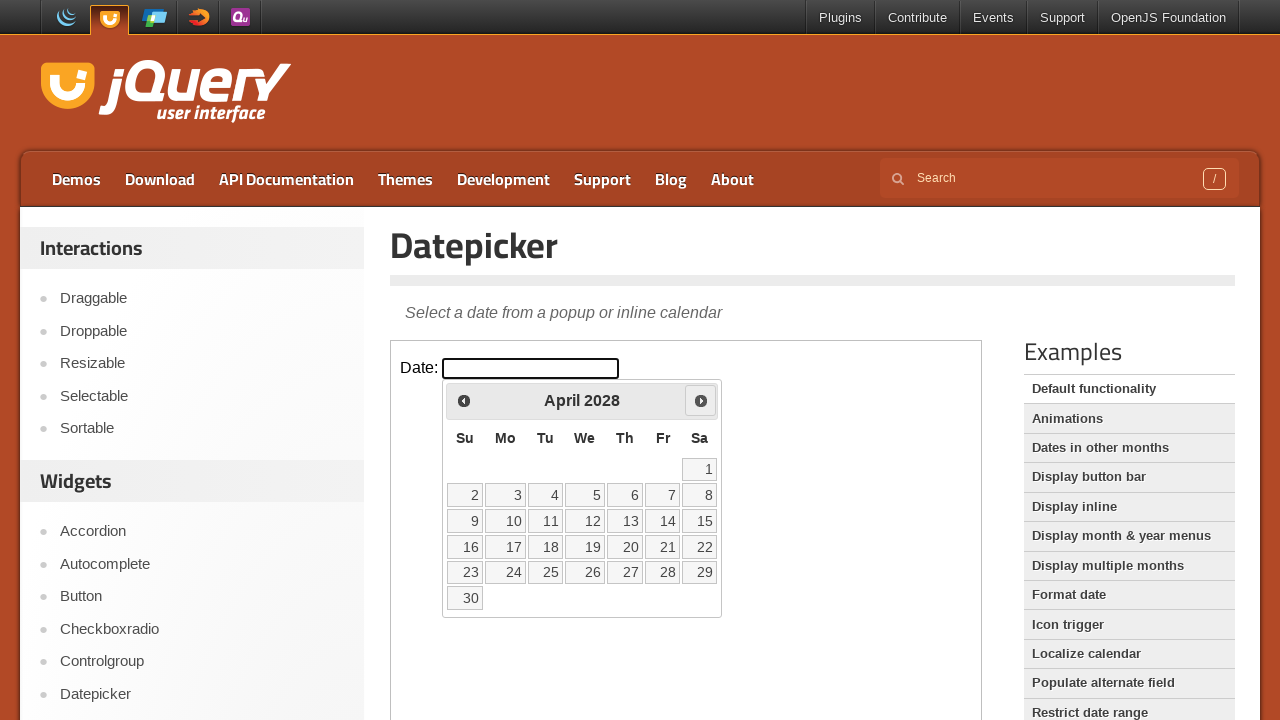

Retrieved current year from datepicker
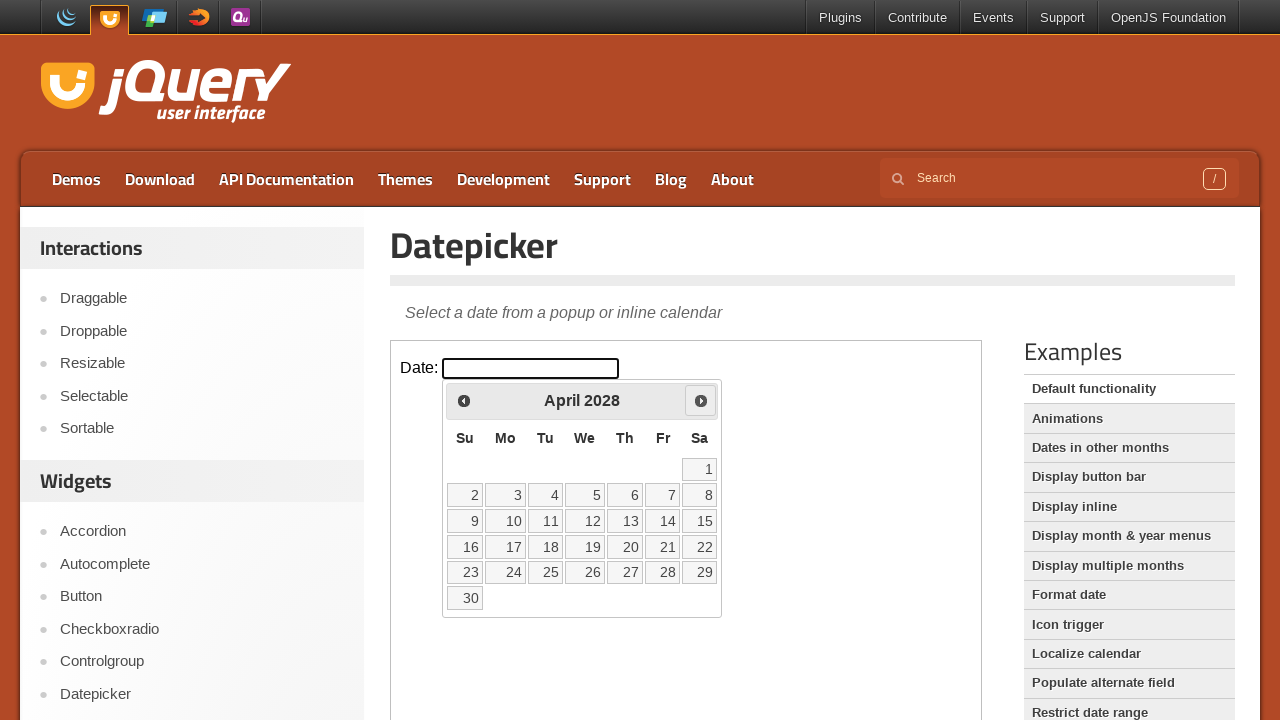

Clicked Next button to navigate to next month at (701, 400) on iframe.demo-frame >> internal:control=enter-frame >> span:has-text('Next')
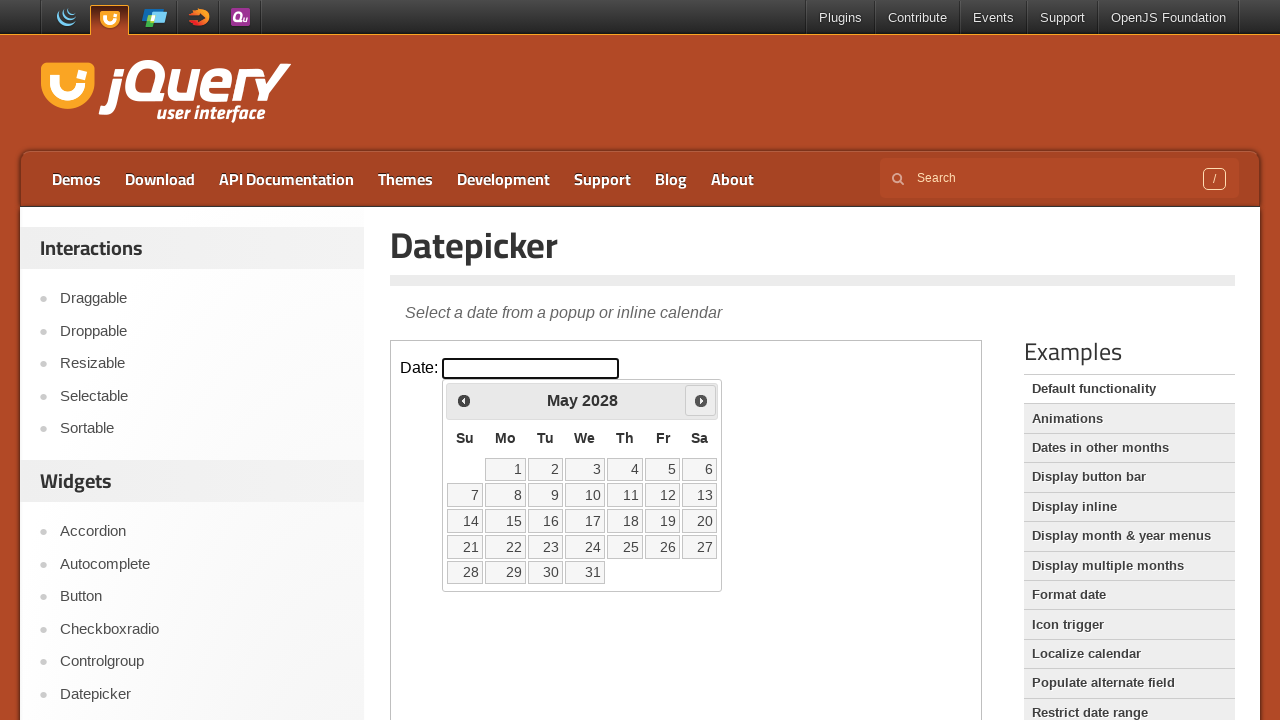

Waited for calendar animation to complete
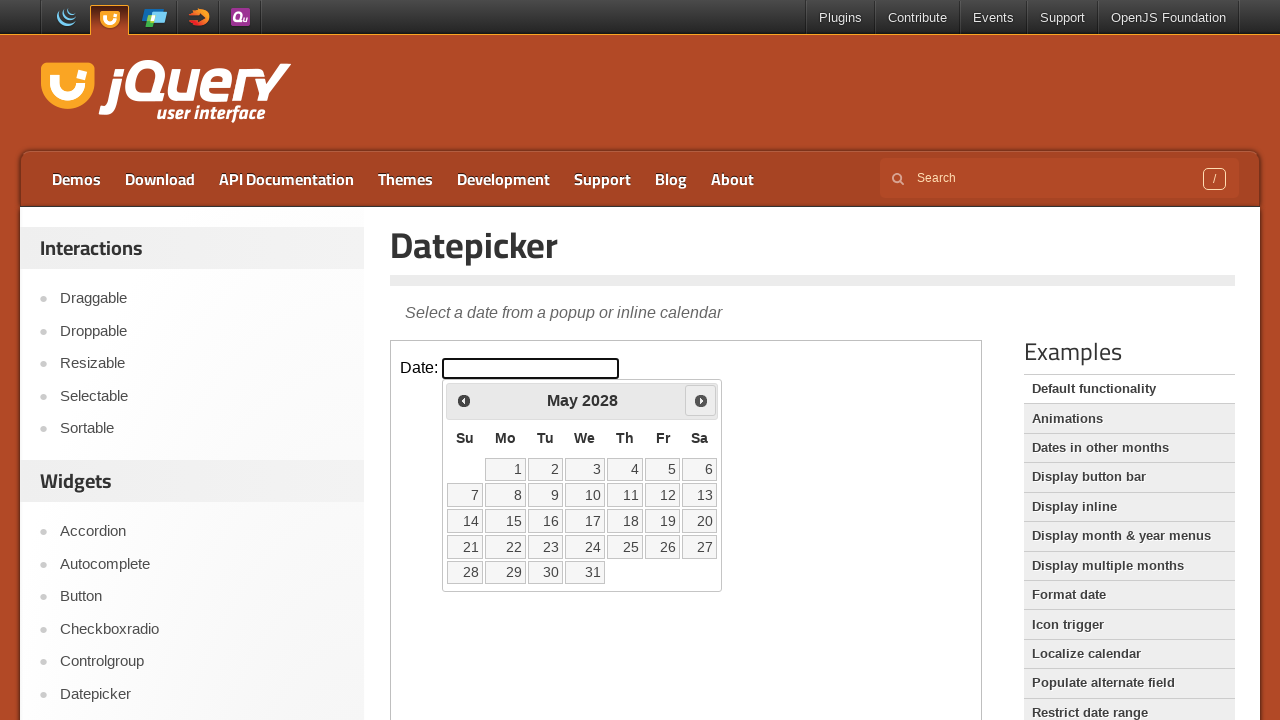

Retrieved current month from datepicker
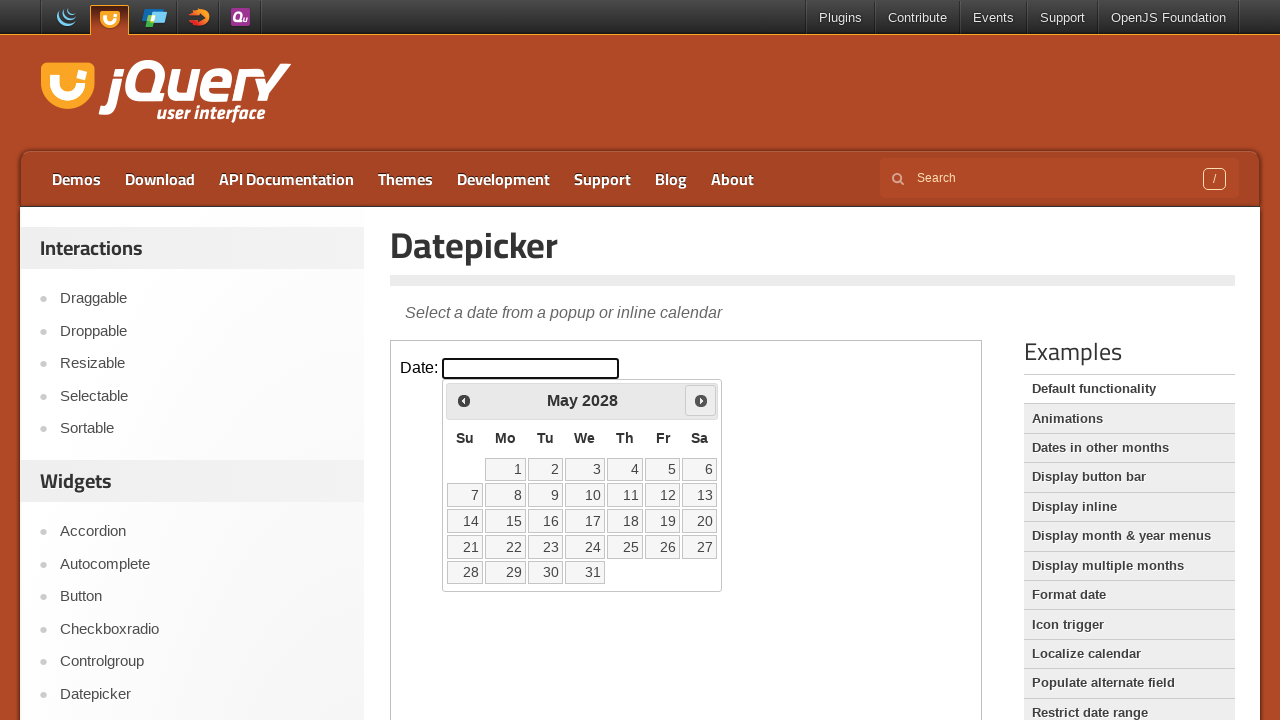

Retrieved current year from datepicker
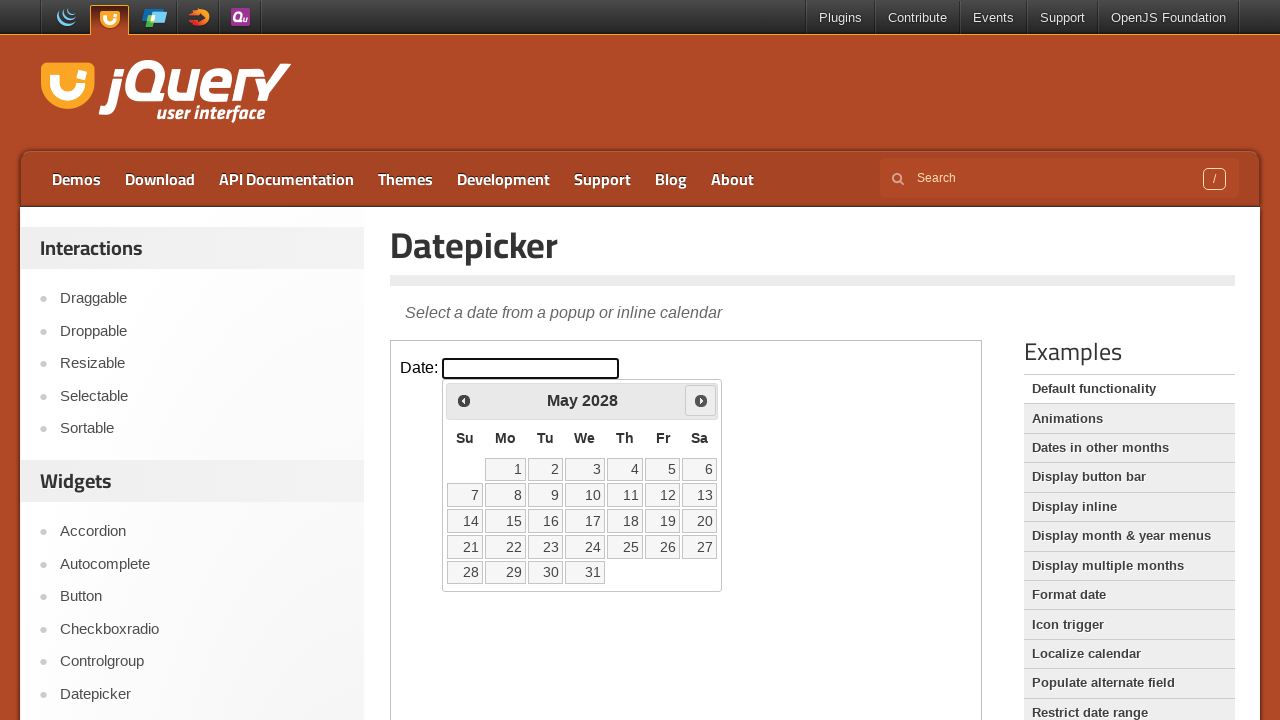

Clicked Next button to navigate to next month at (701, 400) on iframe.demo-frame >> internal:control=enter-frame >> span:has-text('Next')
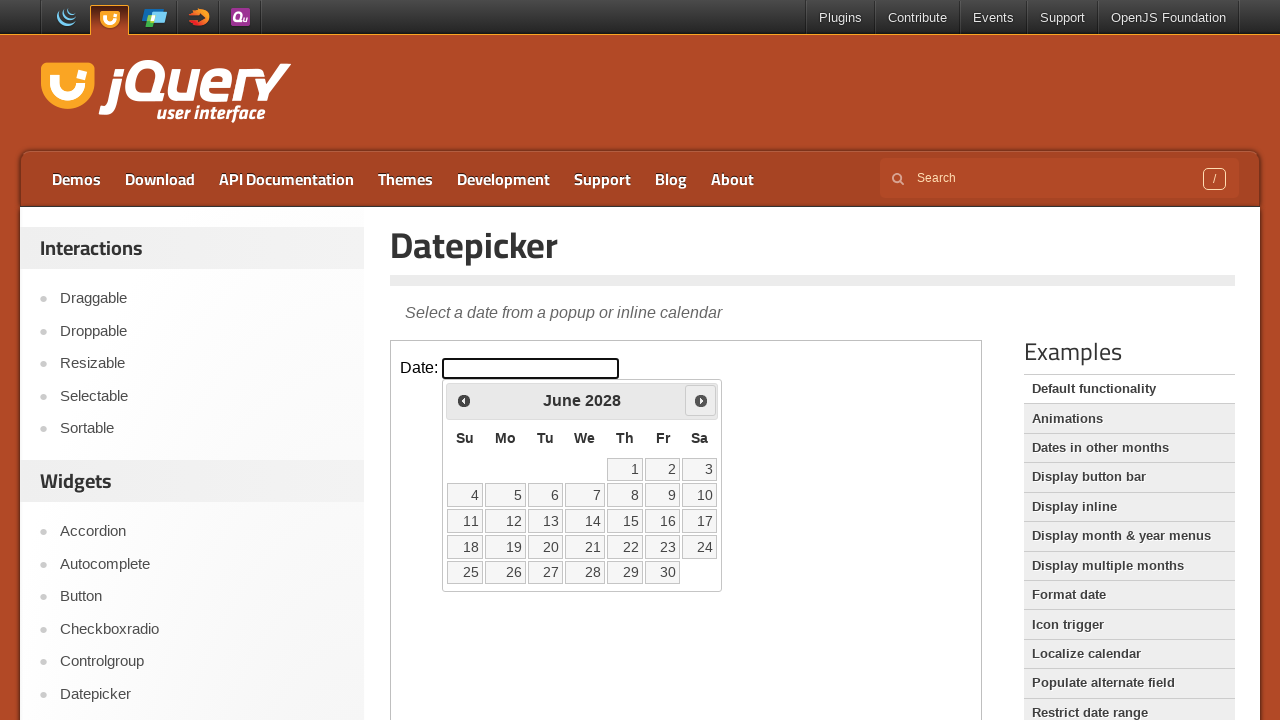

Waited for calendar animation to complete
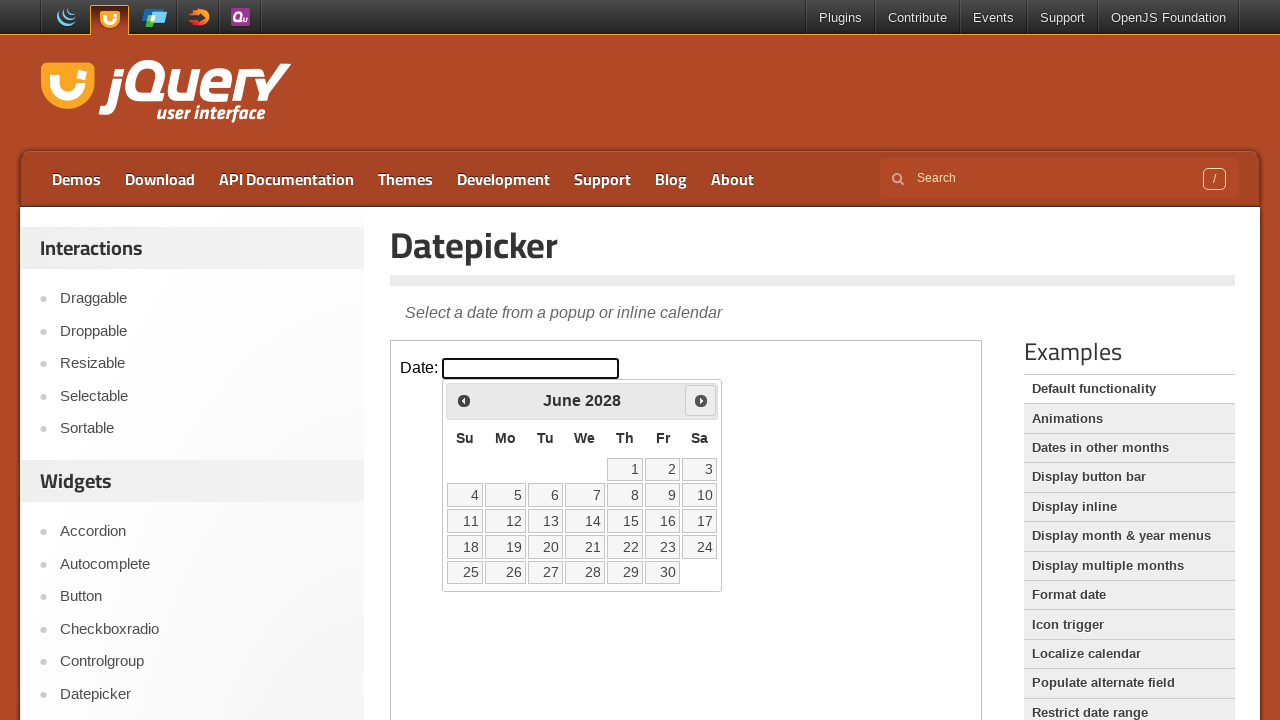

Retrieved current month from datepicker
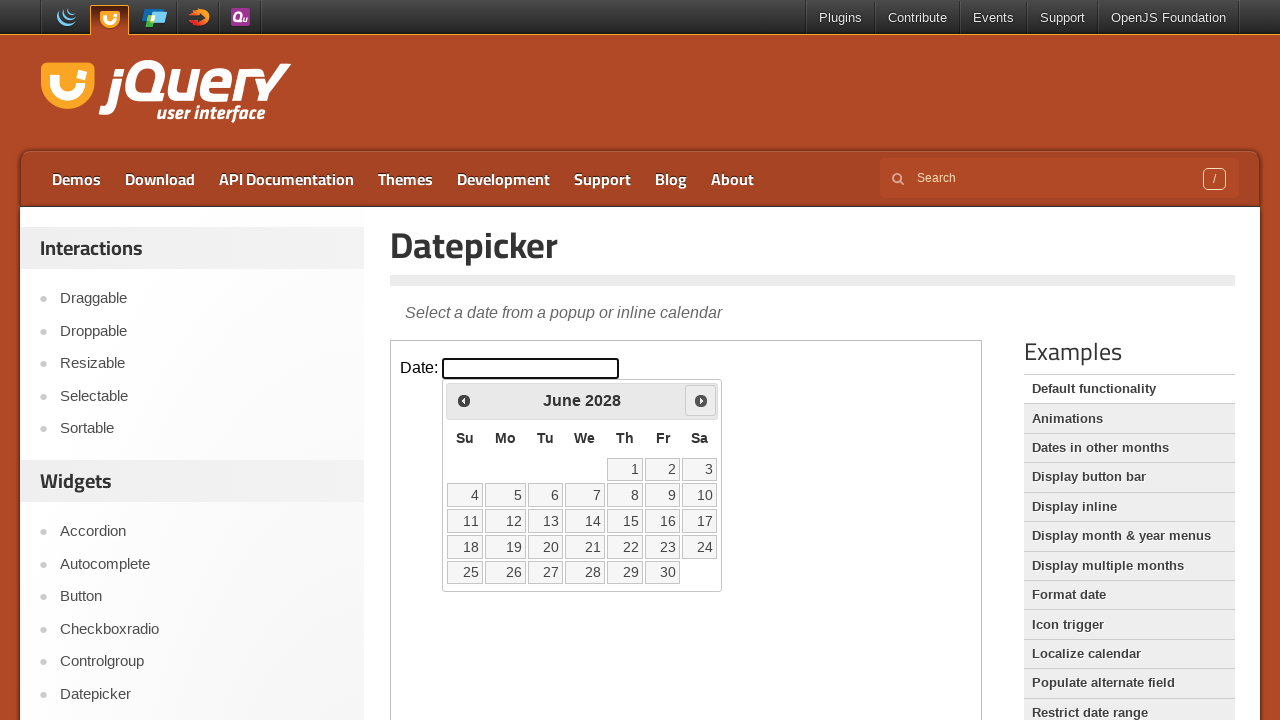

Retrieved current year from datepicker
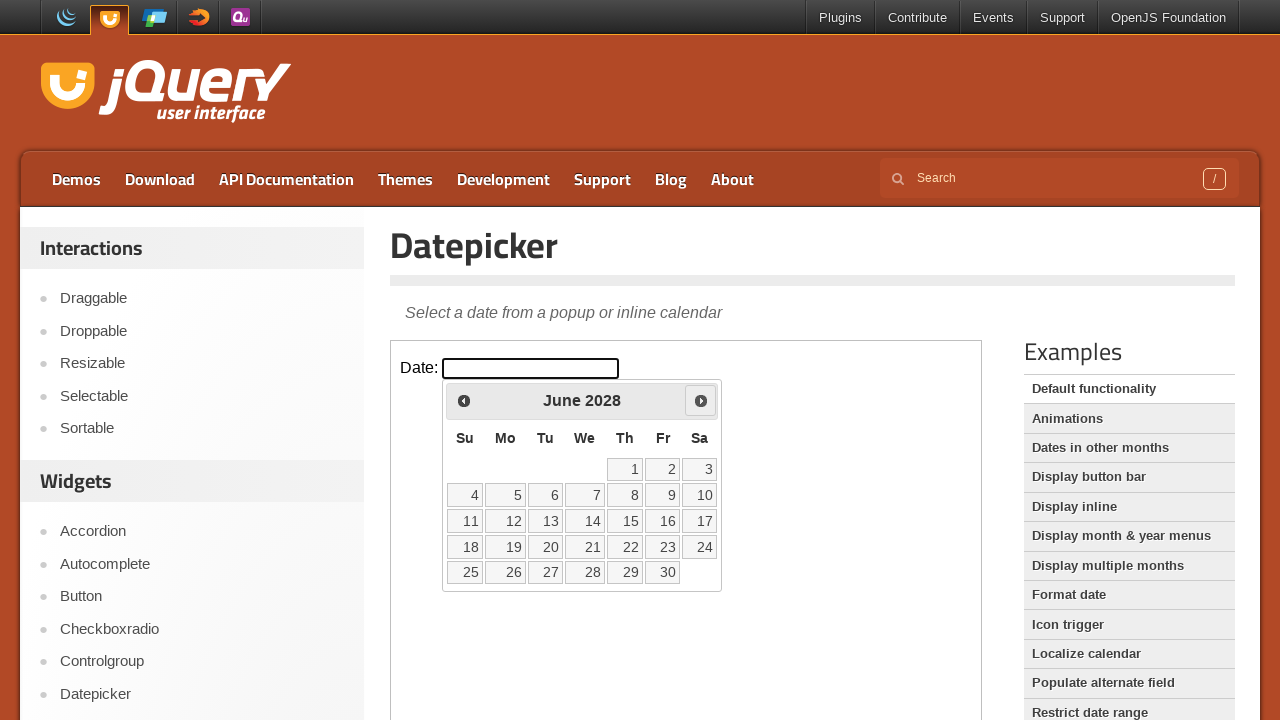

Clicked Next button to navigate to next month at (701, 400) on iframe.demo-frame >> internal:control=enter-frame >> span:has-text('Next')
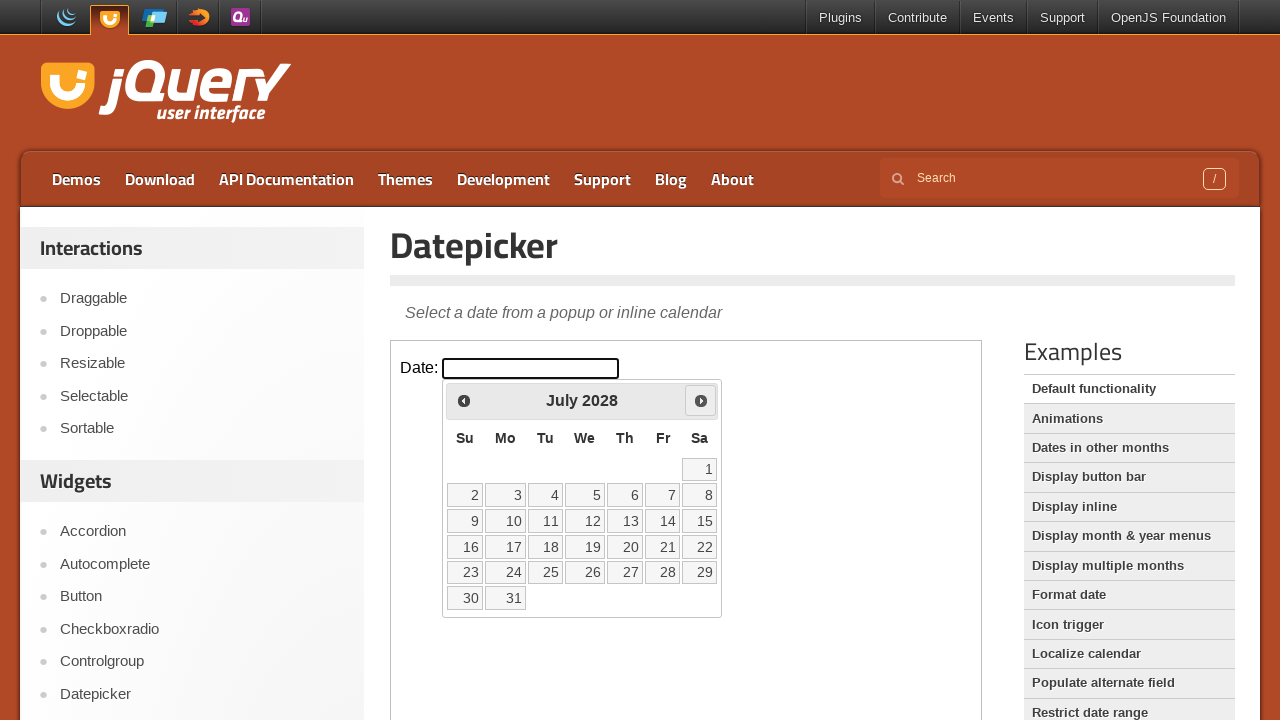

Waited for calendar animation to complete
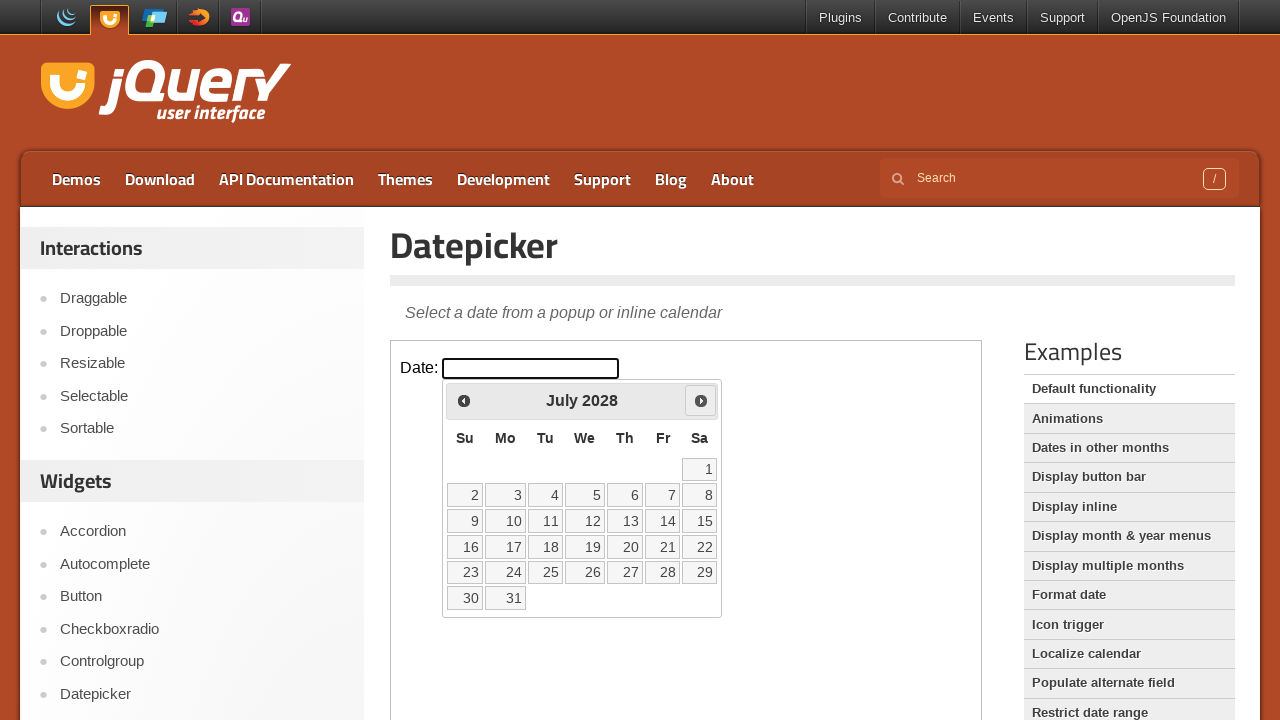

Retrieved current month from datepicker
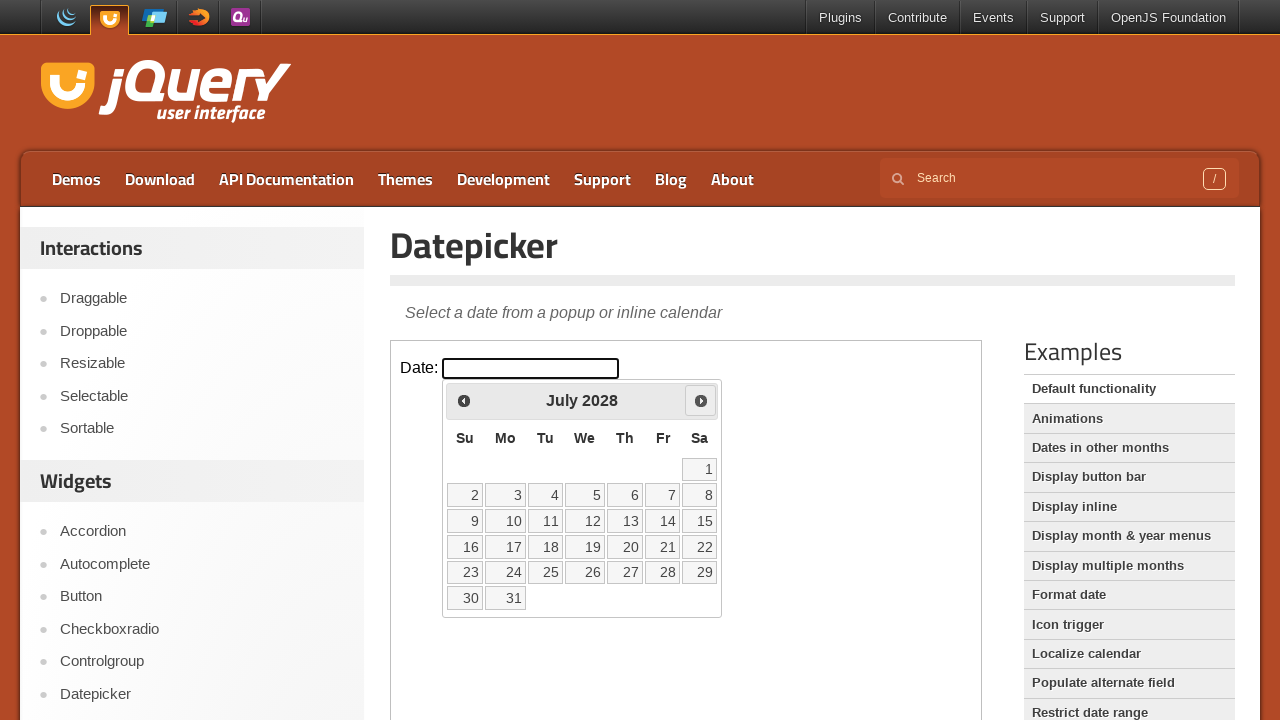

Retrieved current year from datepicker
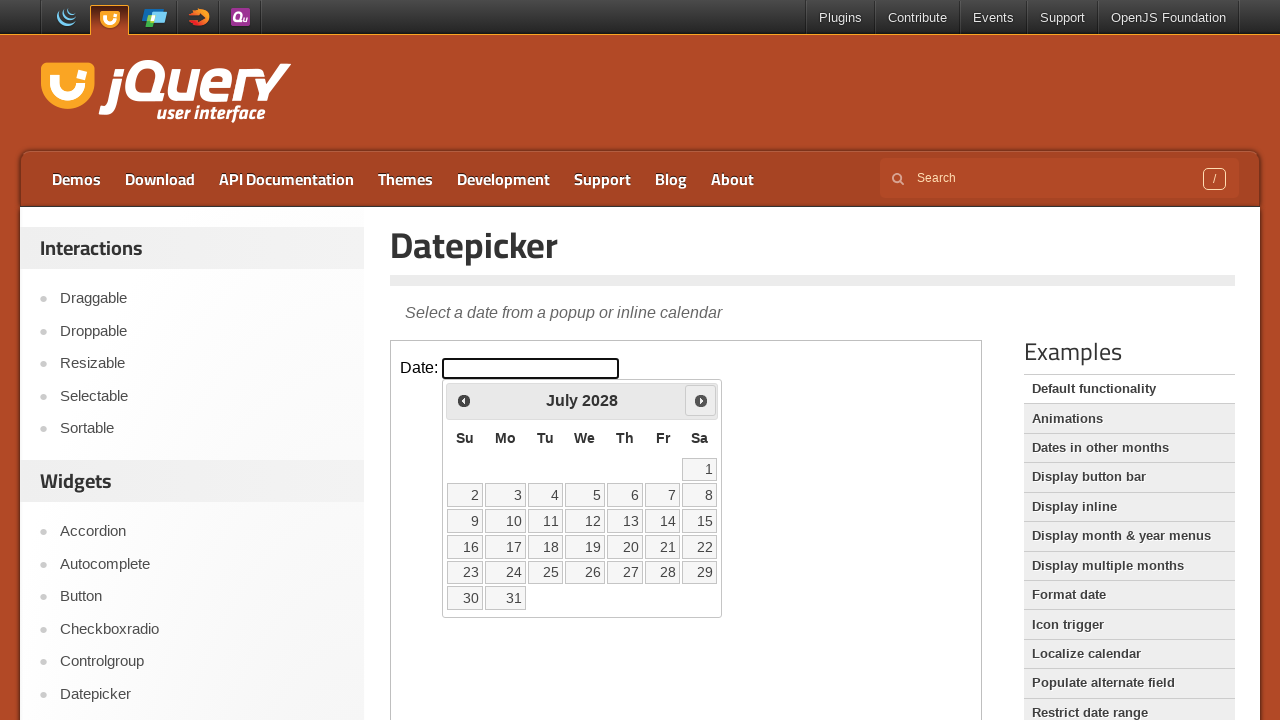

Clicked Next button to navigate to next month at (701, 400) on iframe.demo-frame >> internal:control=enter-frame >> span:has-text('Next')
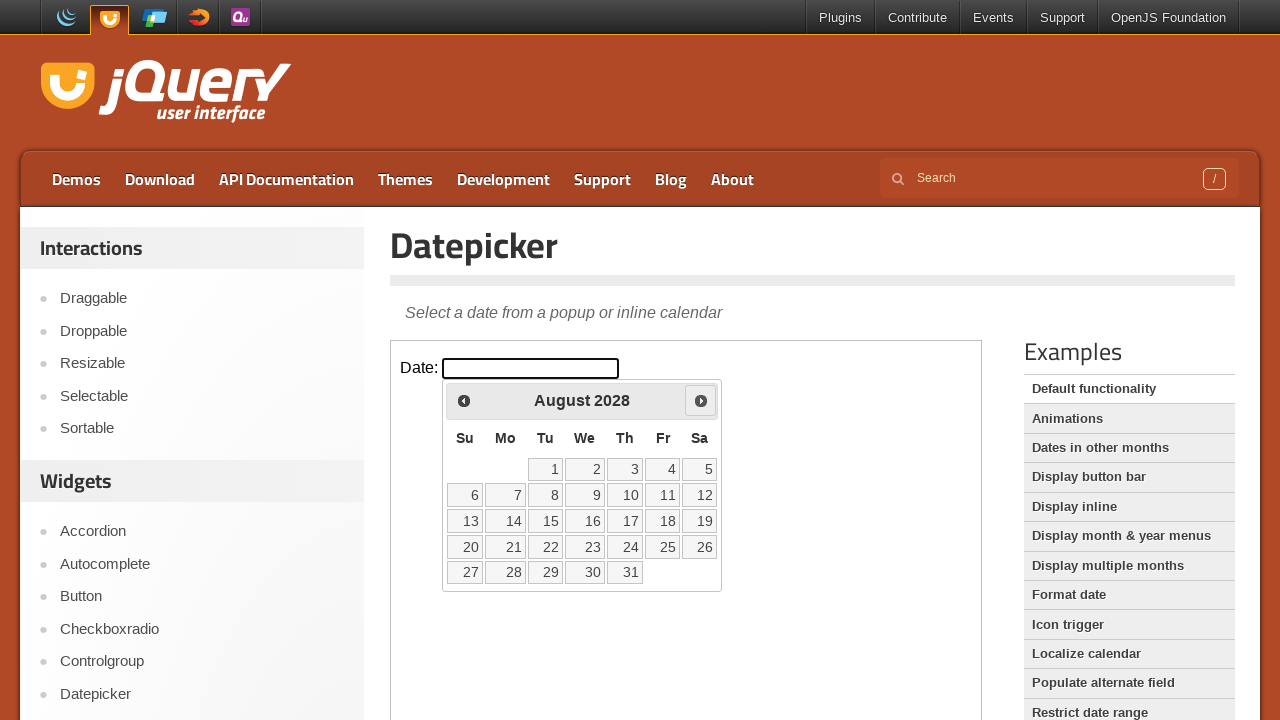

Waited for calendar animation to complete
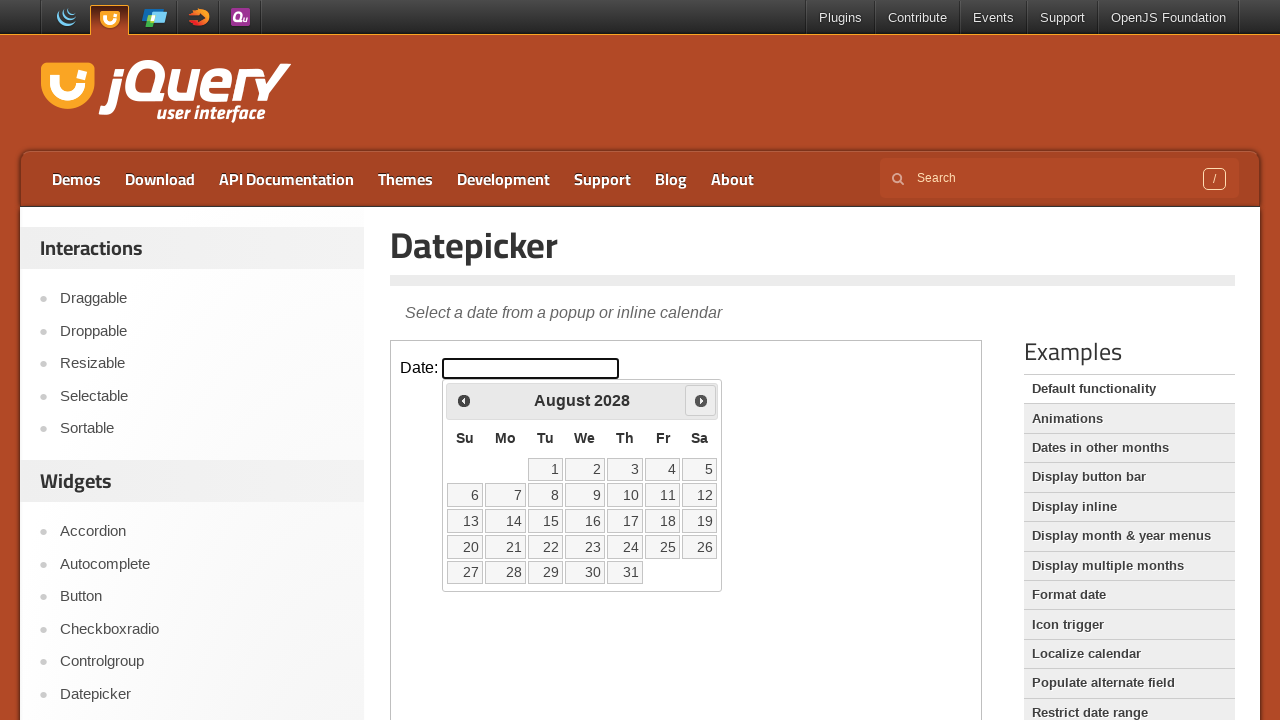

Retrieved current month from datepicker
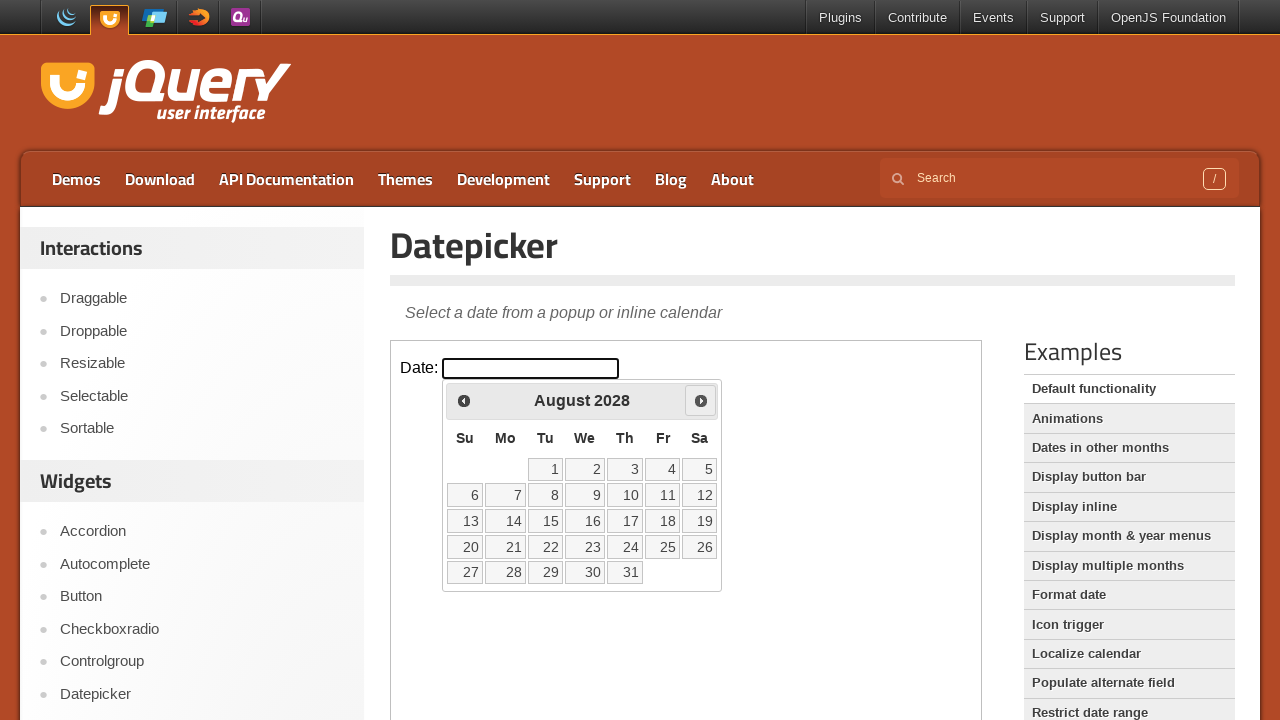

Retrieved current year from datepicker
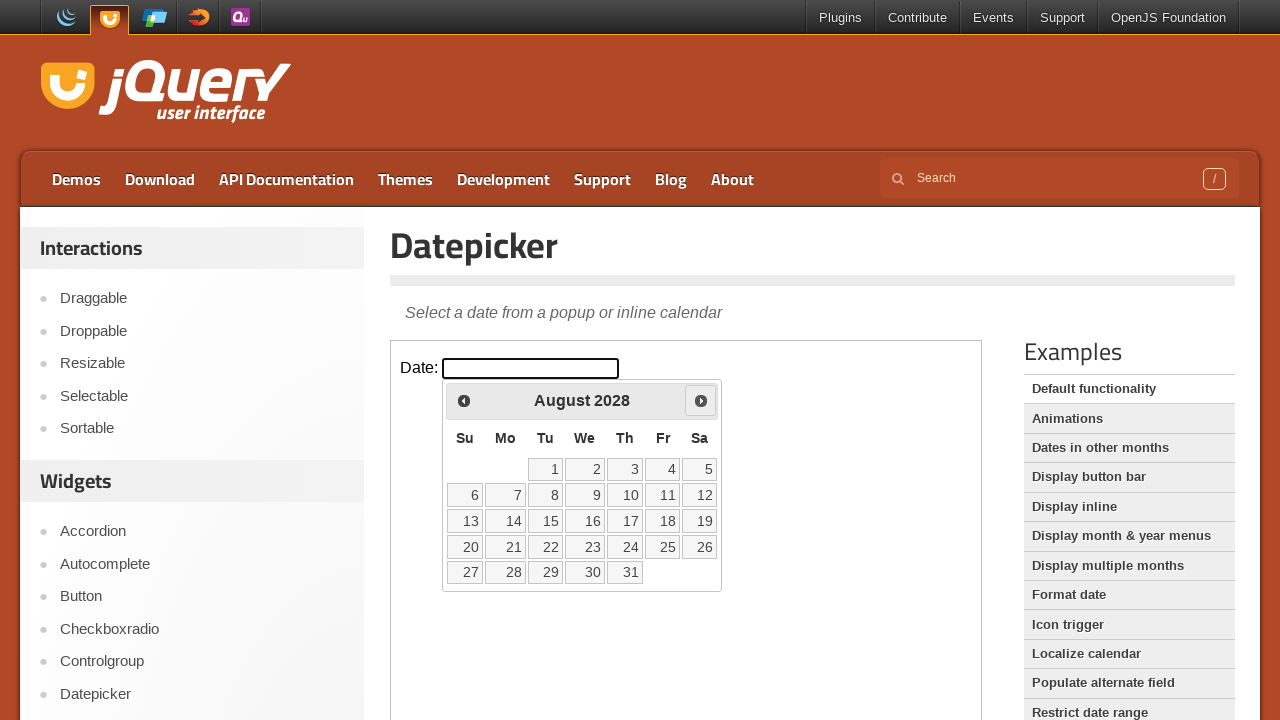

Clicked Next button to navigate to next month at (701, 400) on iframe.demo-frame >> internal:control=enter-frame >> span:has-text('Next')
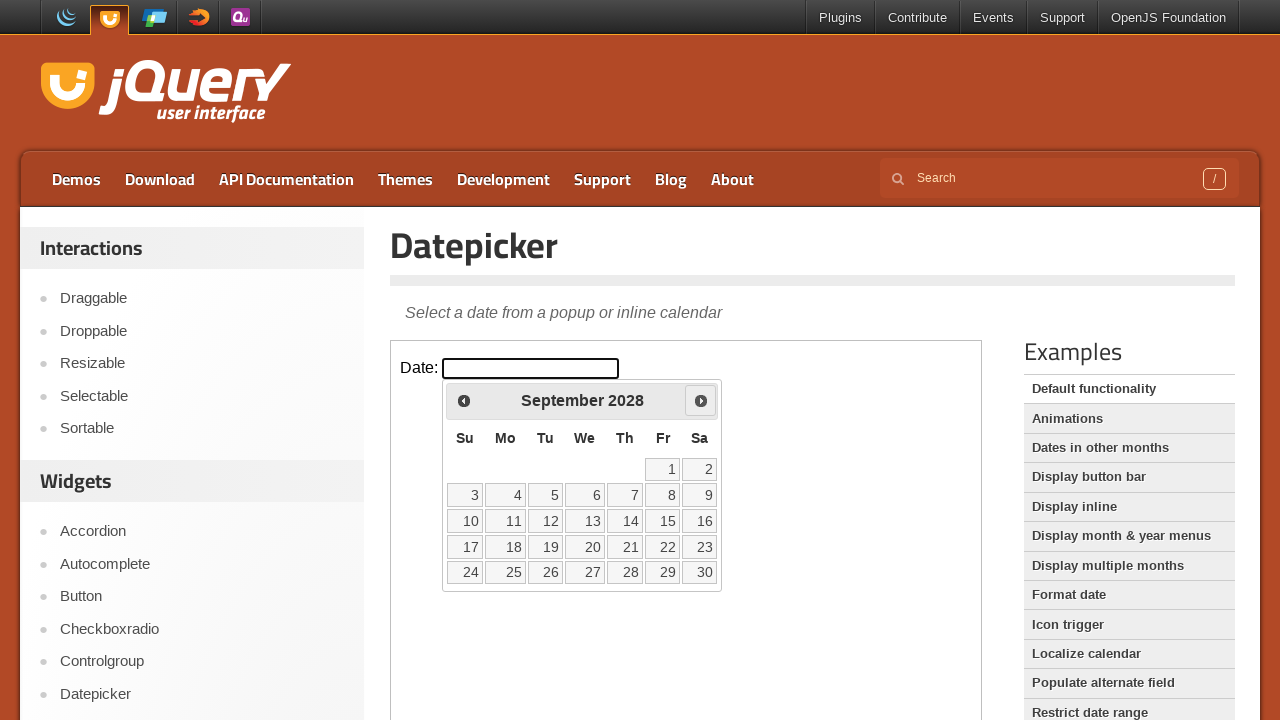

Waited for calendar animation to complete
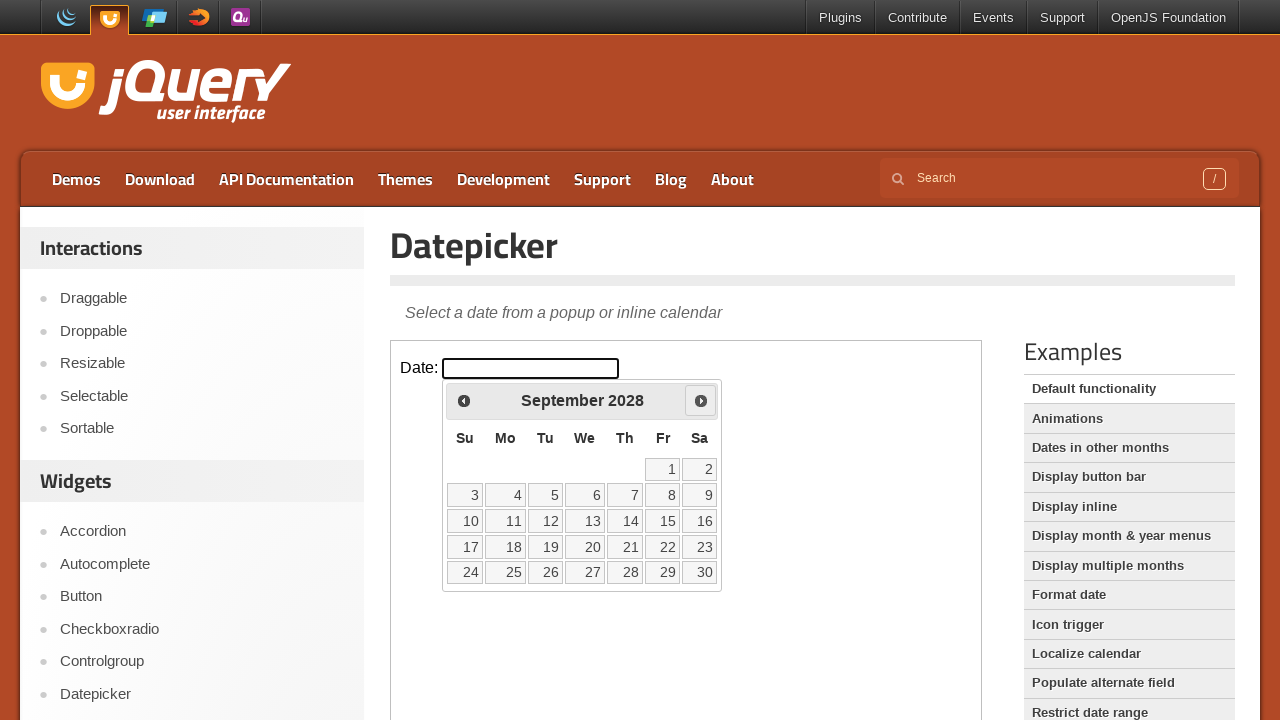

Retrieved current month from datepicker
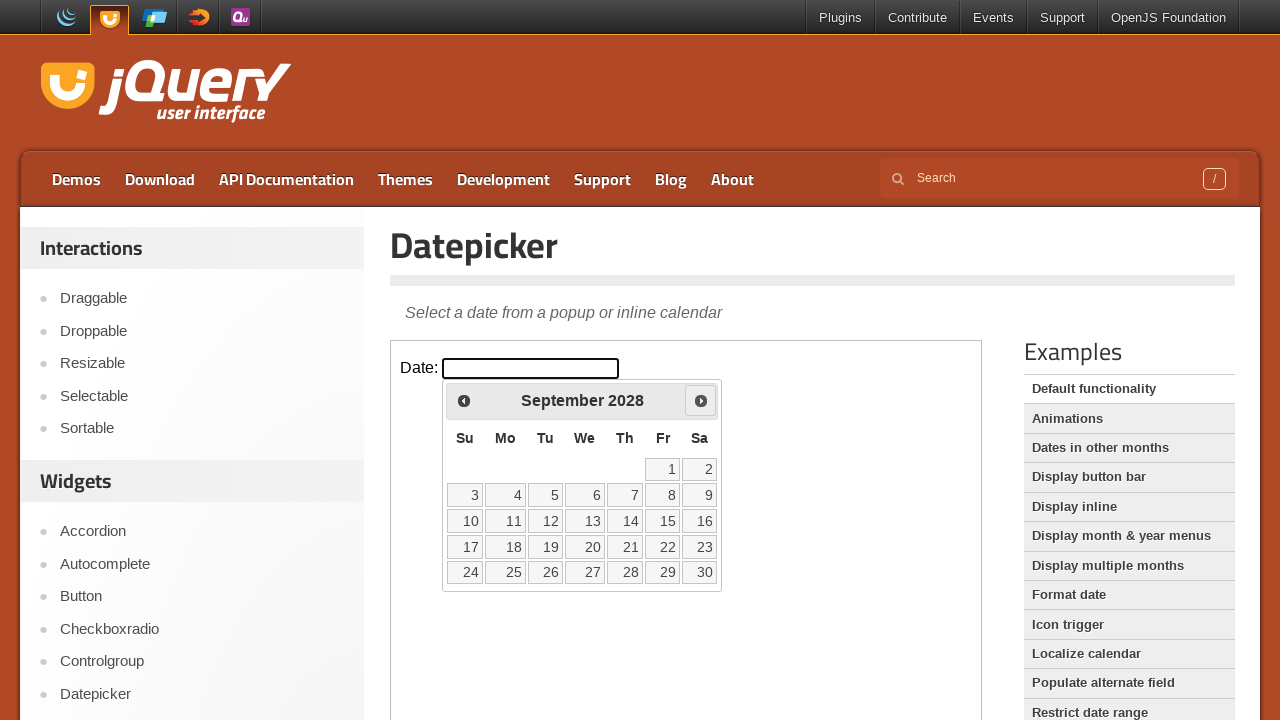

Retrieved current year from datepicker
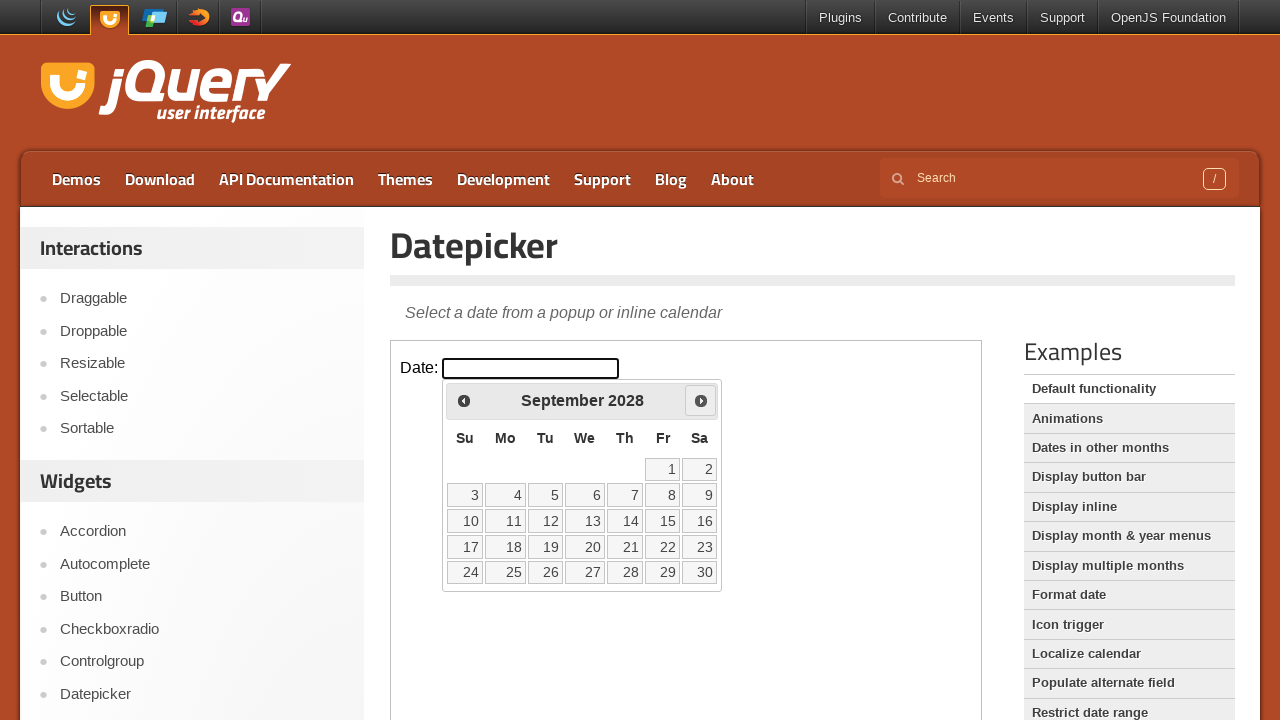

Selected date 24 in September 2028 at (465, 572) on iframe.demo-frame >> internal:control=enter-frame >> table.ui-datepicker-calenda
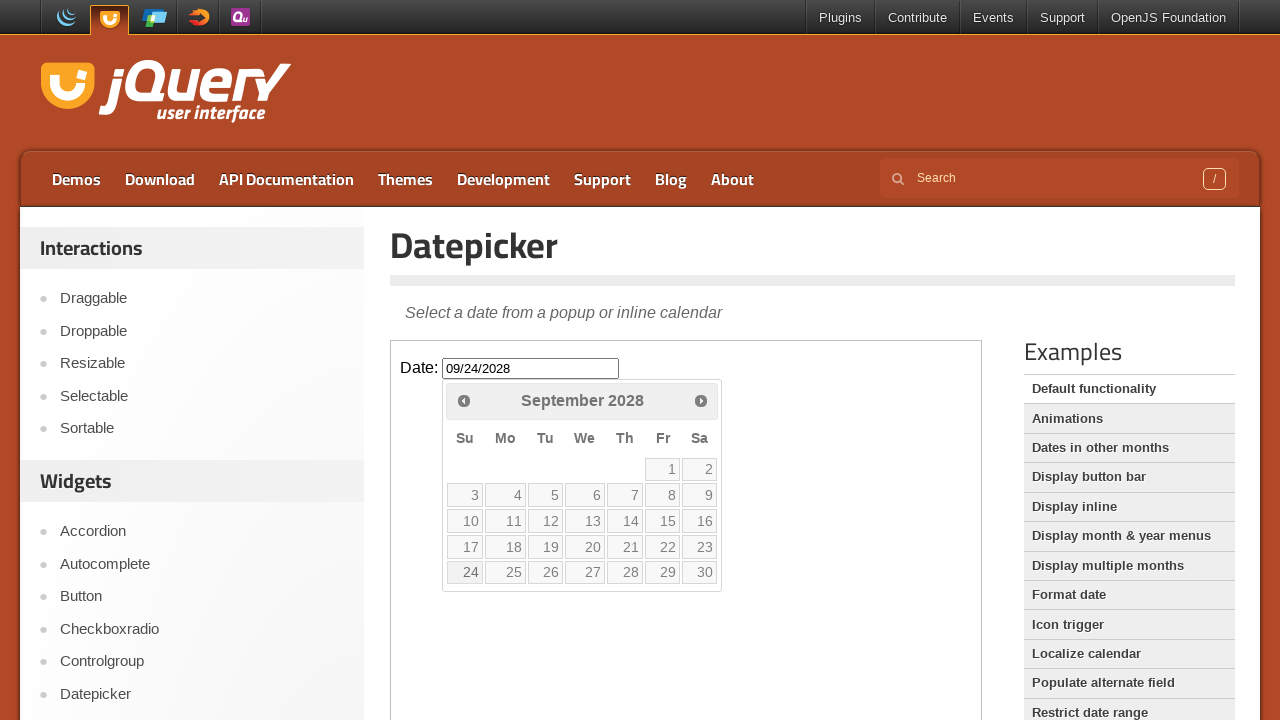

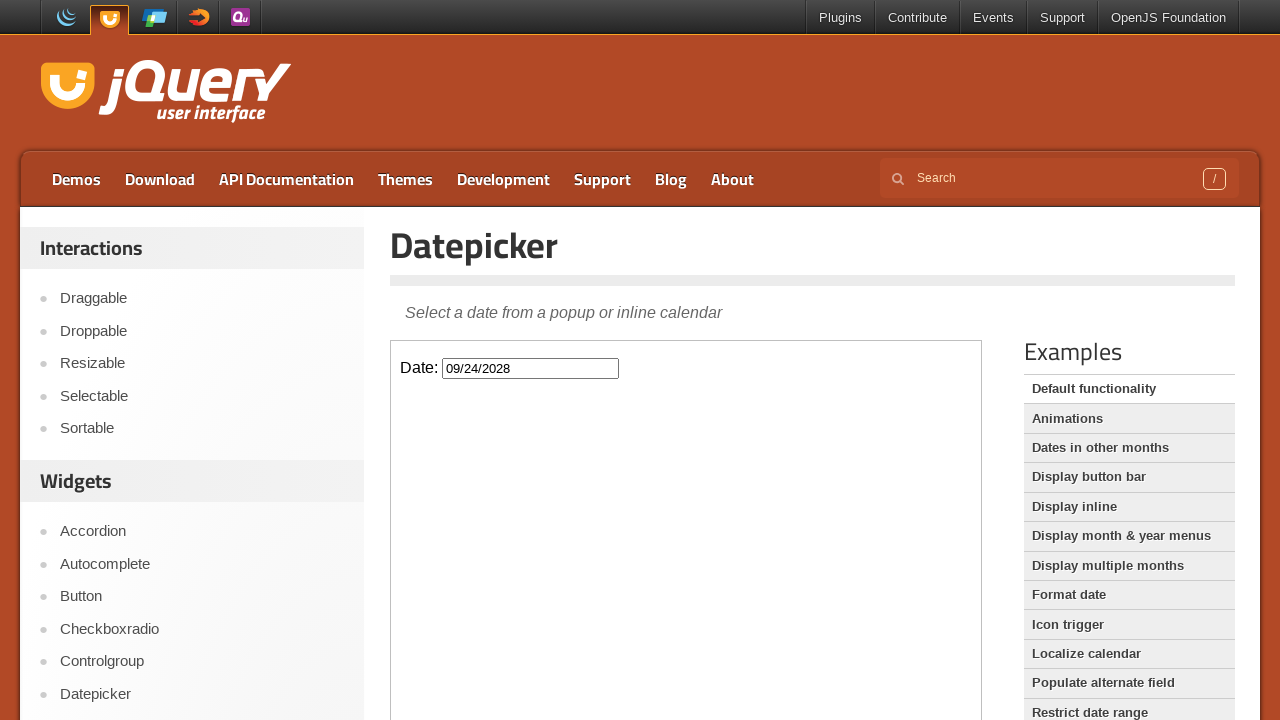